Tests filling a large form by entering text into all input fields and clicking the submit button

Starting URL: http://suninjuly.github.io/huge_form.html

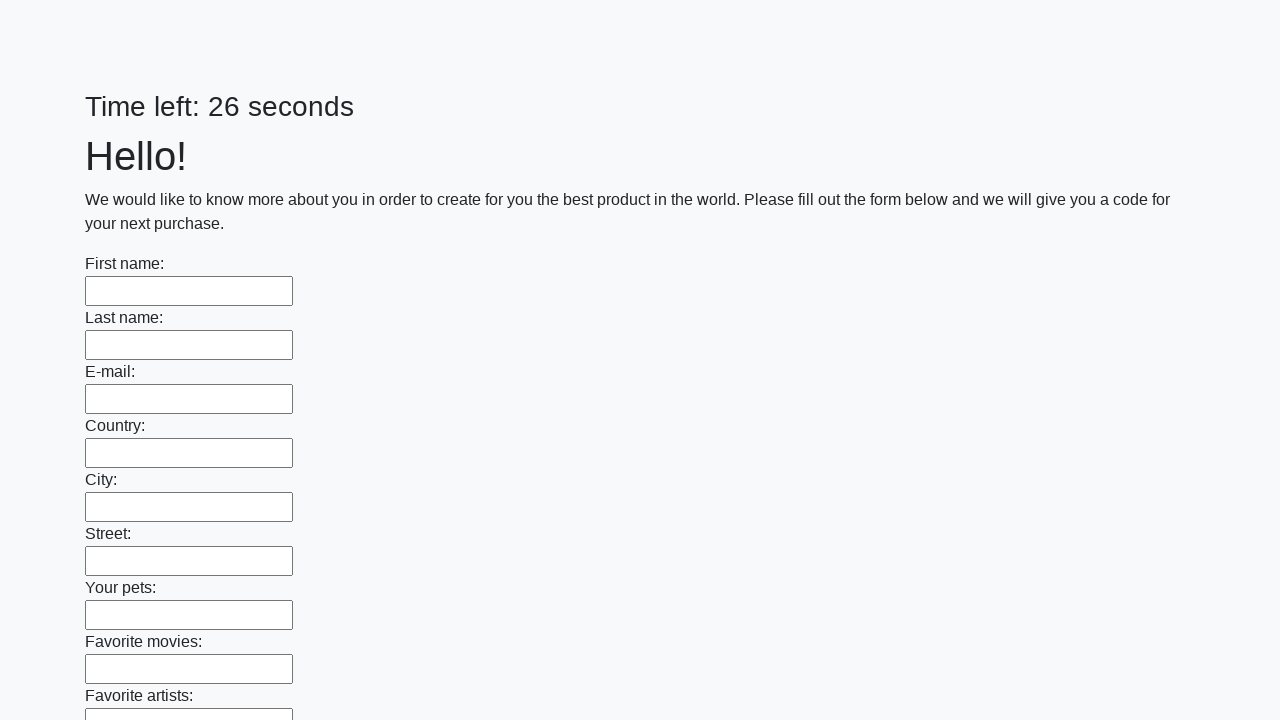

Located all input elements on the huge form
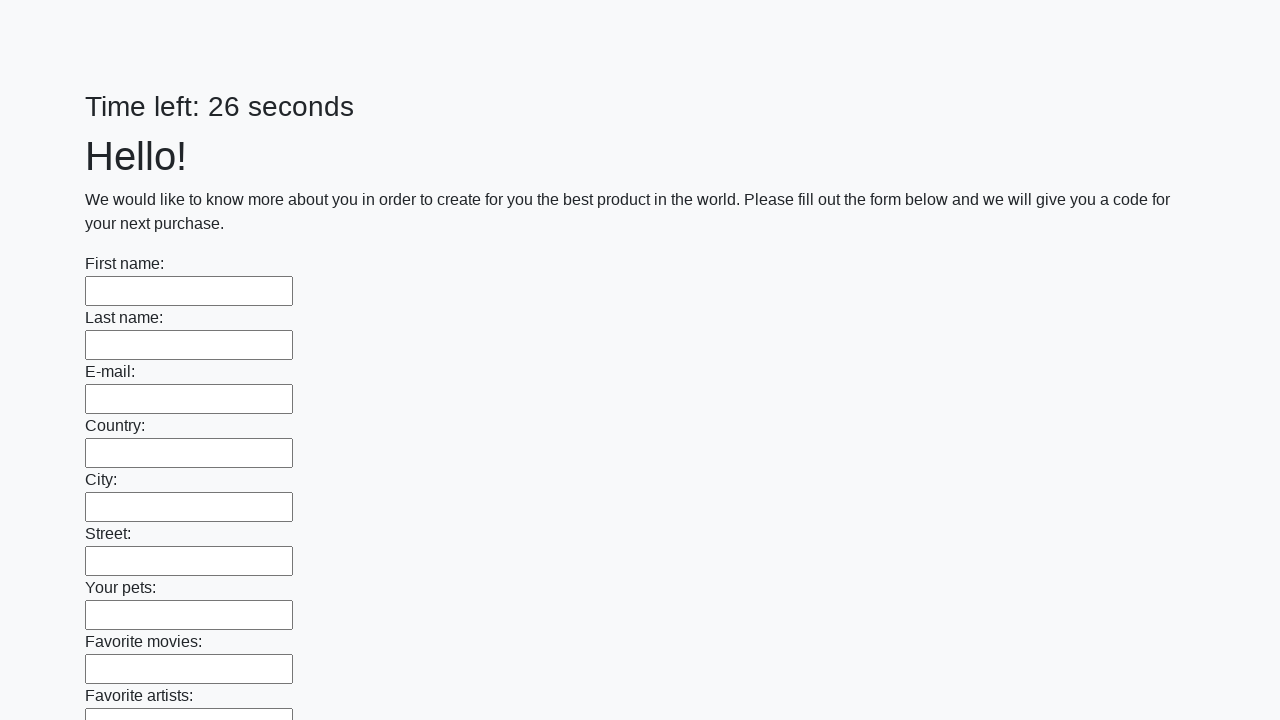

Filled input field with text 'Привет, мир' on input >> nth=0
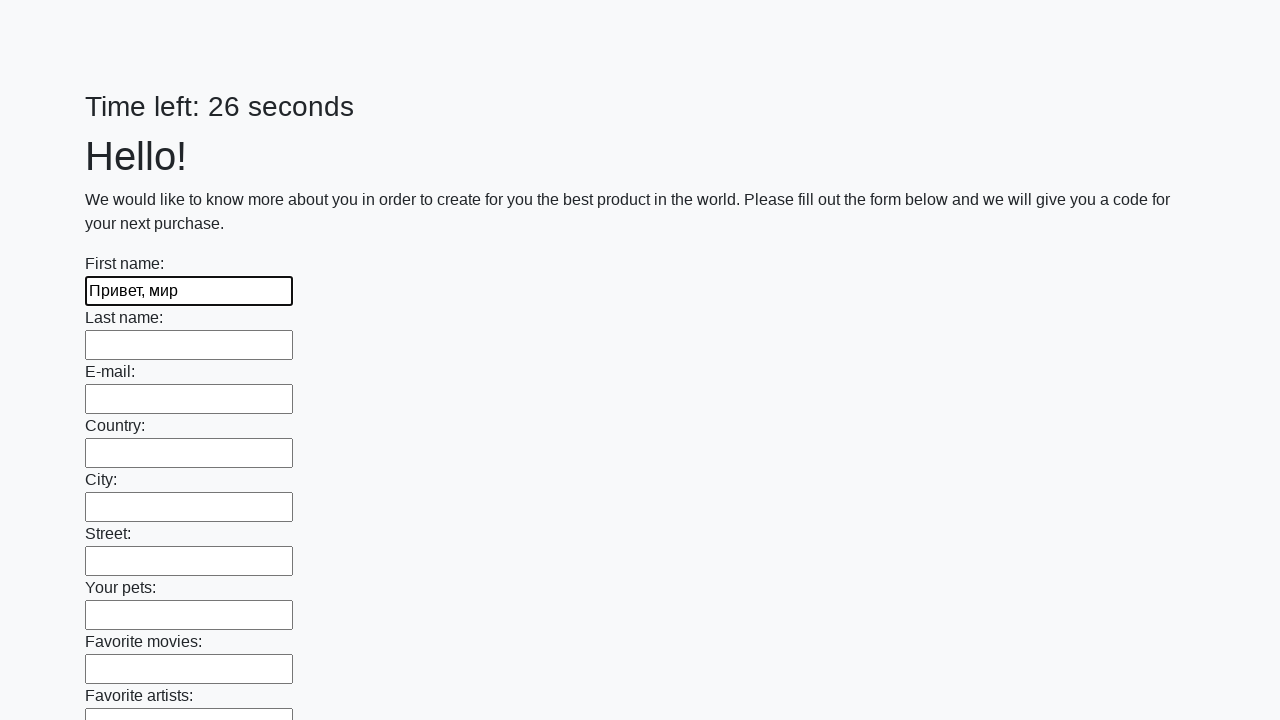

Filled input field with text 'Привет, мир' on input >> nth=1
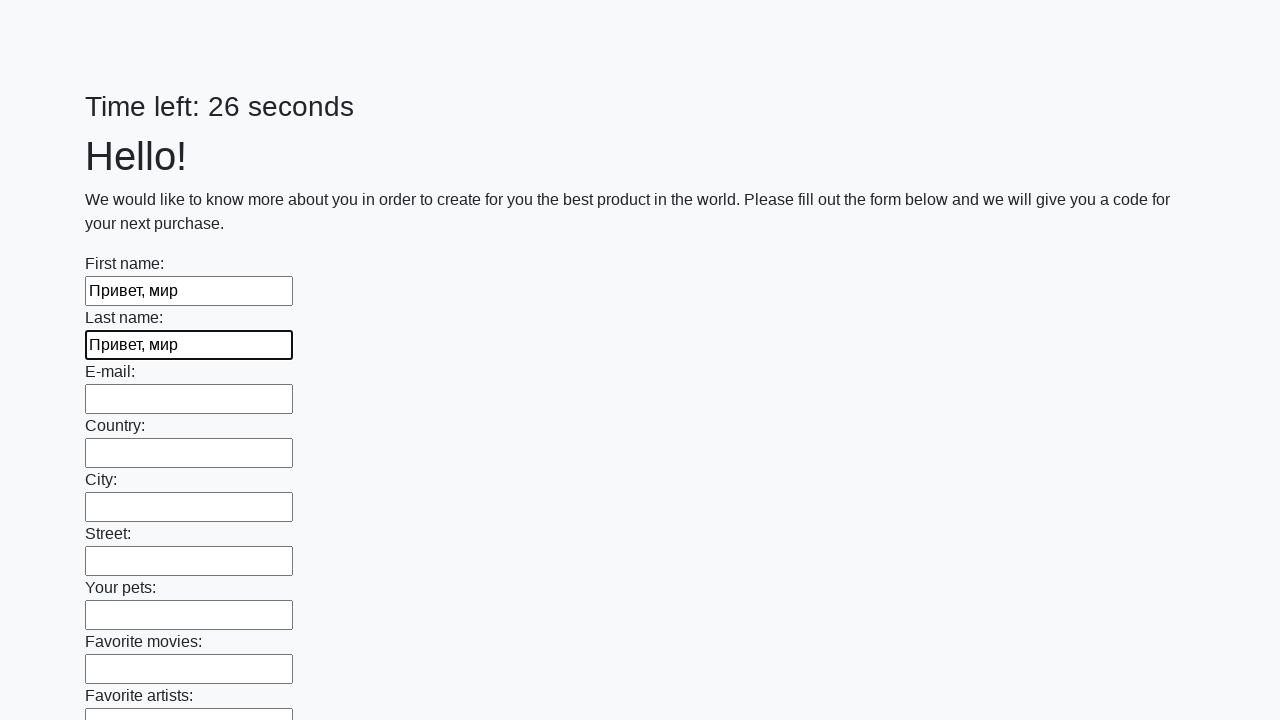

Filled input field with text 'Привет, мир' on input >> nth=2
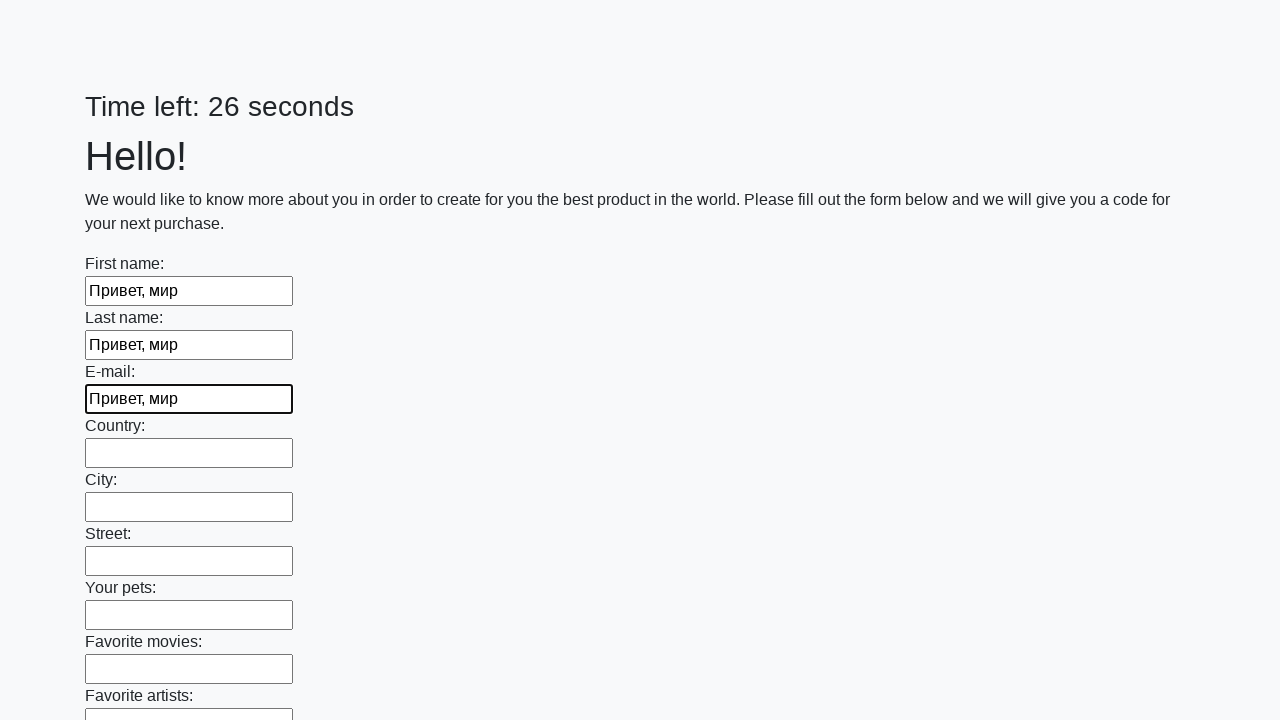

Filled input field with text 'Привет, мир' on input >> nth=3
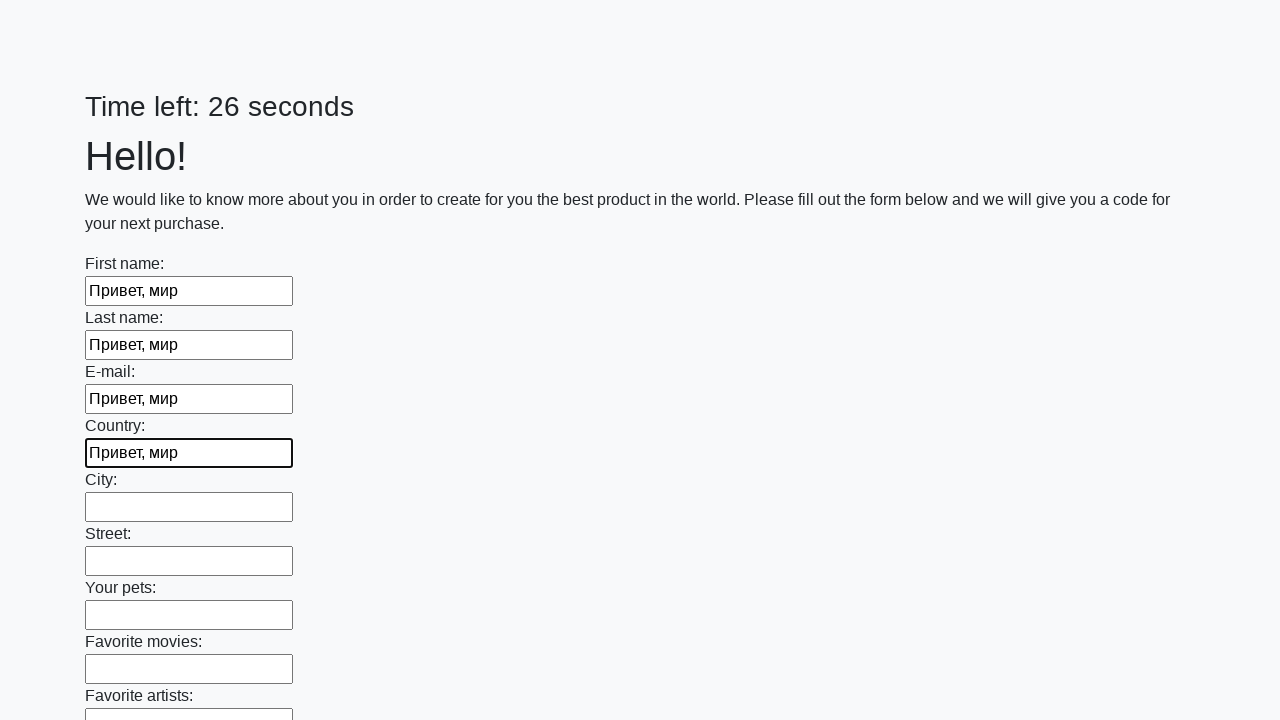

Filled input field with text 'Привет, мир' on input >> nth=4
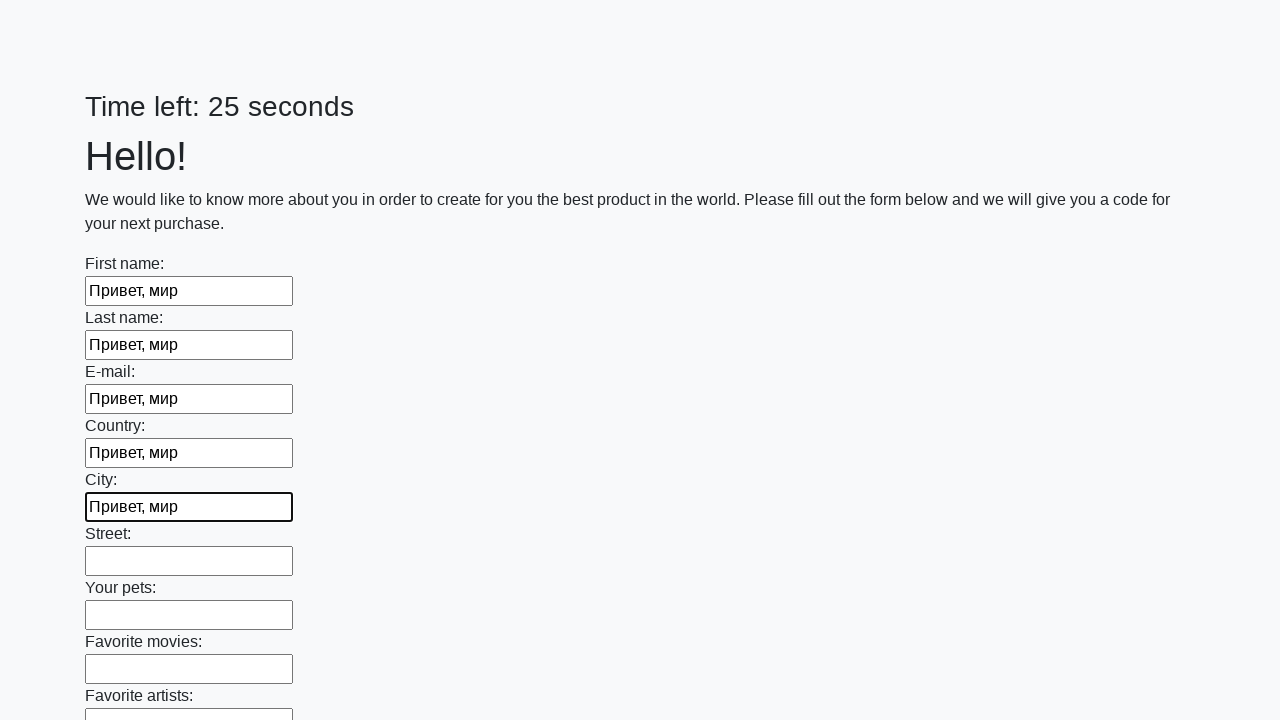

Filled input field with text 'Привет, мир' on input >> nth=5
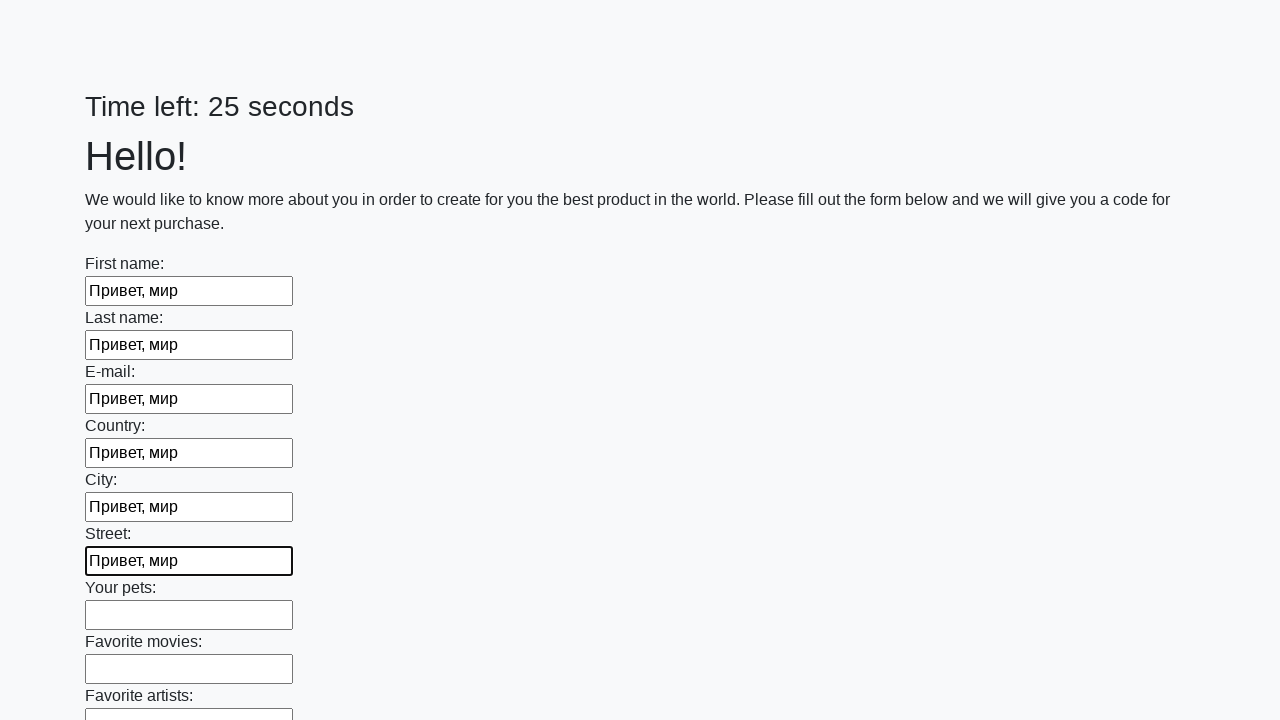

Filled input field with text 'Привет, мир' on input >> nth=6
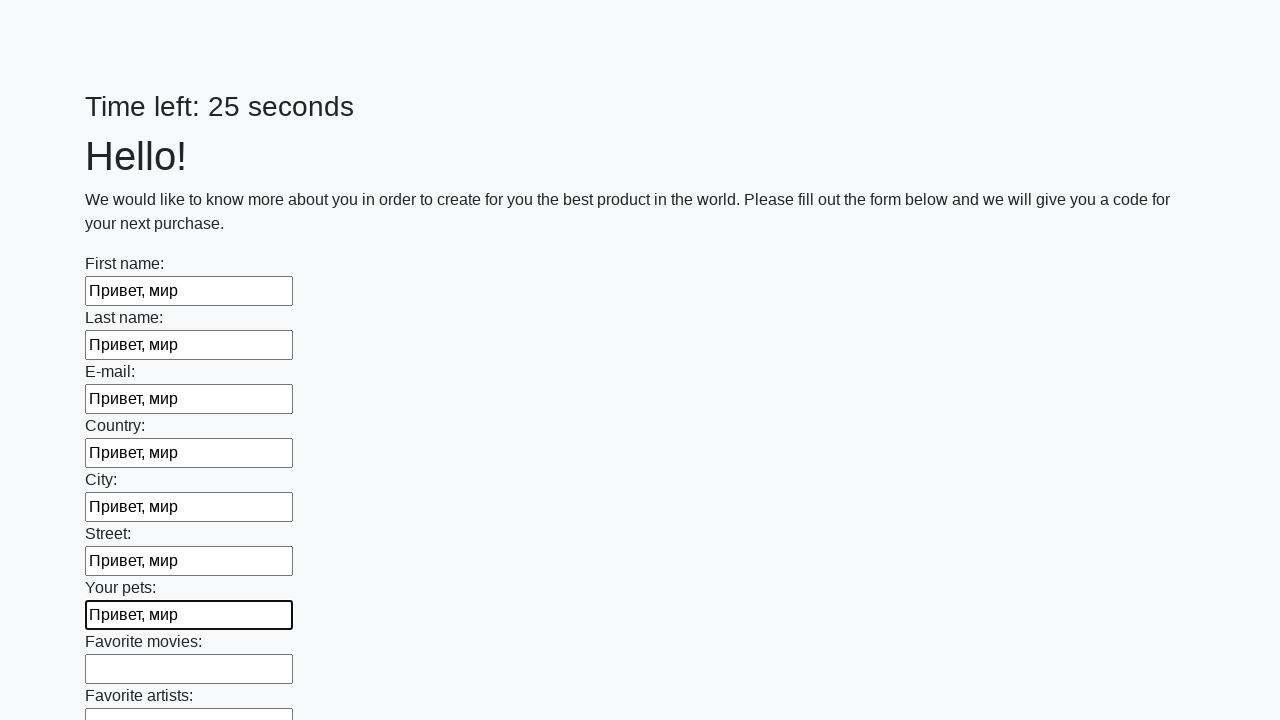

Filled input field with text 'Привет, мир' on input >> nth=7
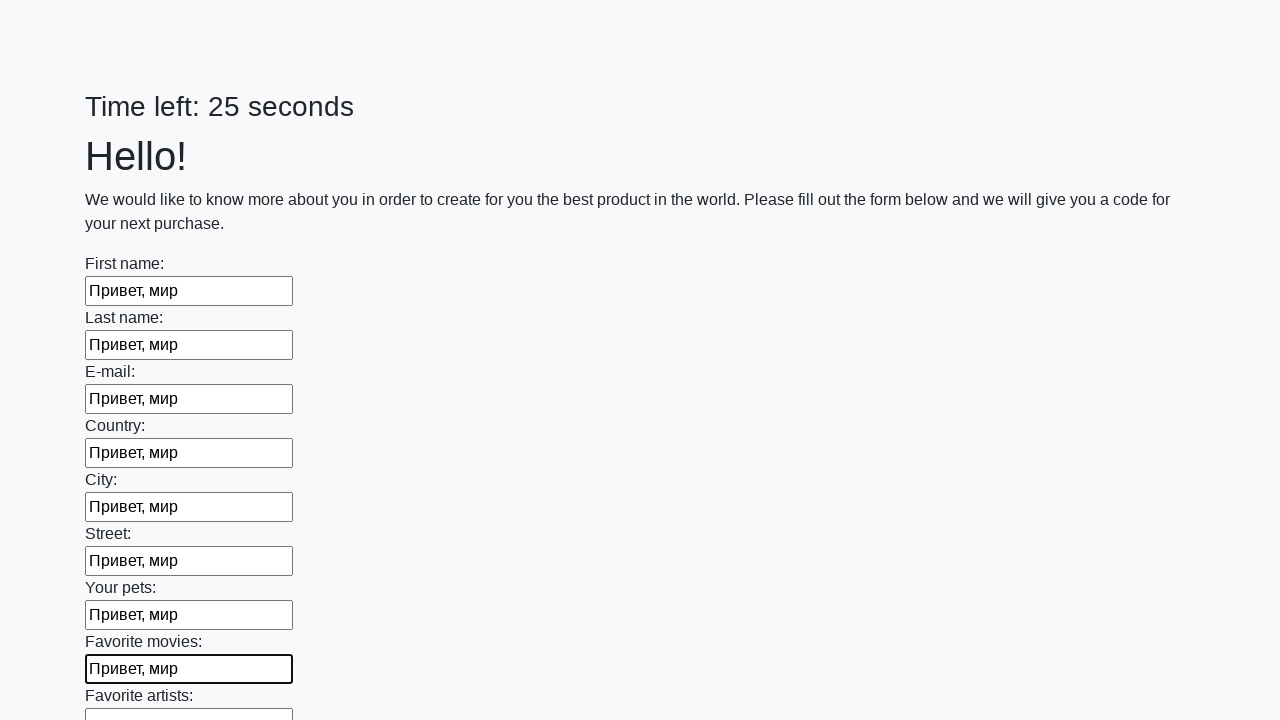

Filled input field with text 'Привет, мир' on input >> nth=8
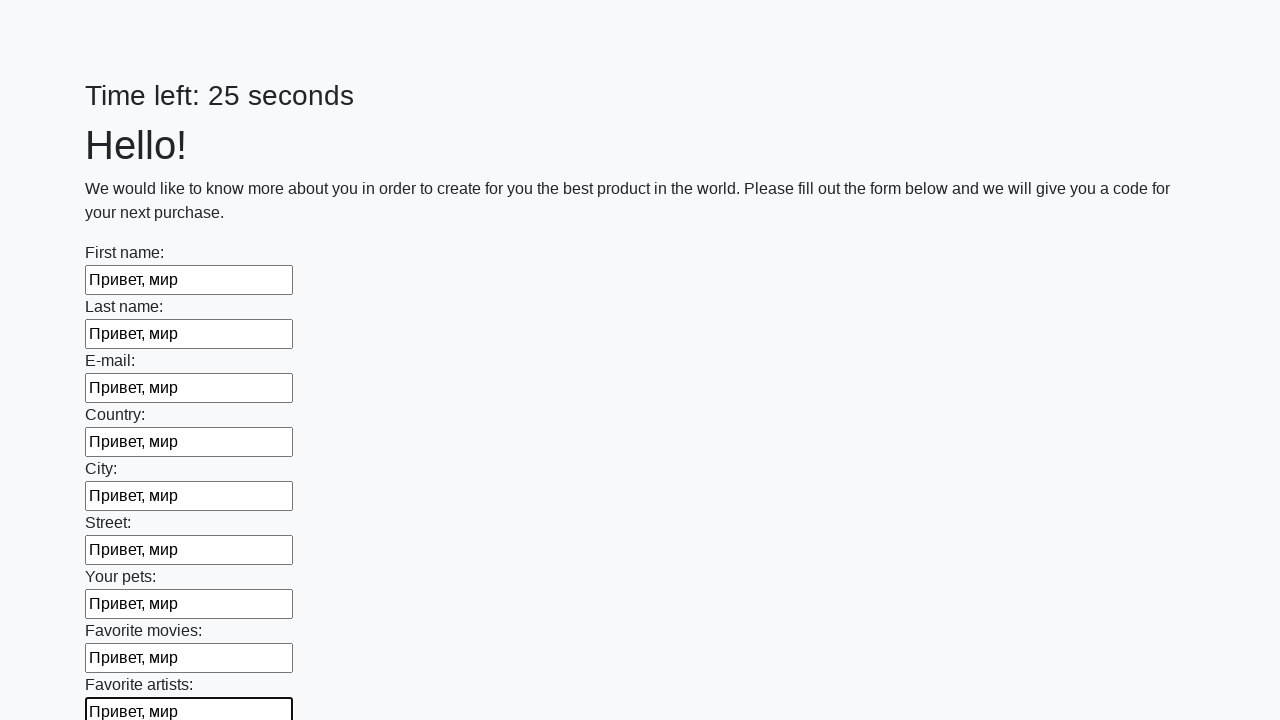

Filled input field with text 'Привет, мир' on input >> nth=9
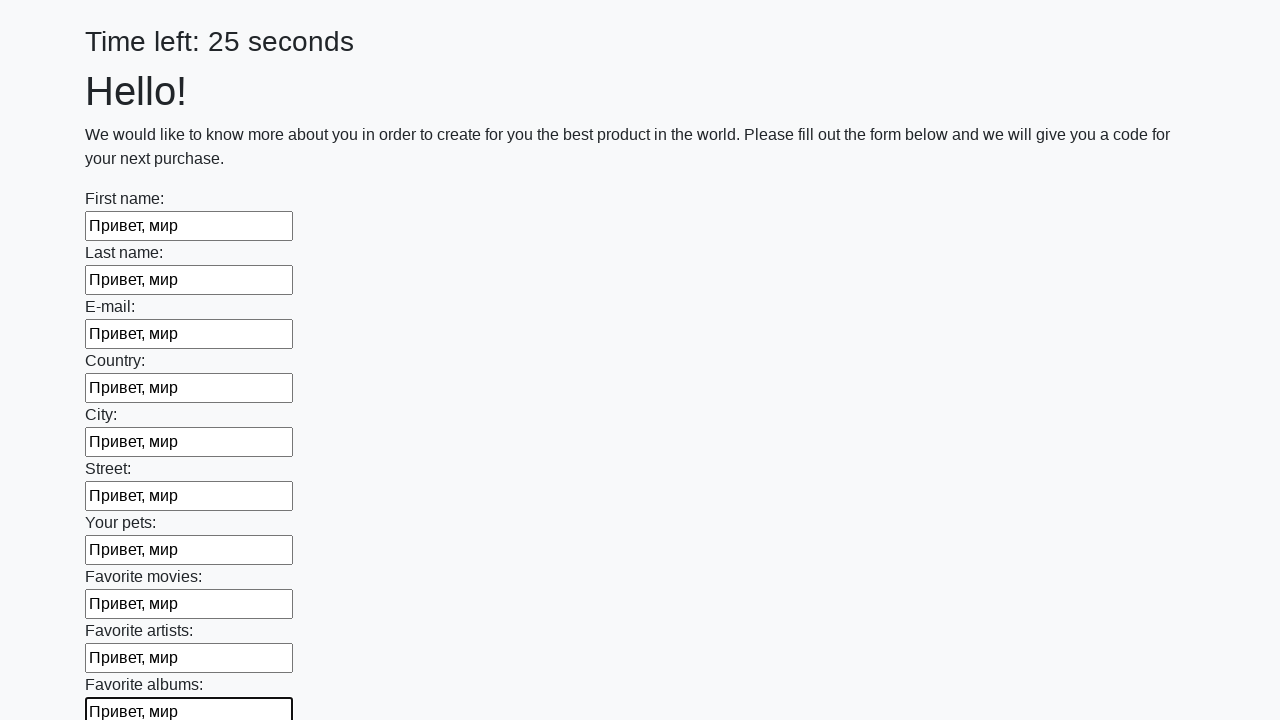

Filled input field with text 'Привет, мир' on input >> nth=10
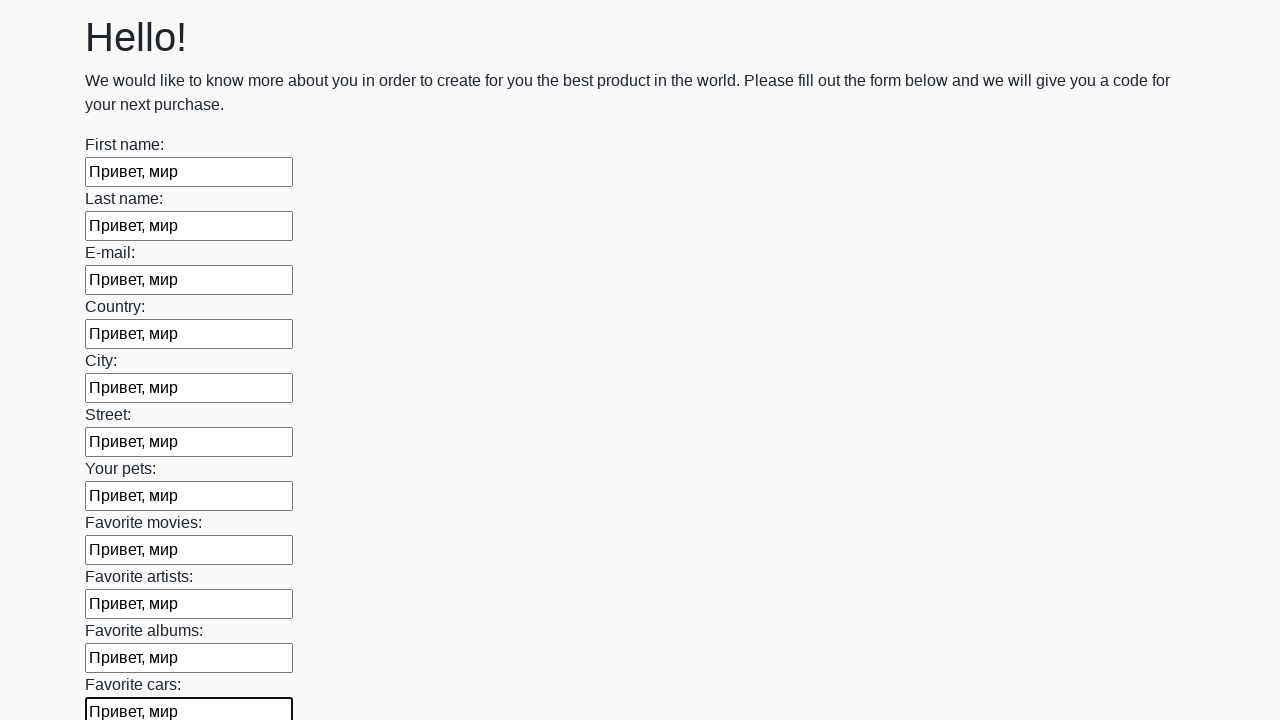

Filled input field with text 'Привет, мир' on input >> nth=11
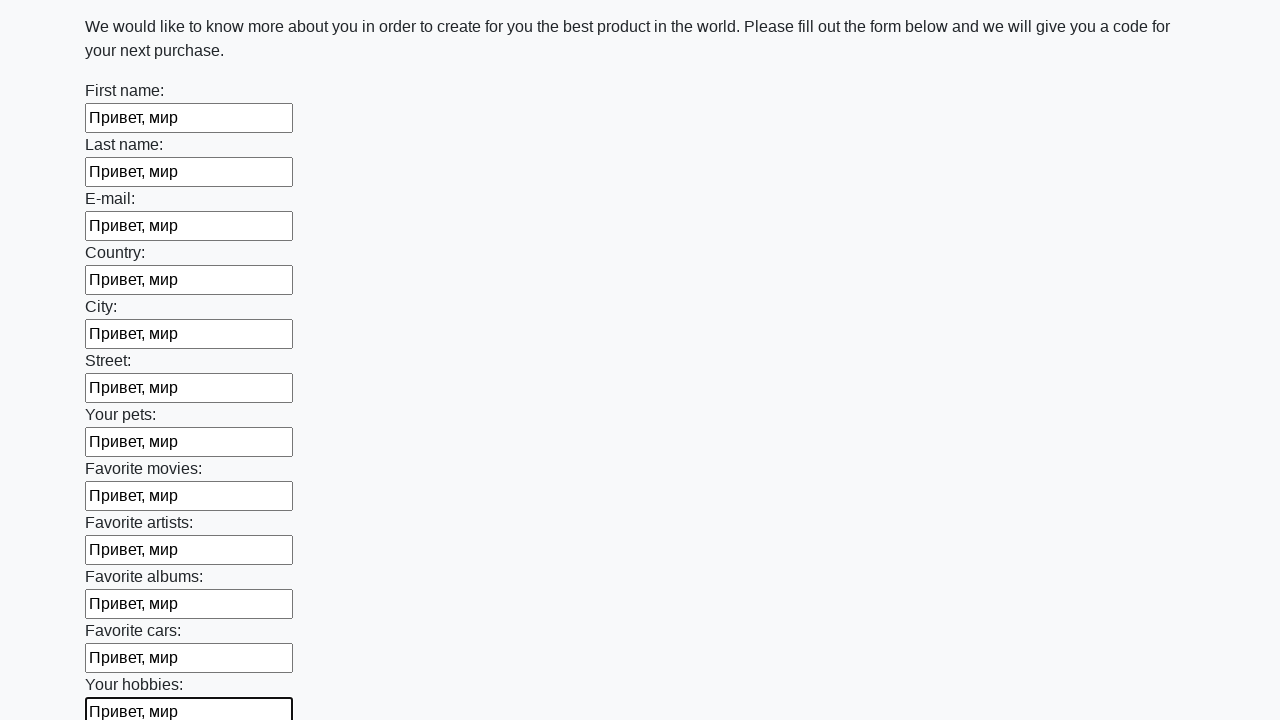

Filled input field with text 'Привет, мир' on input >> nth=12
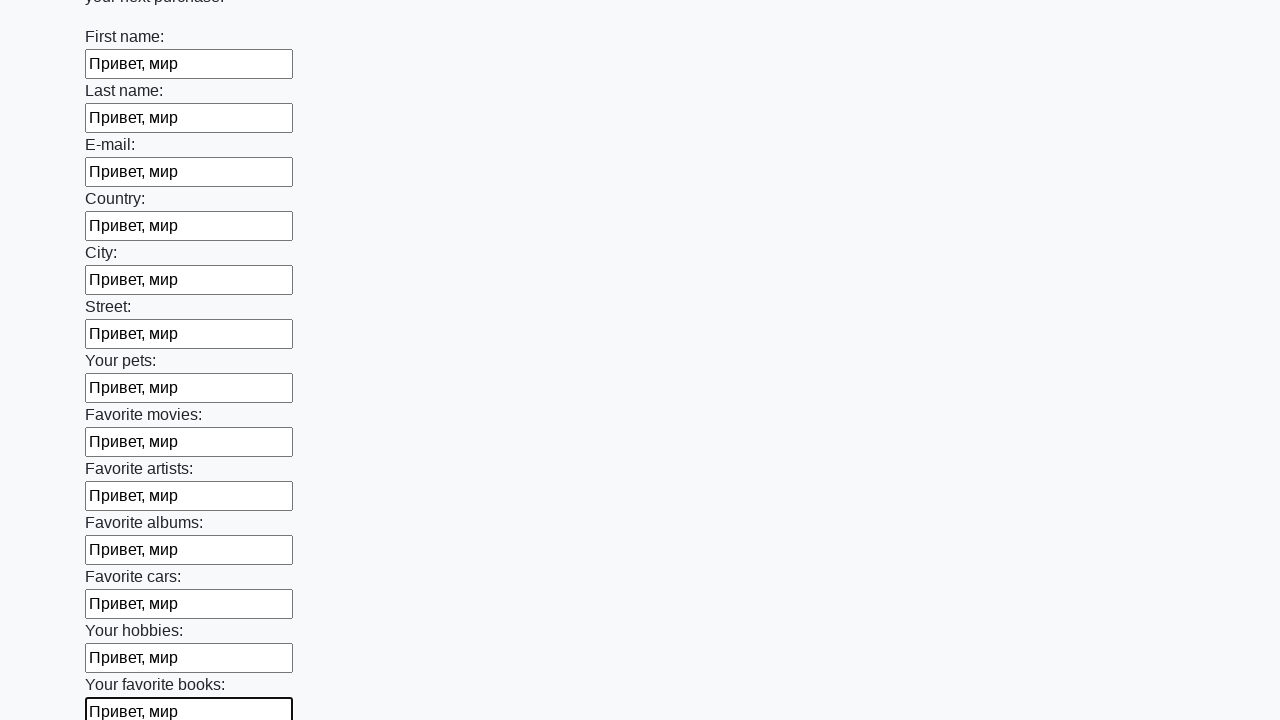

Filled input field with text 'Привет, мир' on input >> nth=13
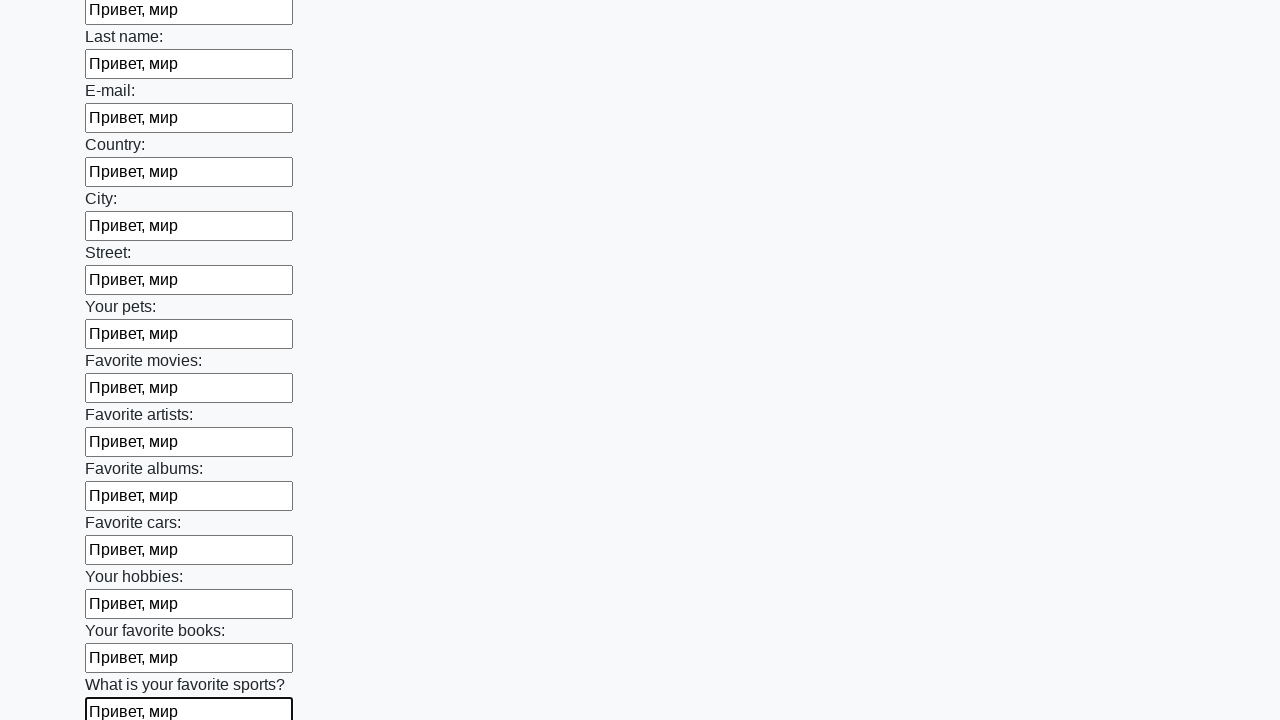

Filled input field with text 'Привет, мир' on input >> nth=14
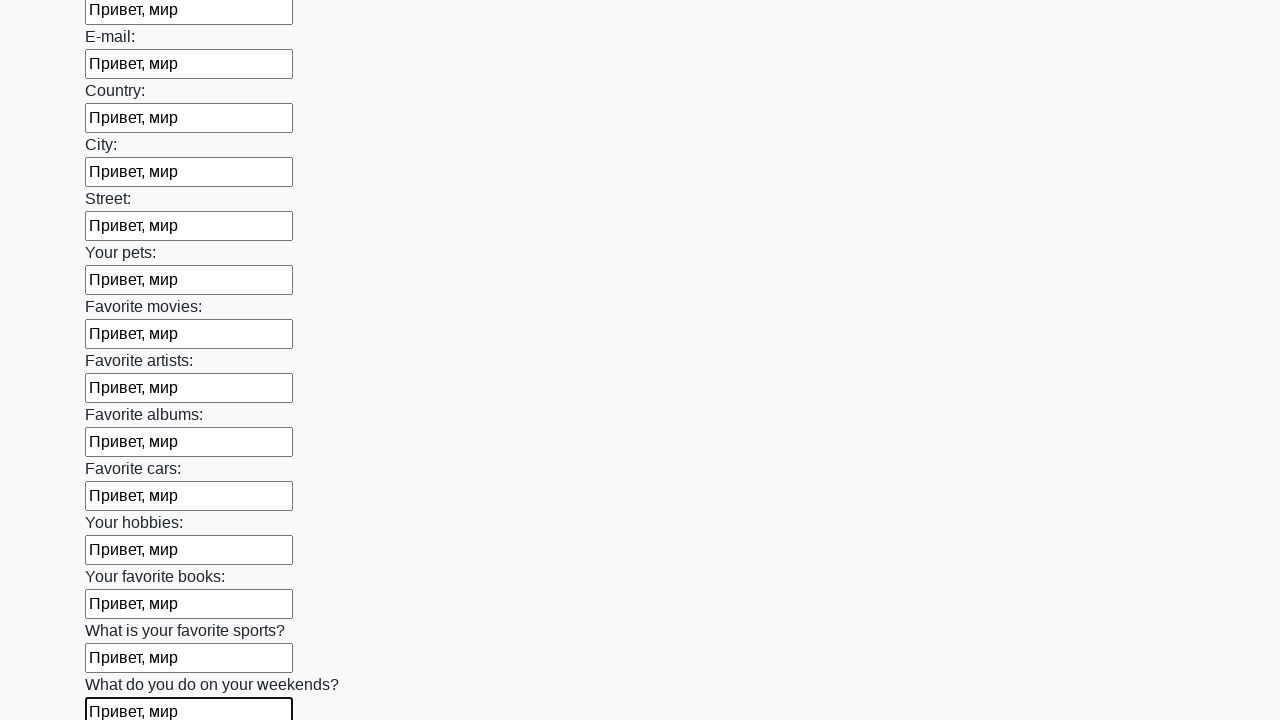

Filled input field with text 'Привет, мир' on input >> nth=15
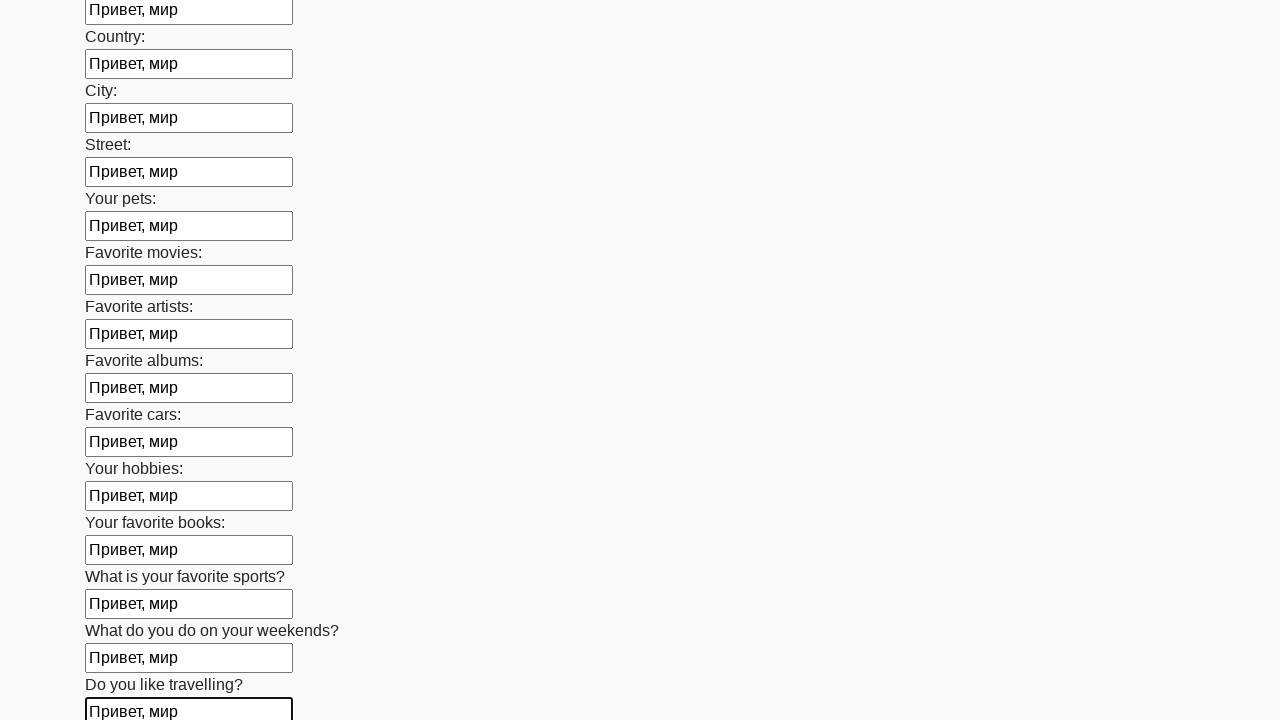

Filled input field with text 'Привет, мир' on input >> nth=16
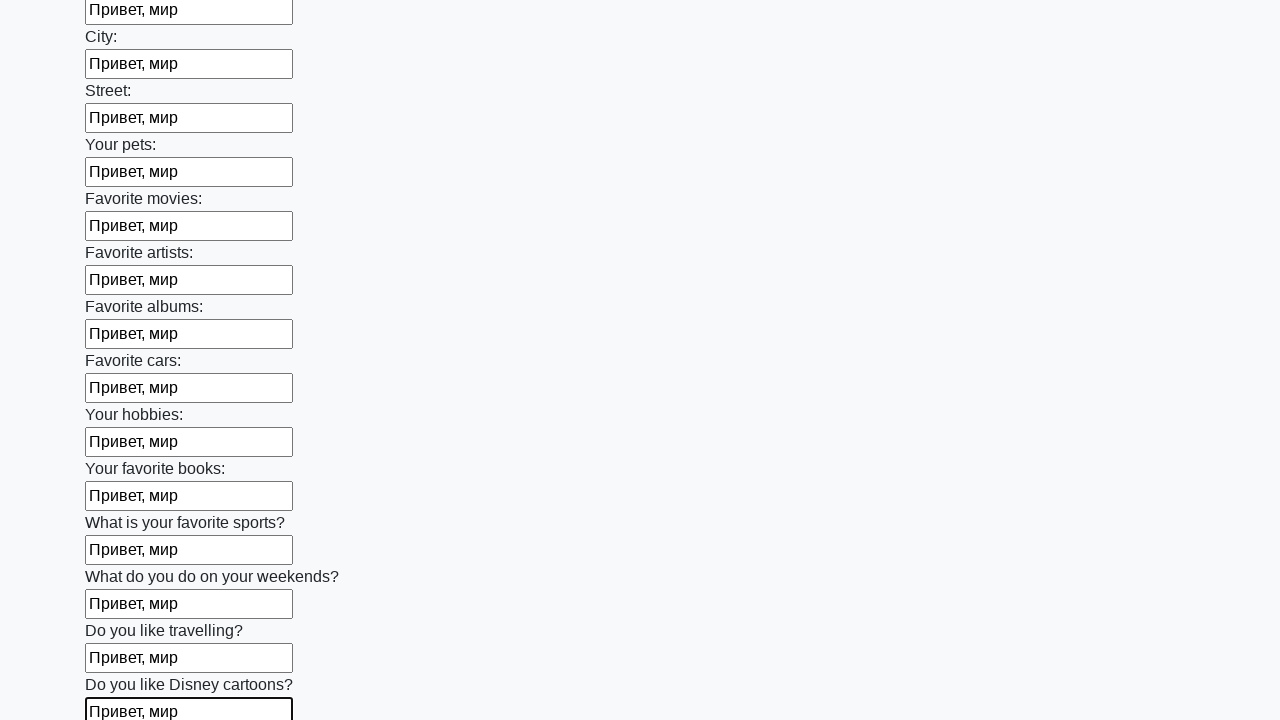

Filled input field with text 'Привет, мир' on input >> nth=17
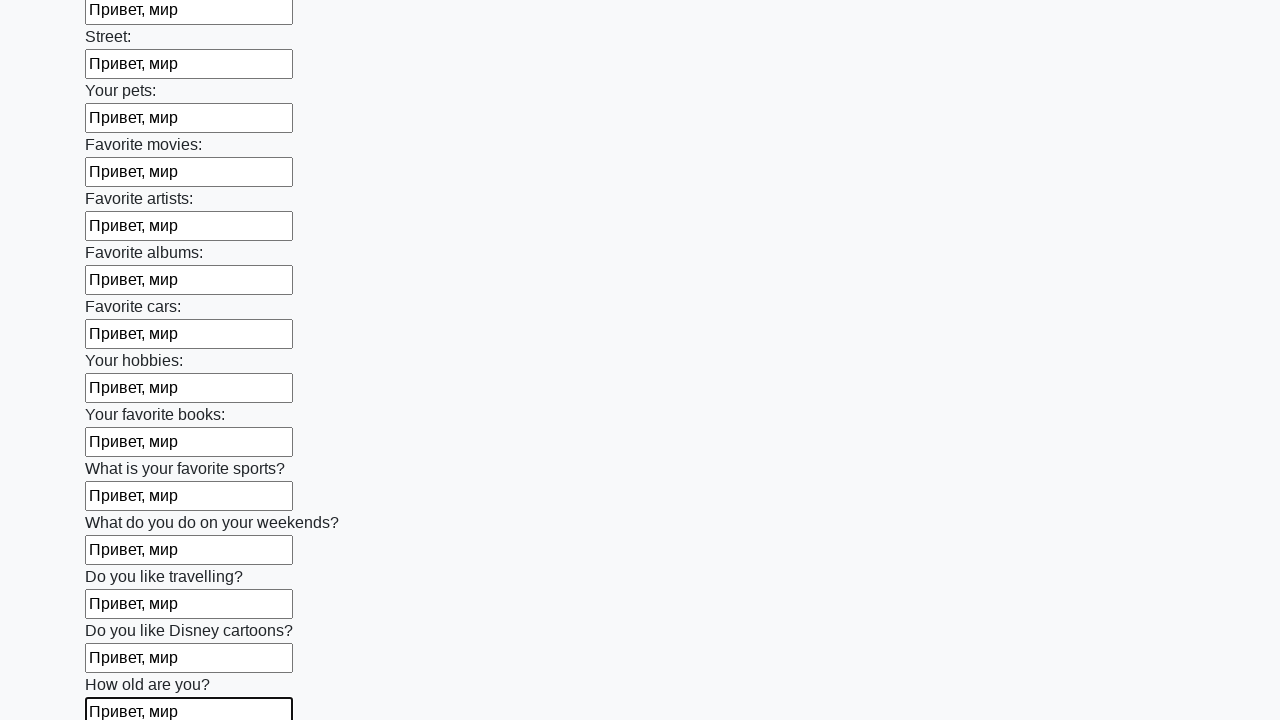

Filled input field with text 'Привет, мир' on input >> nth=18
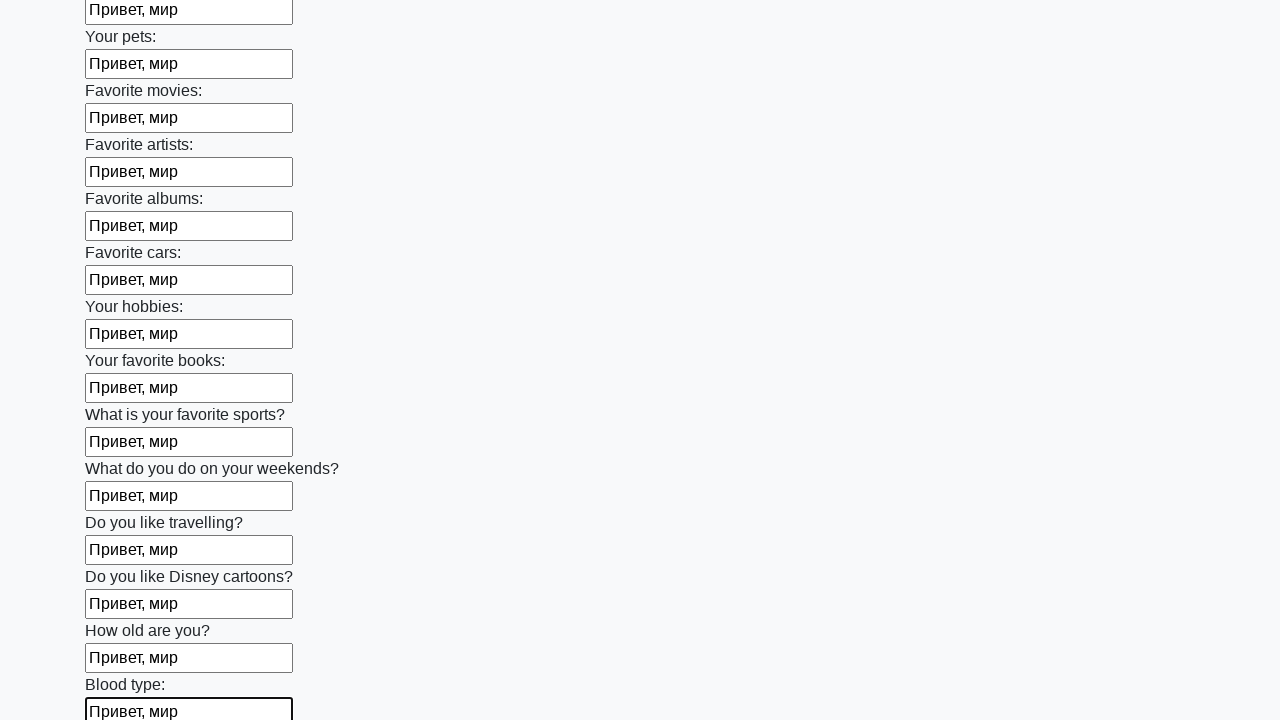

Filled input field with text 'Привет, мир' on input >> nth=19
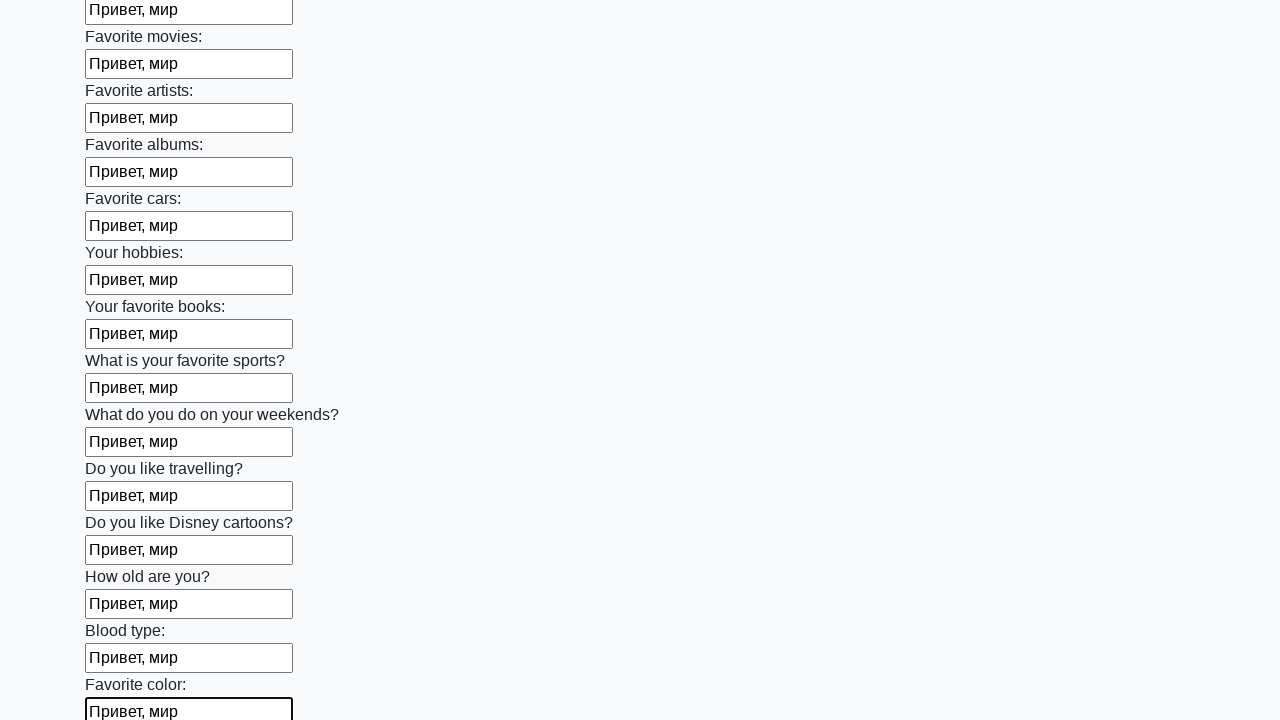

Filled input field with text 'Привет, мир' on input >> nth=20
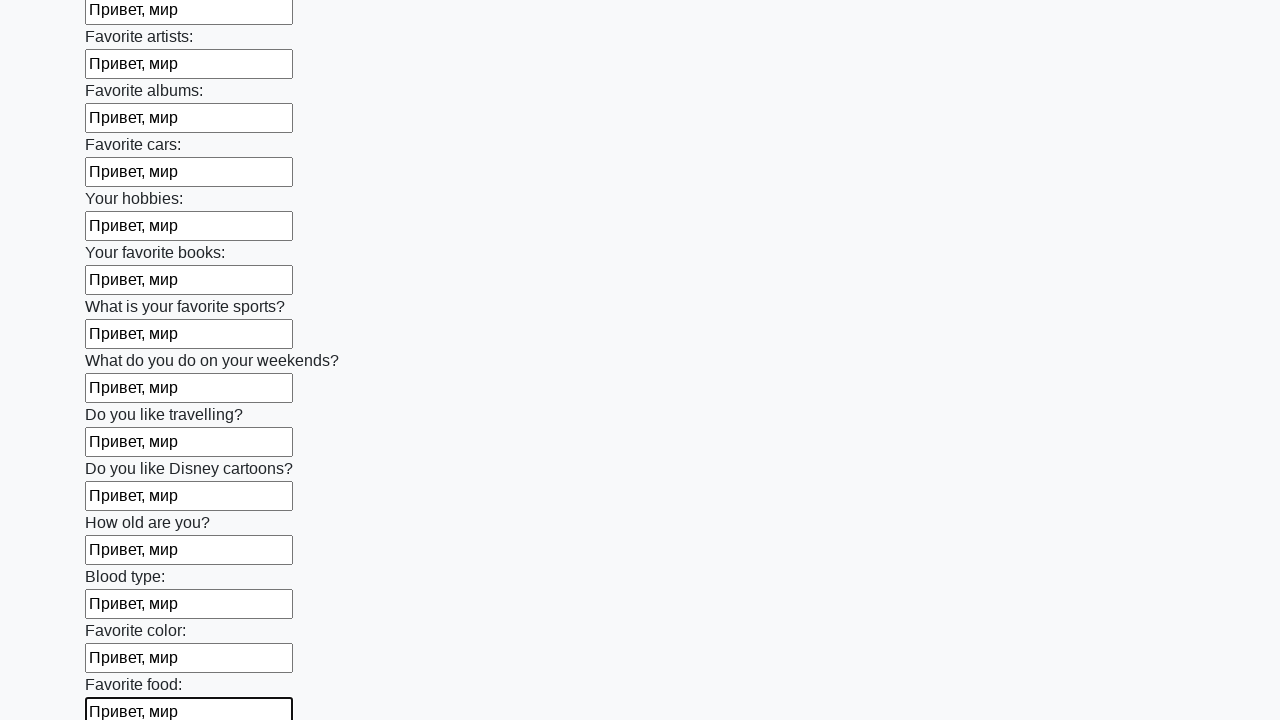

Filled input field with text 'Привет, мир' on input >> nth=21
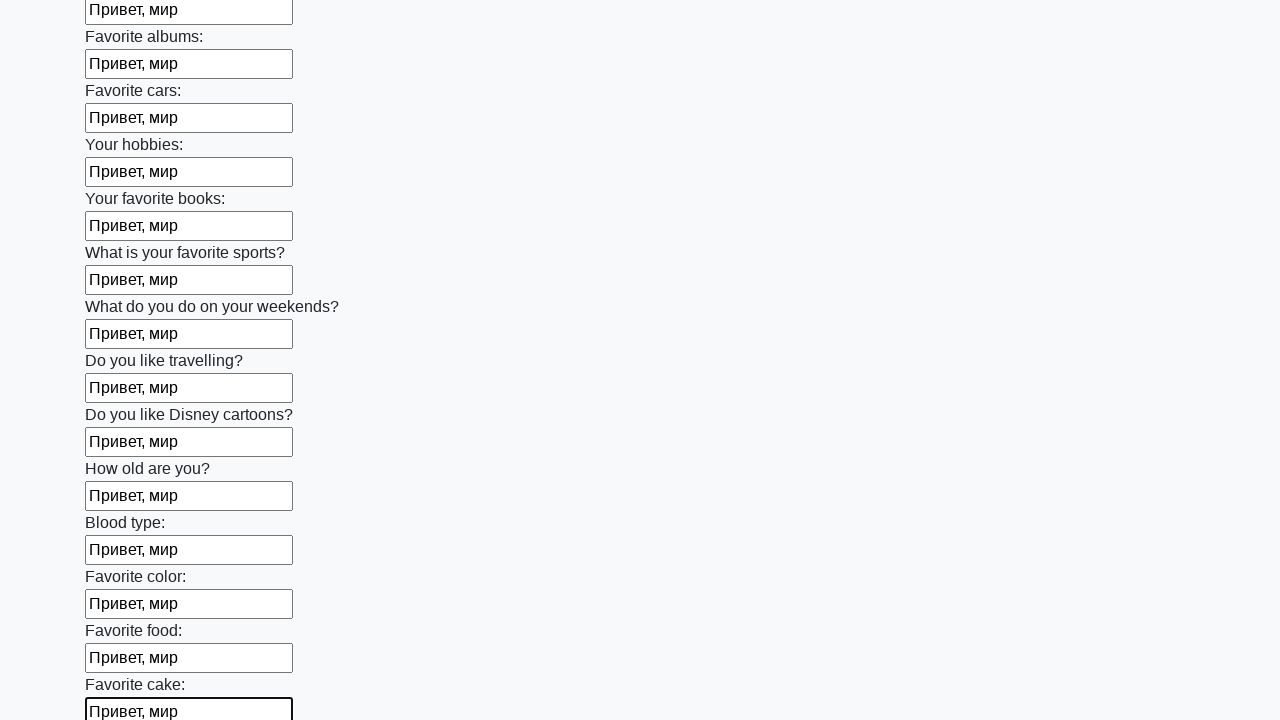

Filled input field with text 'Привет, мир' on input >> nth=22
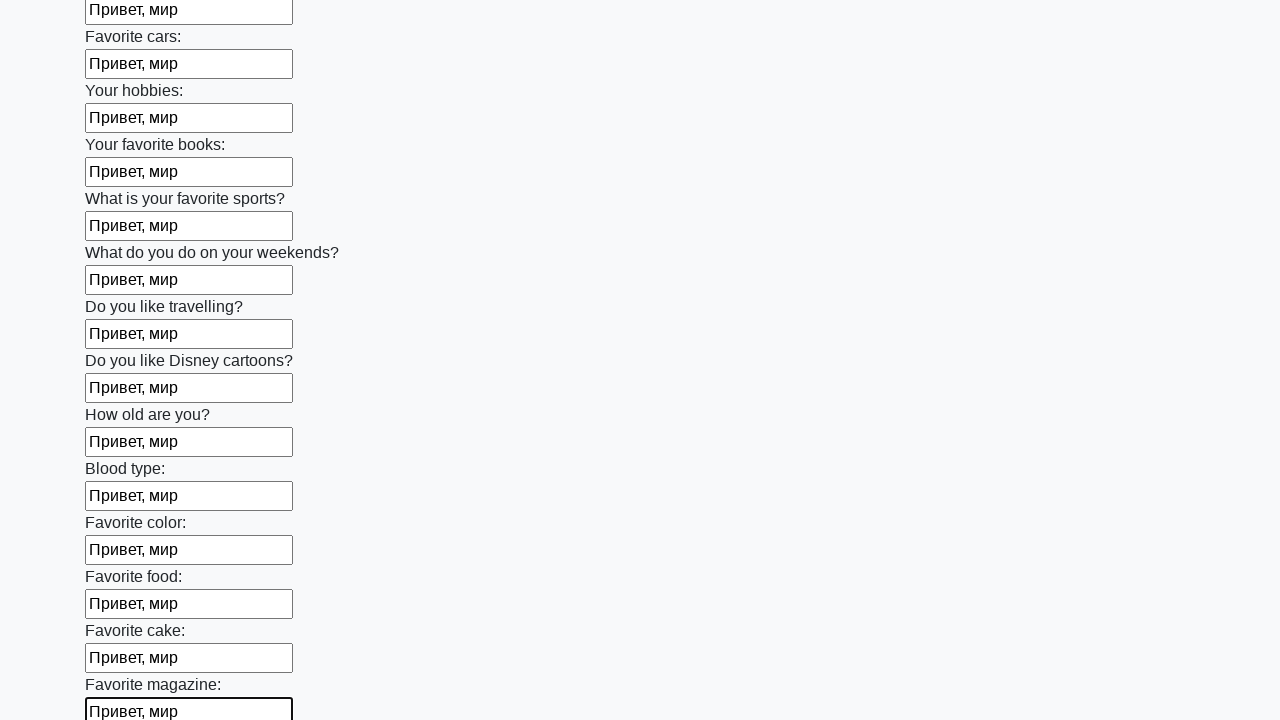

Filled input field with text 'Привет, мир' on input >> nth=23
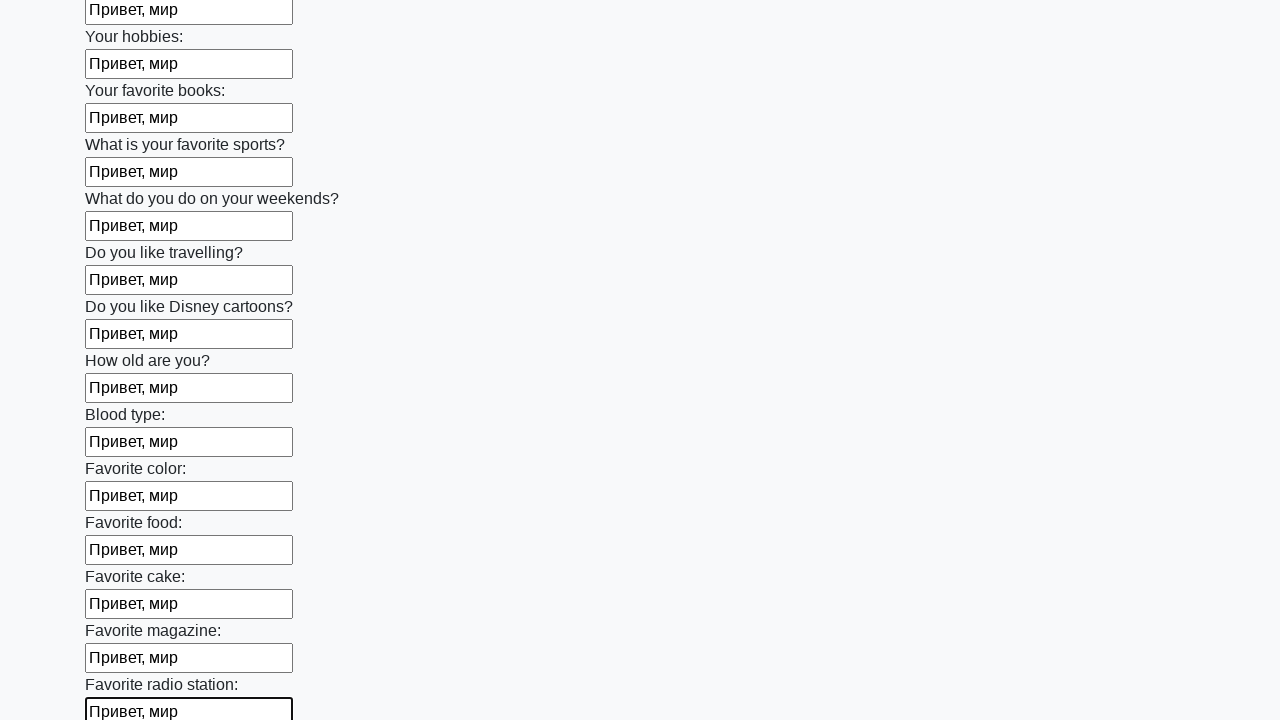

Filled input field with text 'Привет, мир' on input >> nth=24
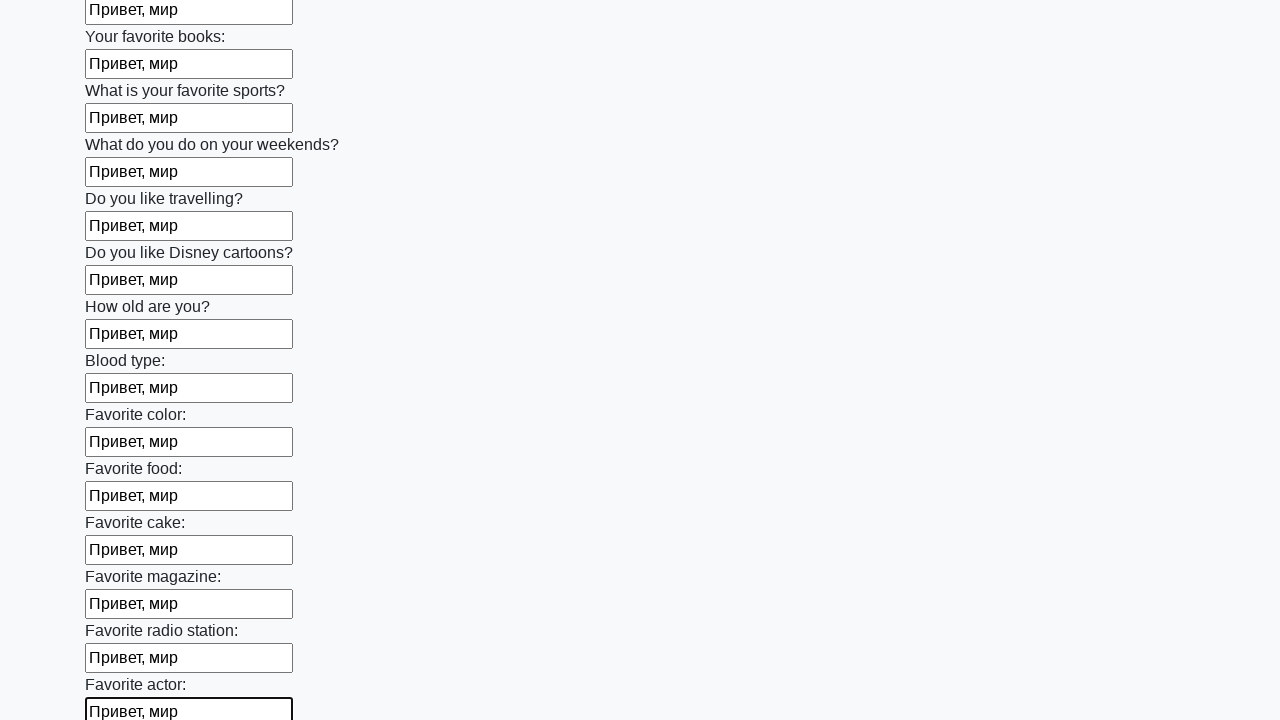

Filled input field with text 'Привет, мир' on input >> nth=25
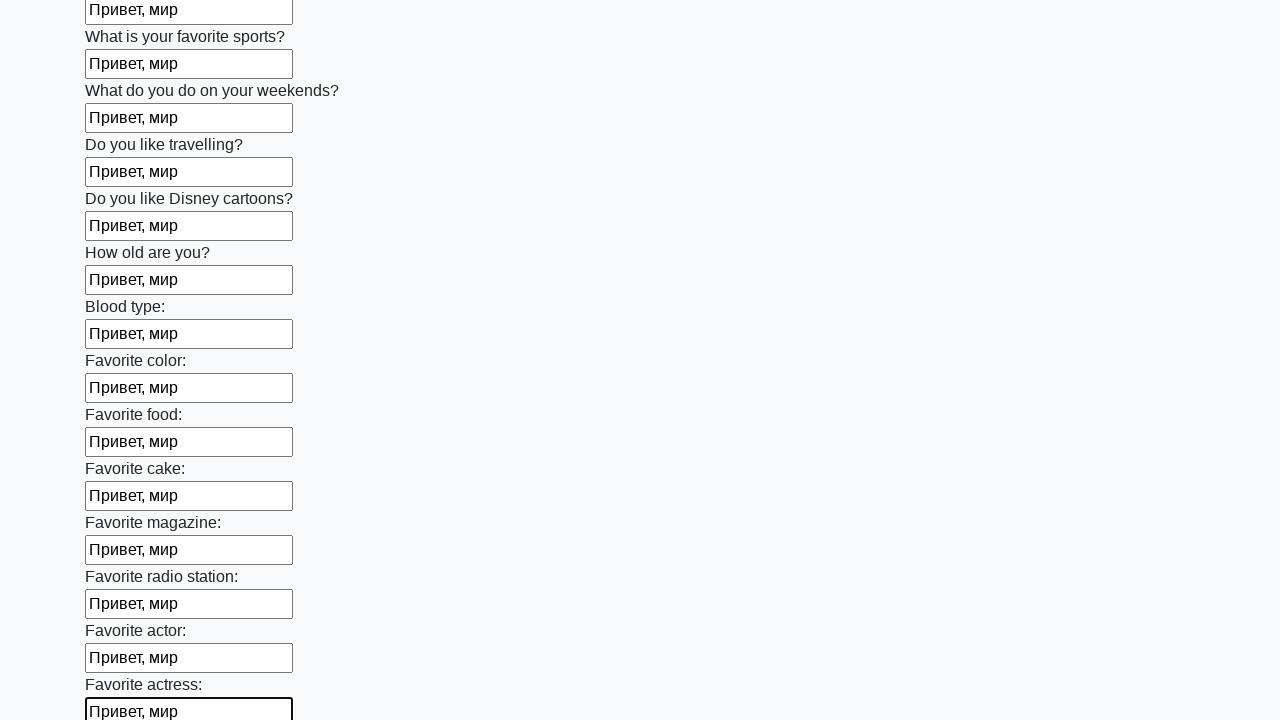

Filled input field with text 'Привет, мир' on input >> nth=26
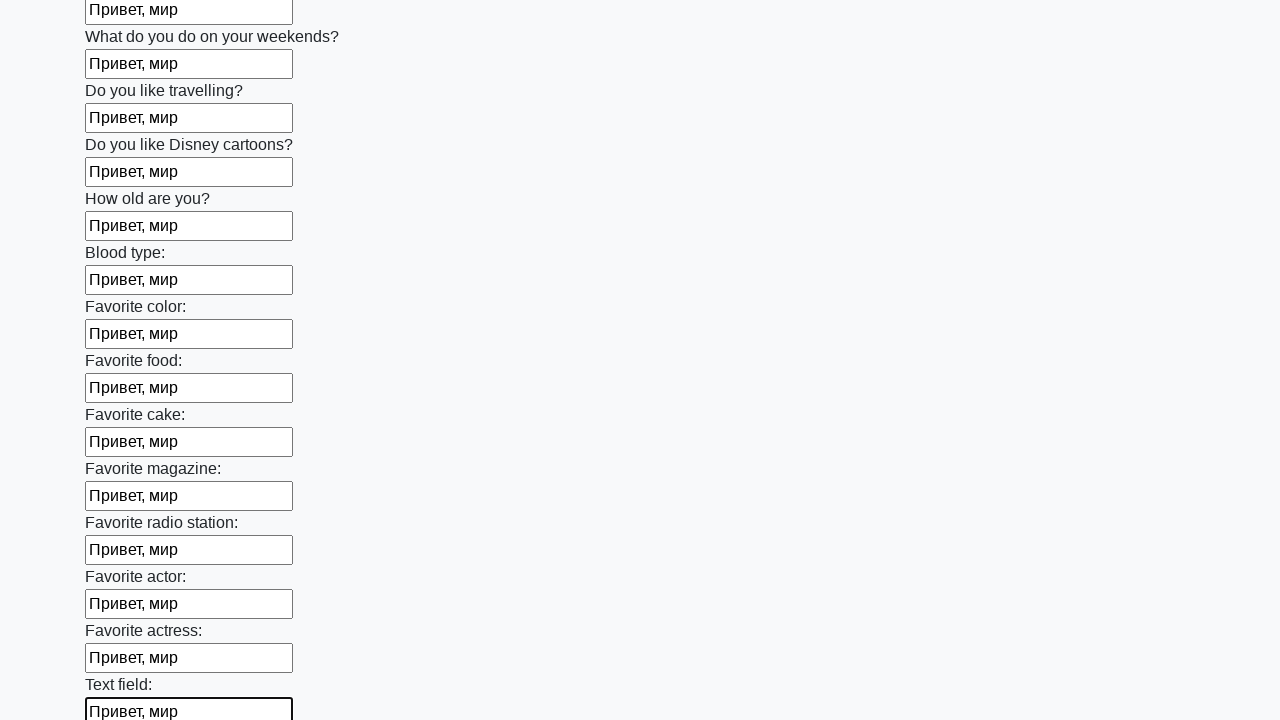

Filled input field with text 'Привет, мир' on input >> nth=27
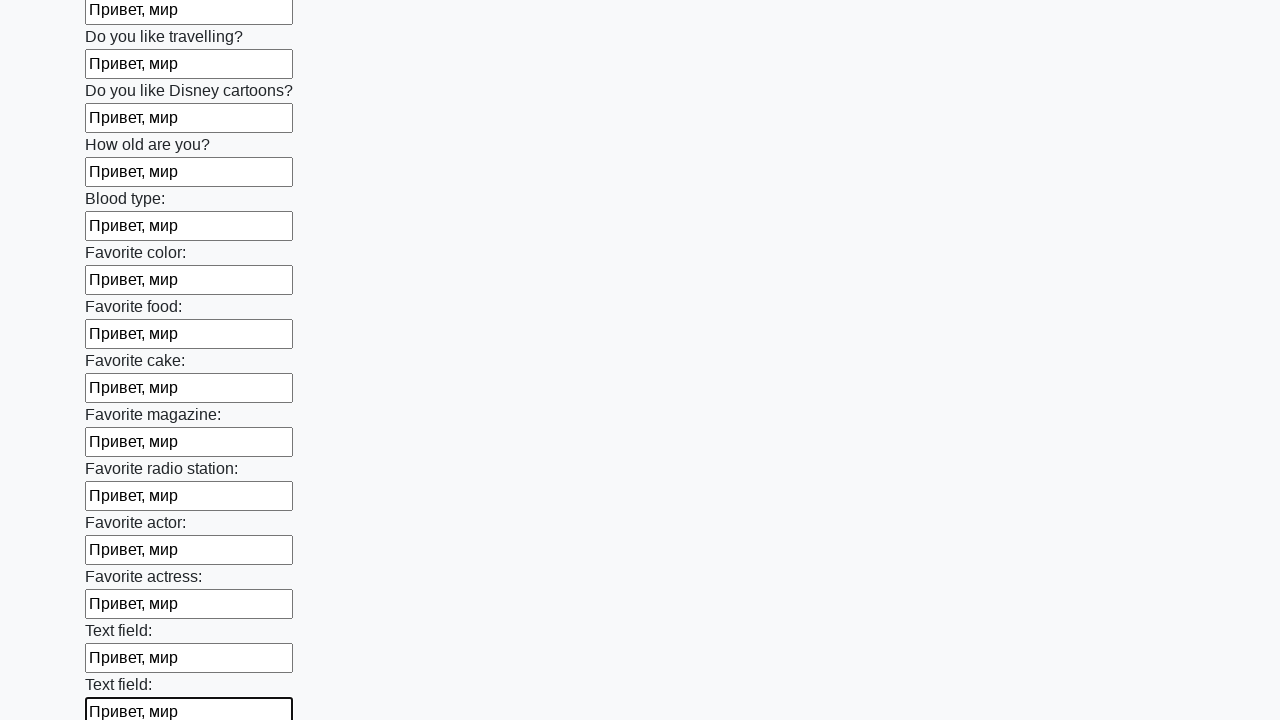

Filled input field with text 'Привет, мир' on input >> nth=28
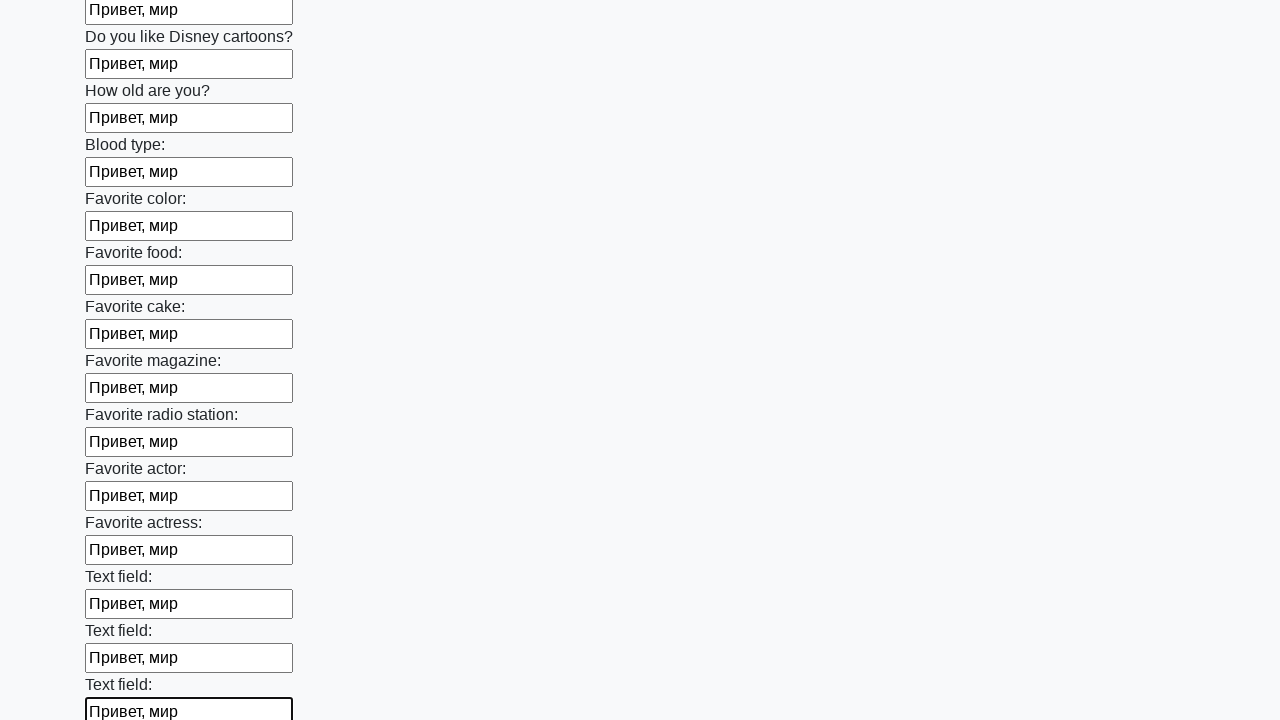

Filled input field with text 'Привет, мир' on input >> nth=29
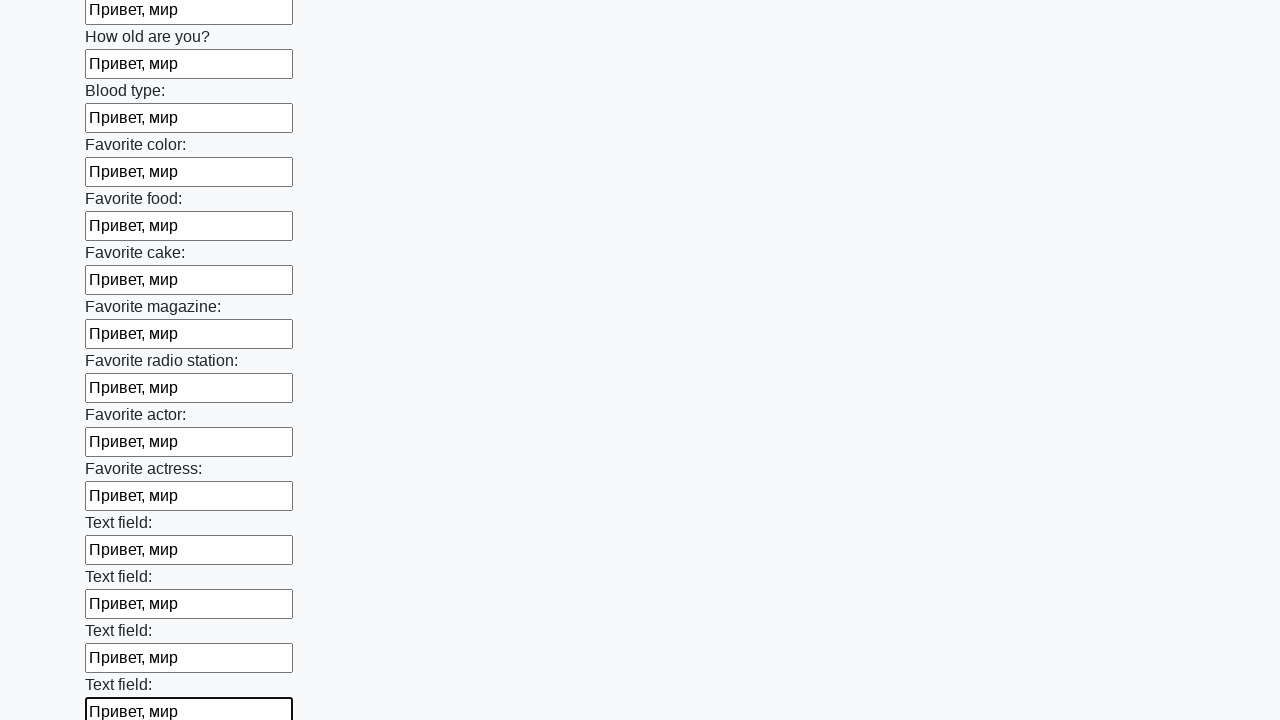

Filled input field with text 'Привет, мир' on input >> nth=30
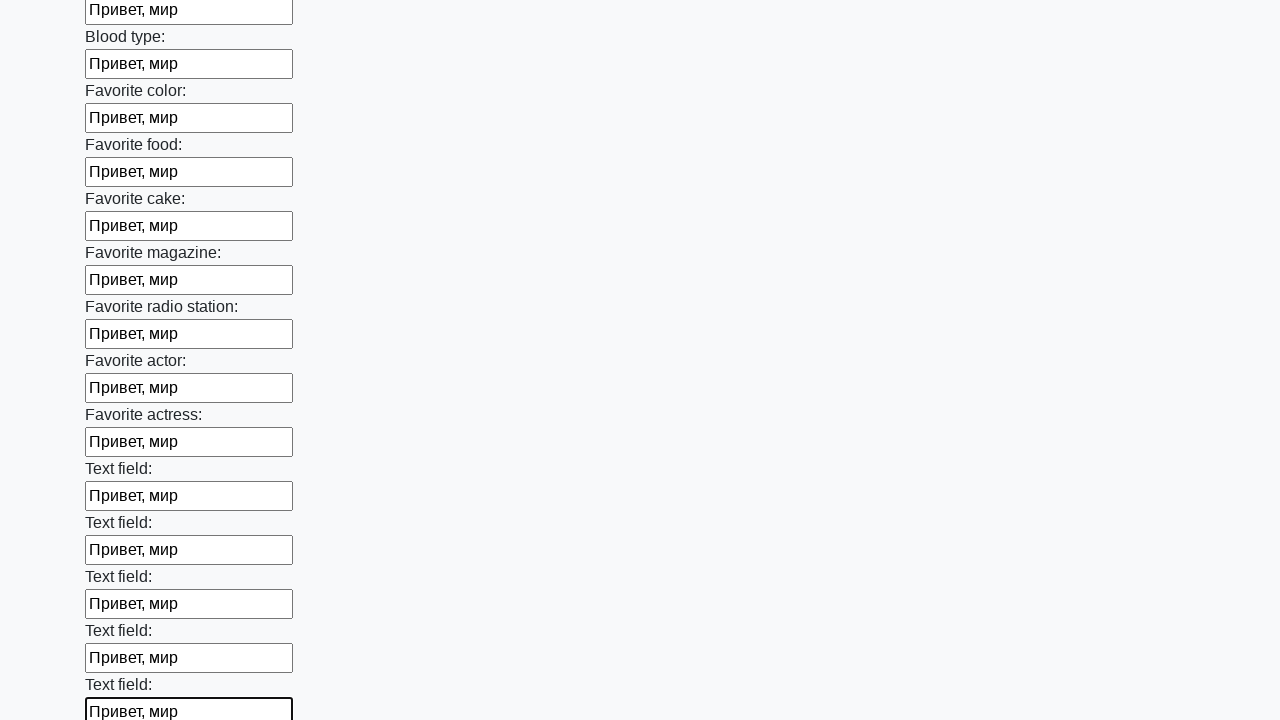

Filled input field with text 'Привет, мир' on input >> nth=31
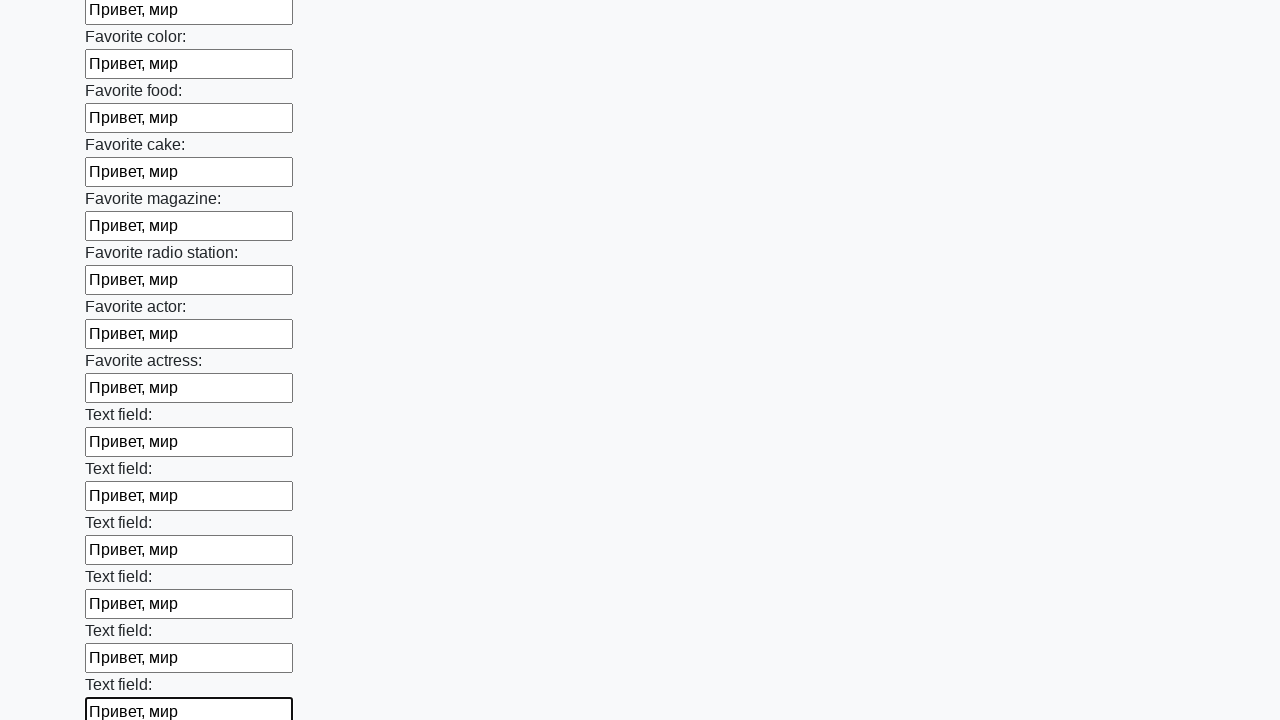

Filled input field with text 'Привет, мир' on input >> nth=32
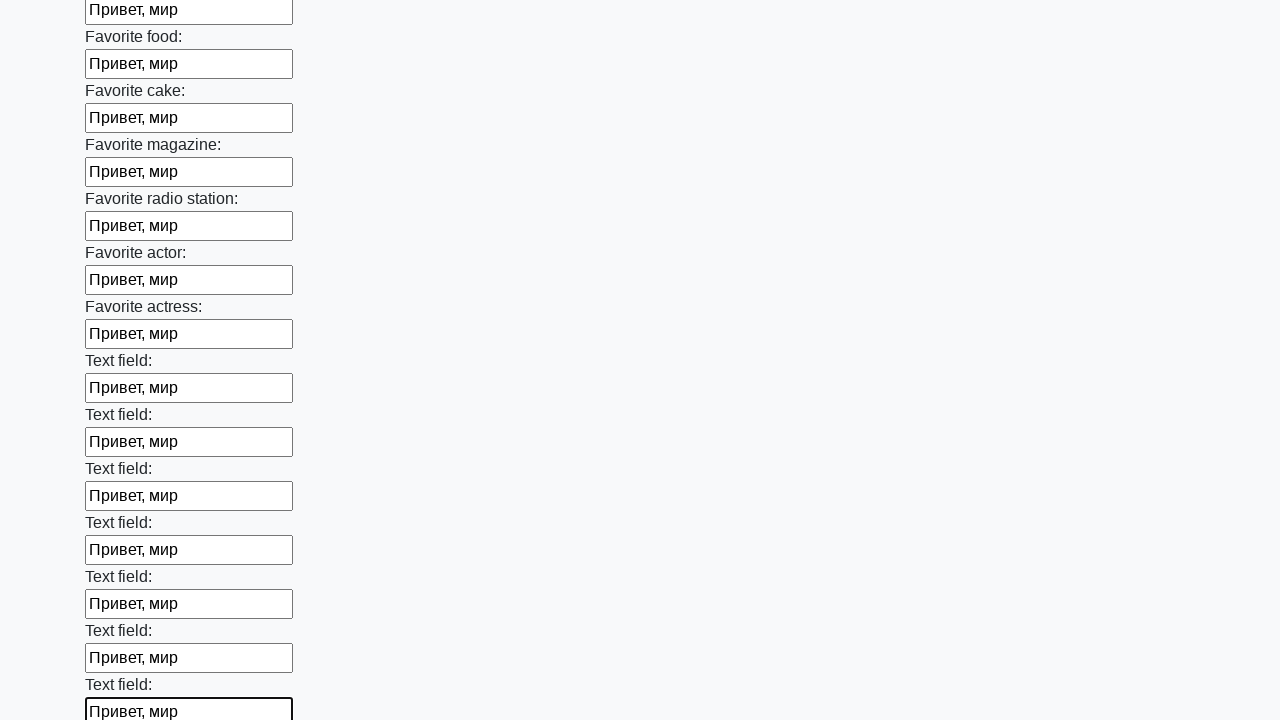

Filled input field with text 'Привет, мир' on input >> nth=33
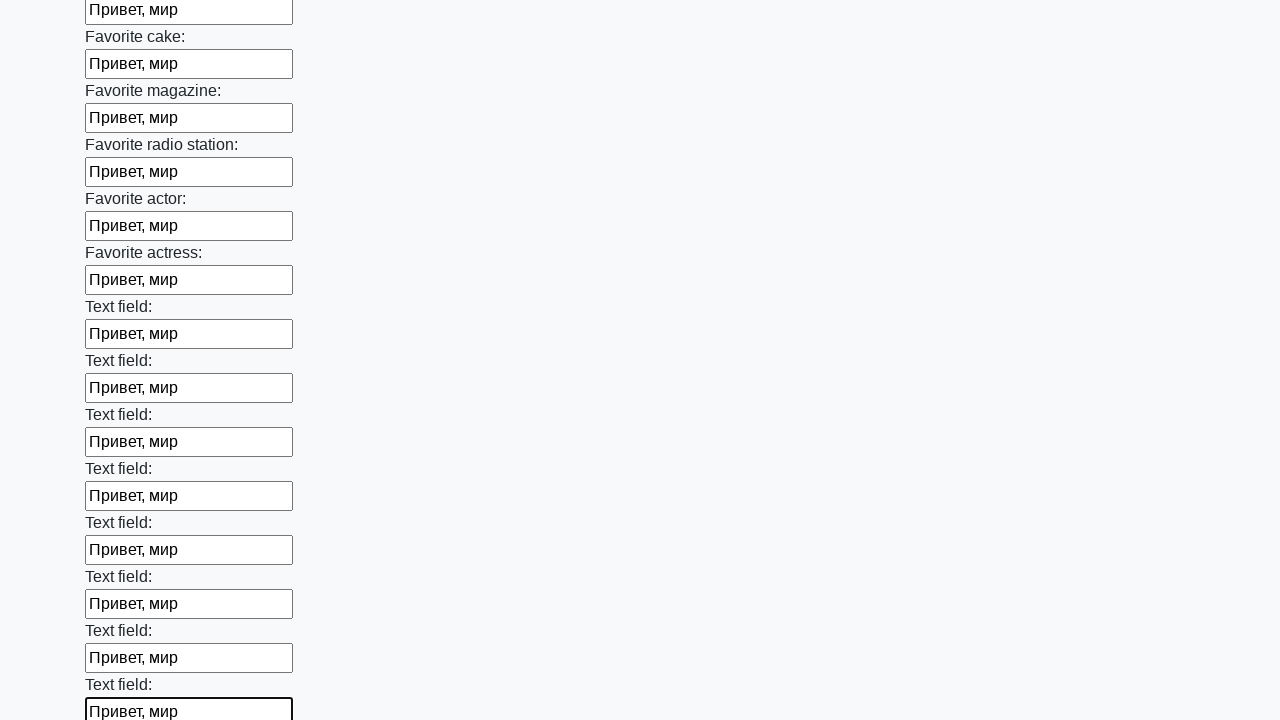

Filled input field with text 'Привет, мир' on input >> nth=34
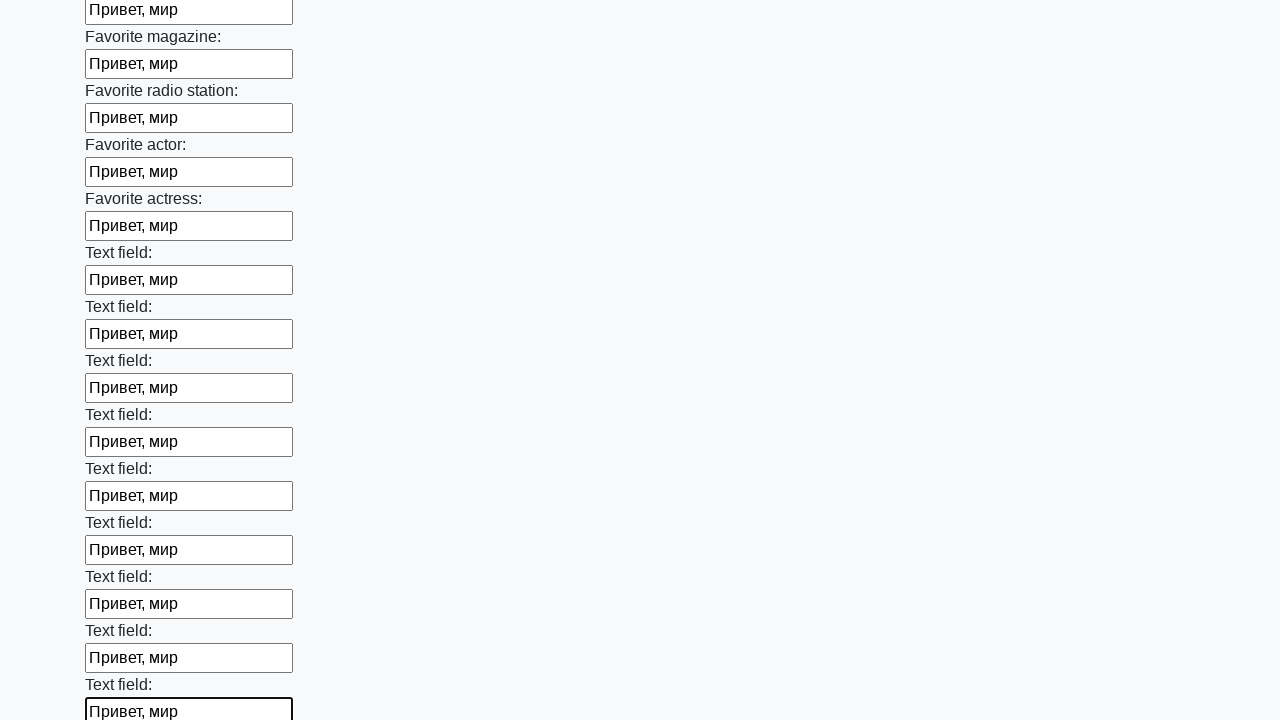

Filled input field with text 'Привет, мир' on input >> nth=35
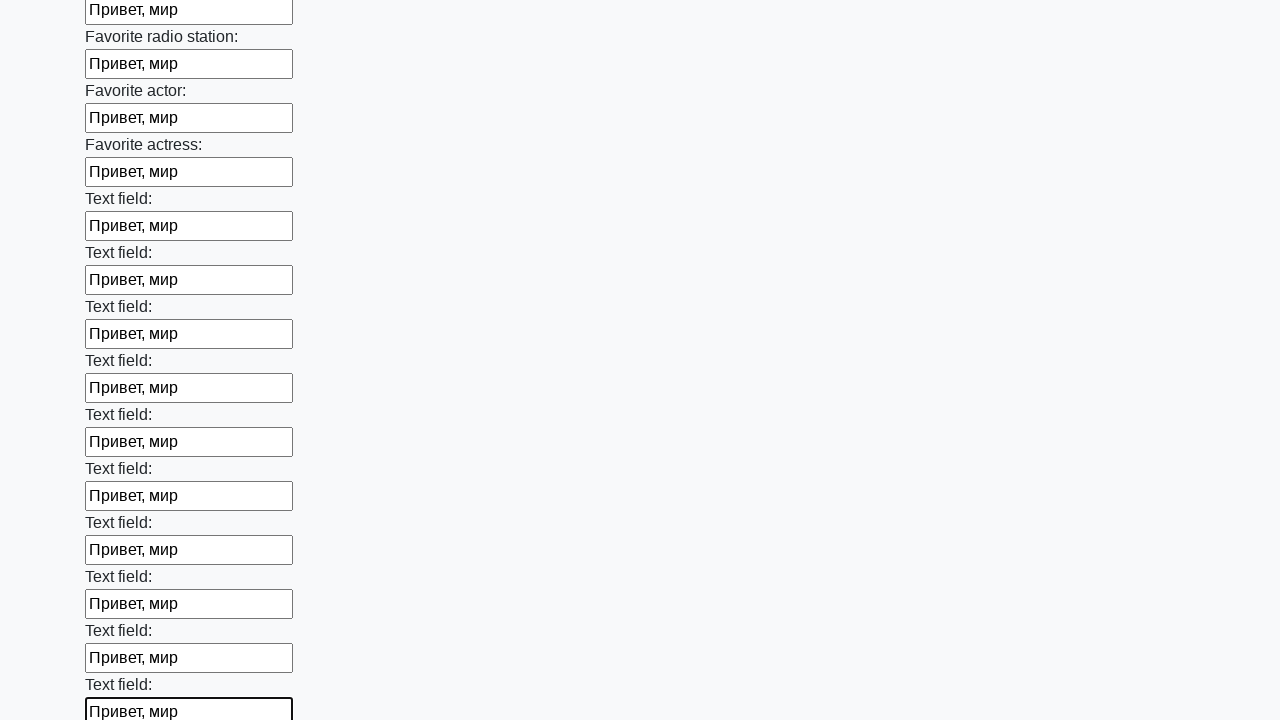

Filled input field with text 'Привет, мир' on input >> nth=36
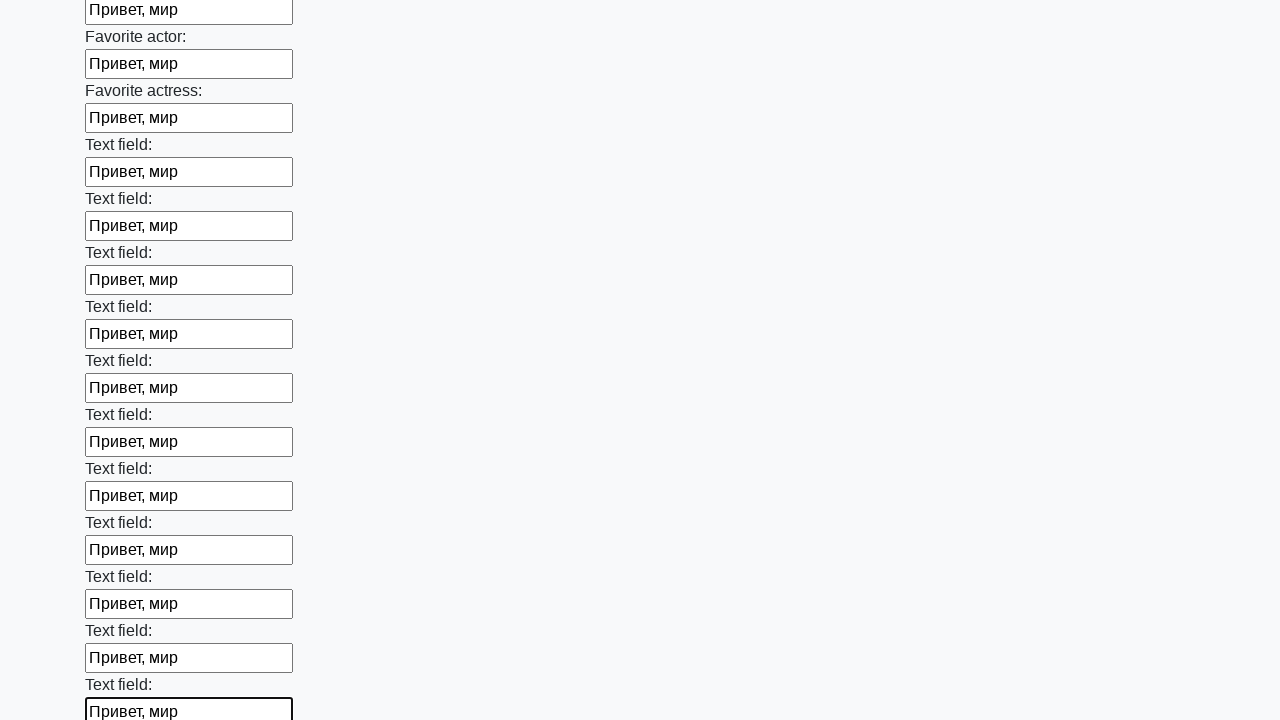

Filled input field with text 'Привет, мир' on input >> nth=37
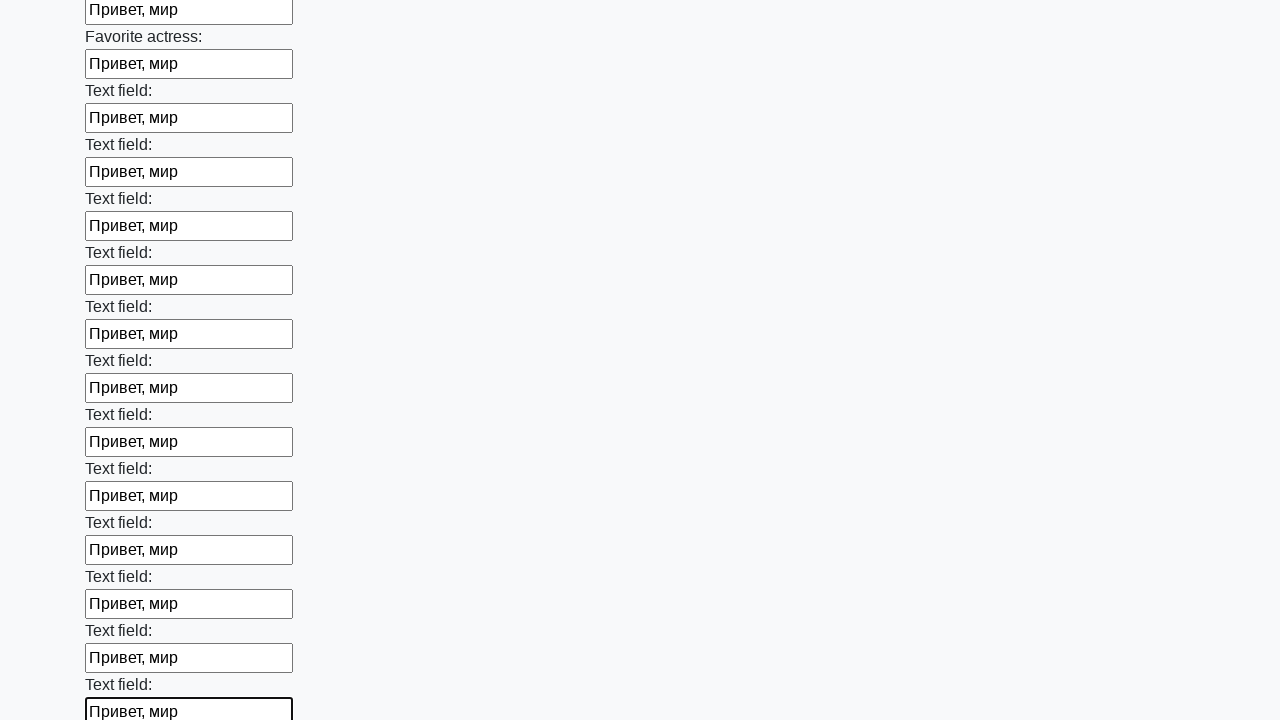

Filled input field with text 'Привет, мир' on input >> nth=38
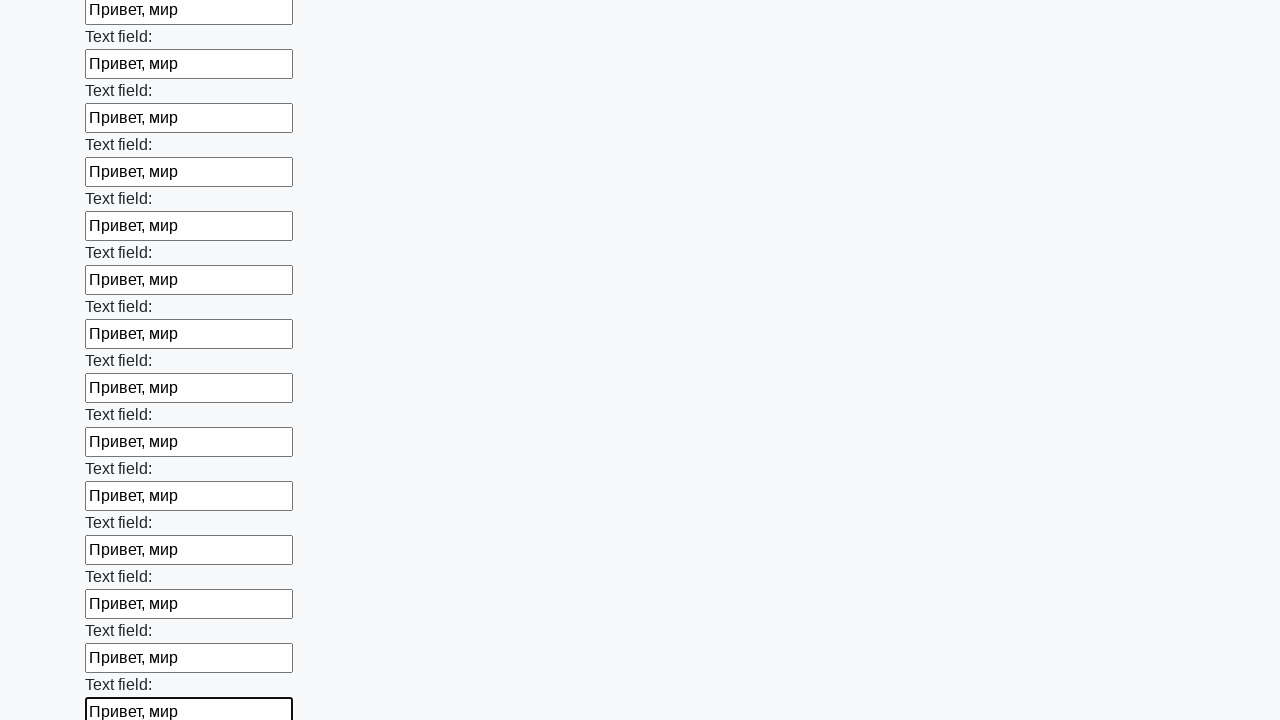

Filled input field with text 'Привет, мир' on input >> nth=39
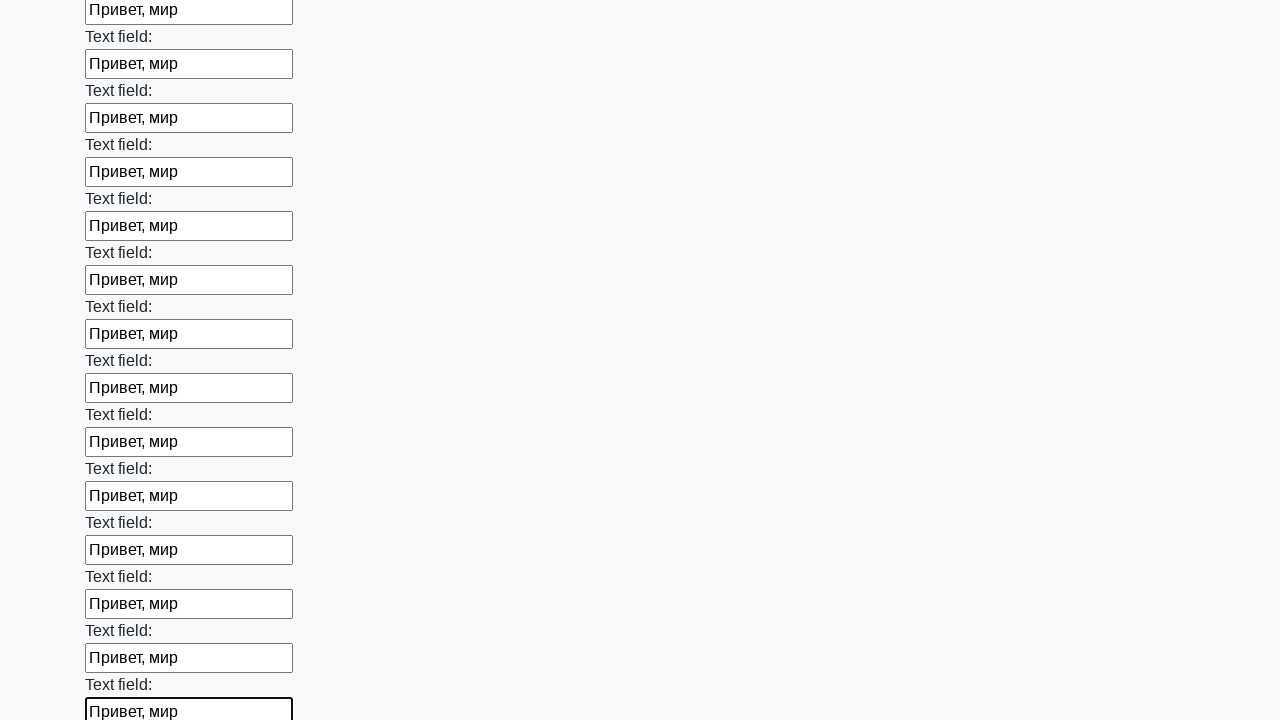

Filled input field with text 'Привет, мир' on input >> nth=40
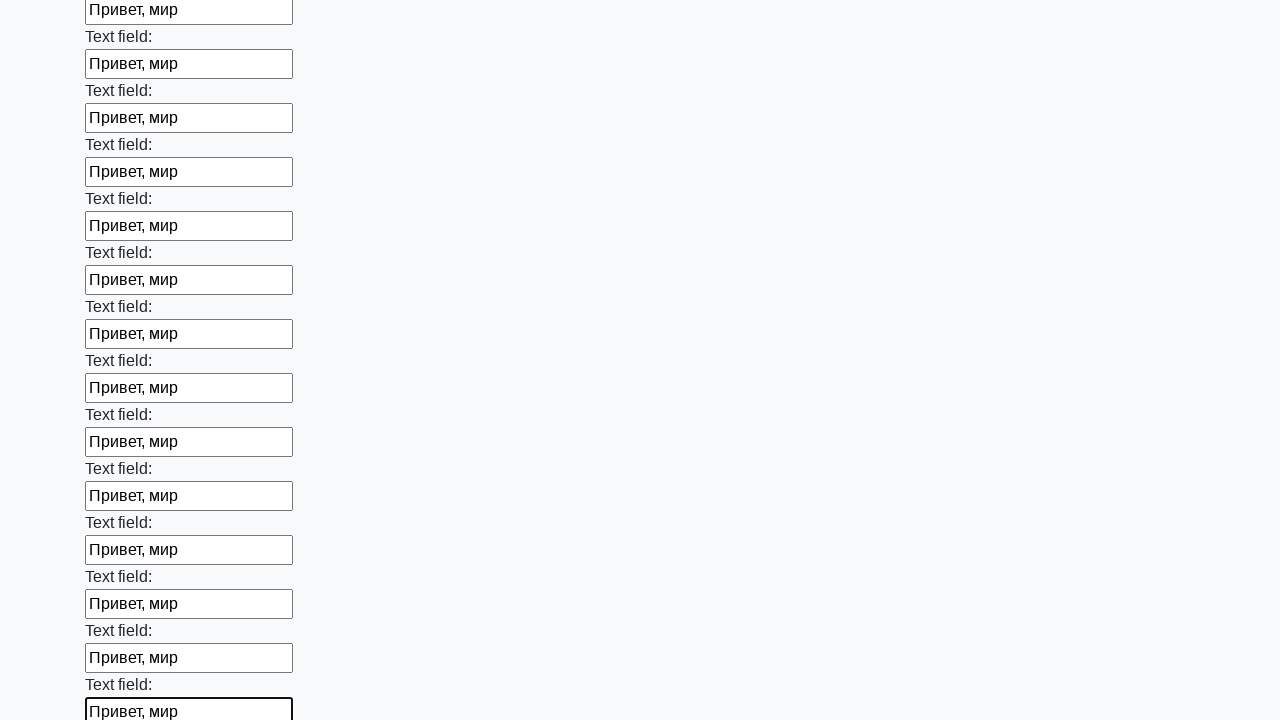

Filled input field with text 'Привет, мир' on input >> nth=41
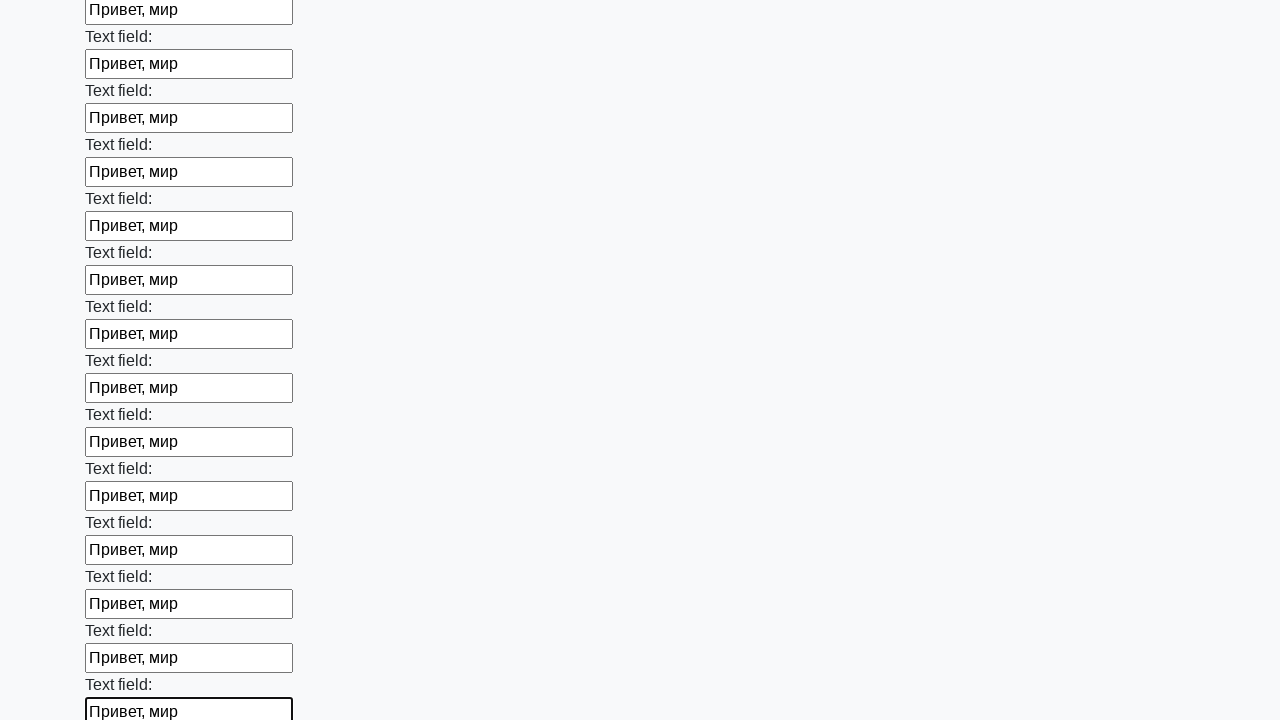

Filled input field with text 'Привет, мир' on input >> nth=42
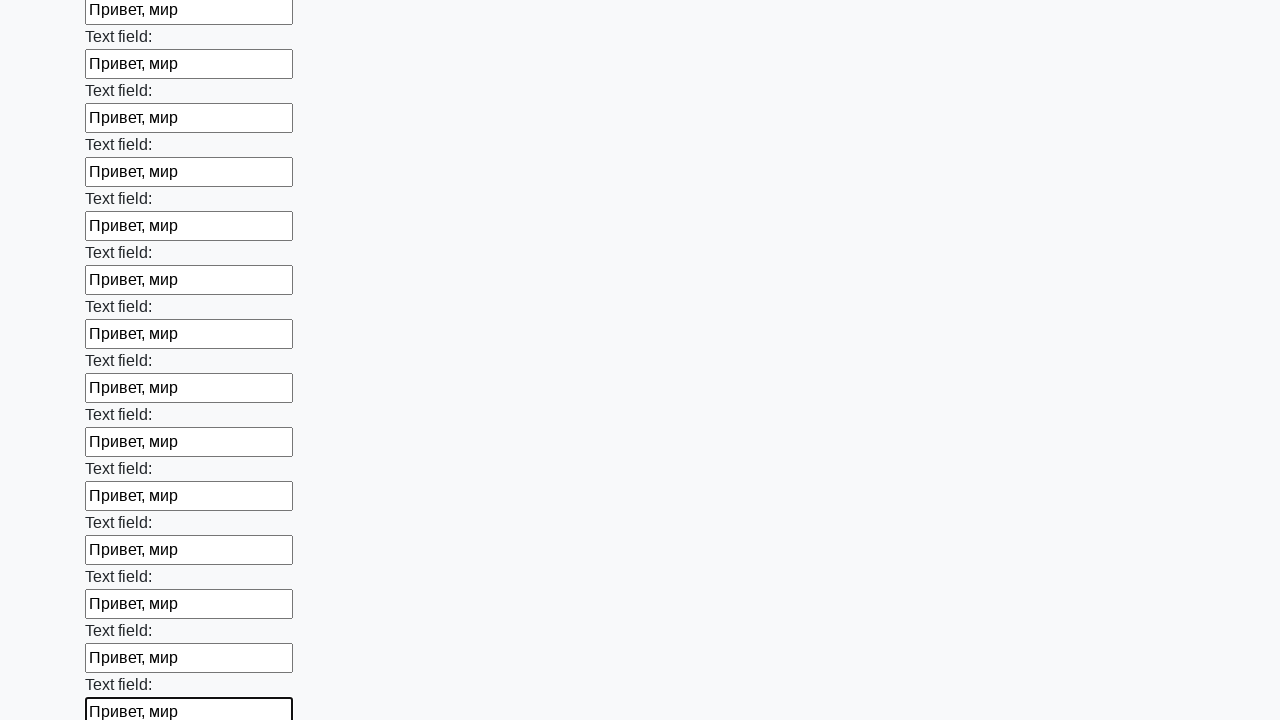

Filled input field with text 'Привет, мир' on input >> nth=43
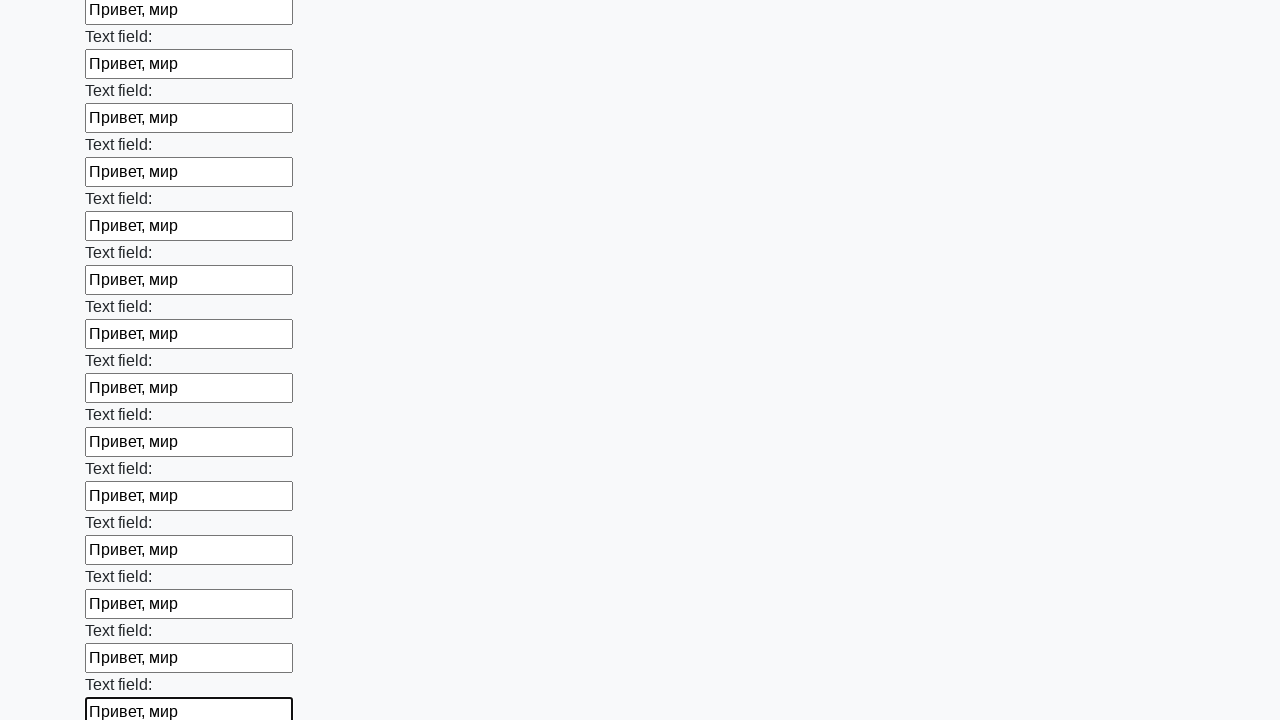

Filled input field with text 'Привет, мир' on input >> nth=44
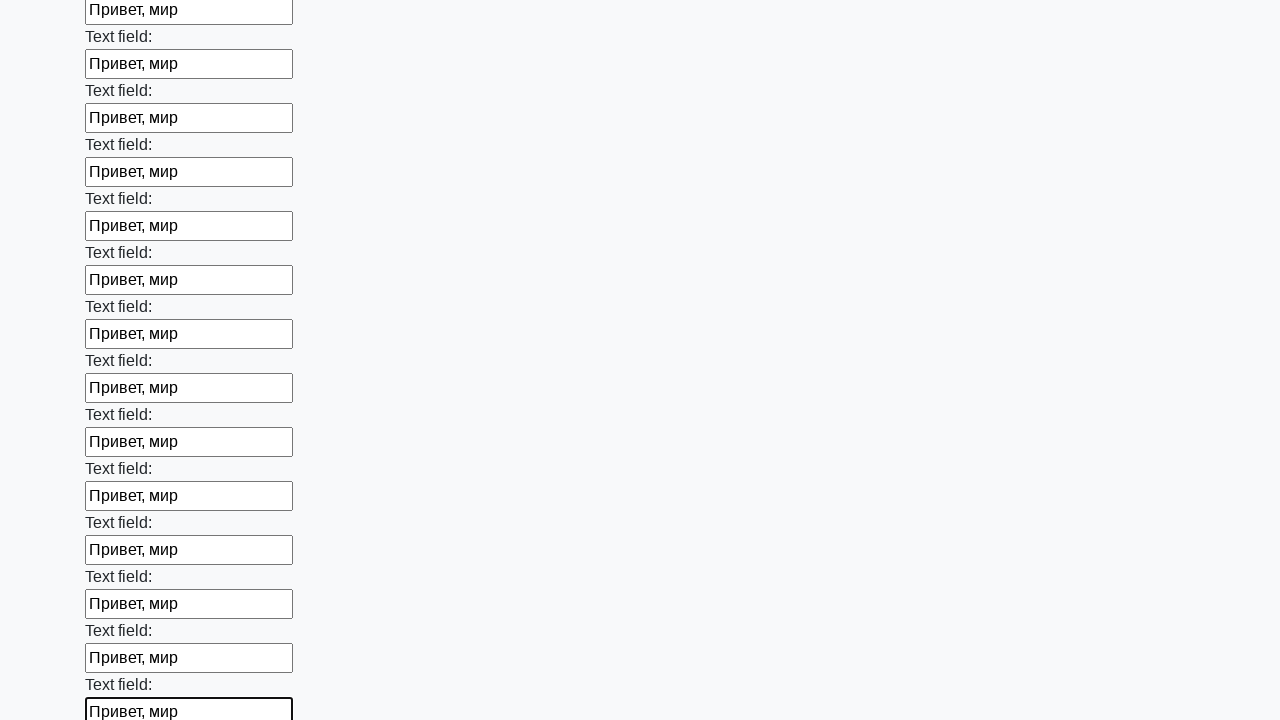

Filled input field with text 'Привет, мир' on input >> nth=45
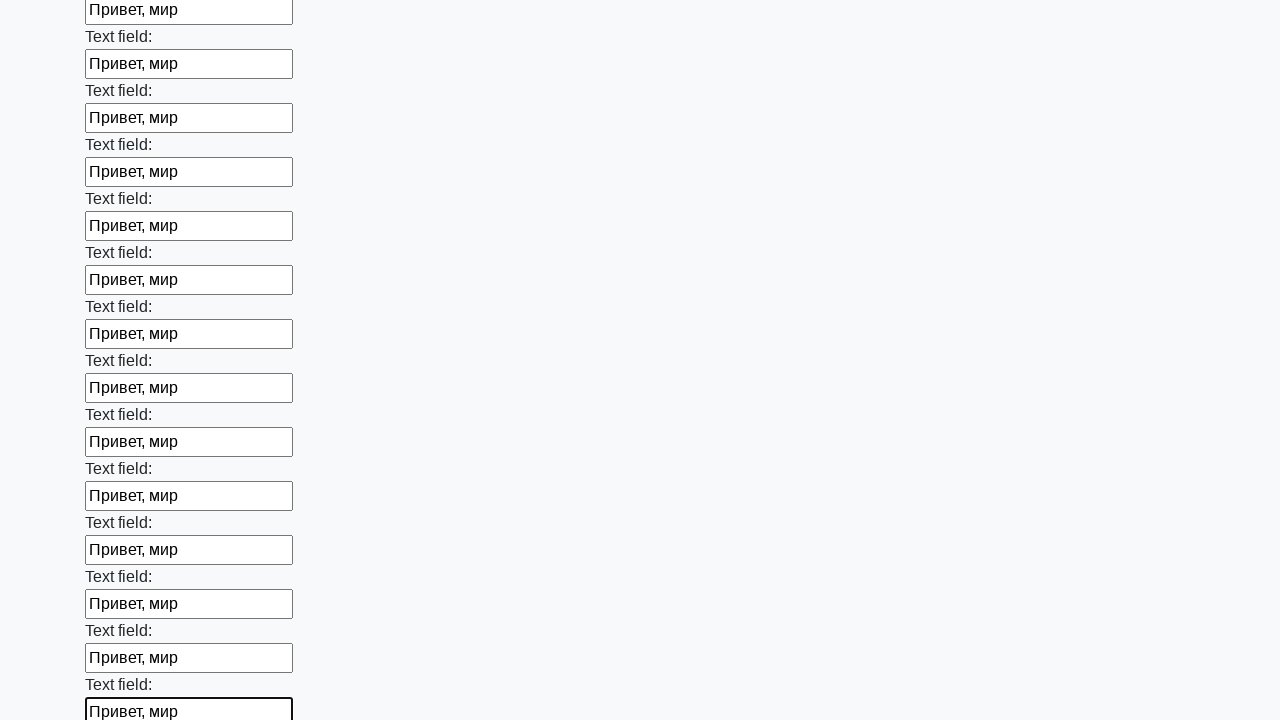

Filled input field with text 'Привет, мир' on input >> nth=46
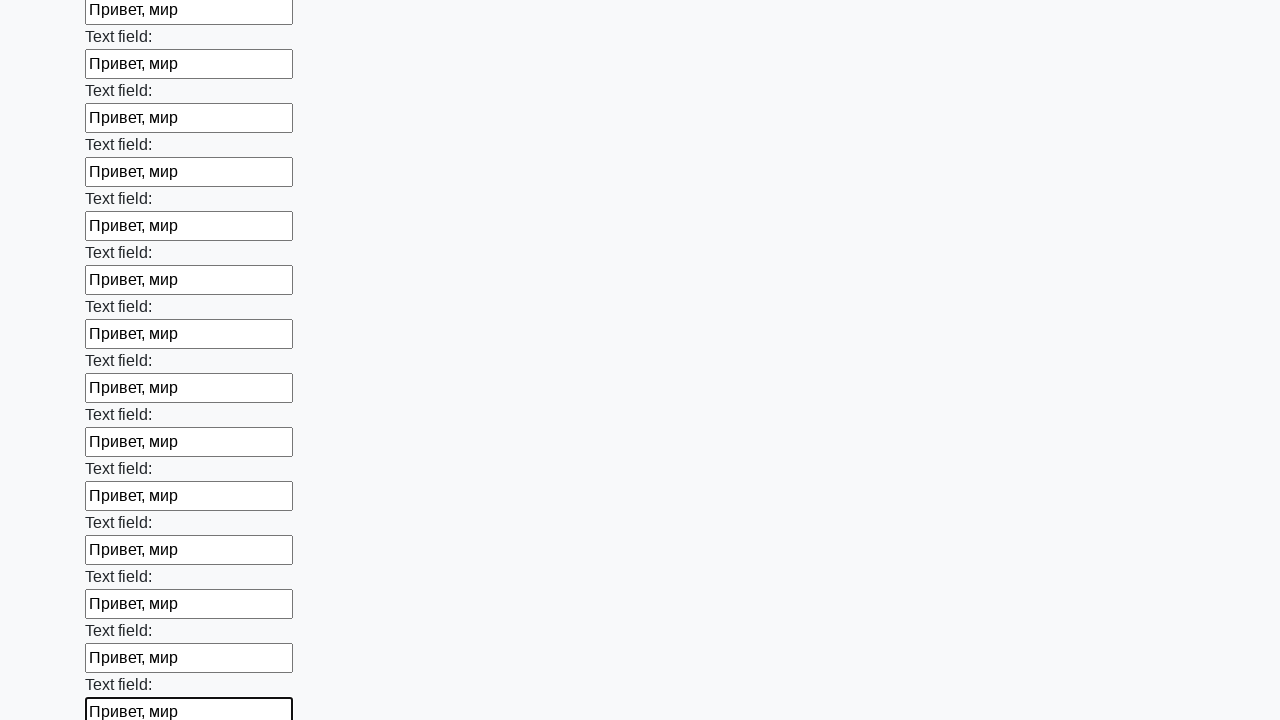

Filled input field with text 'Привет, мир' on input >> nth=47
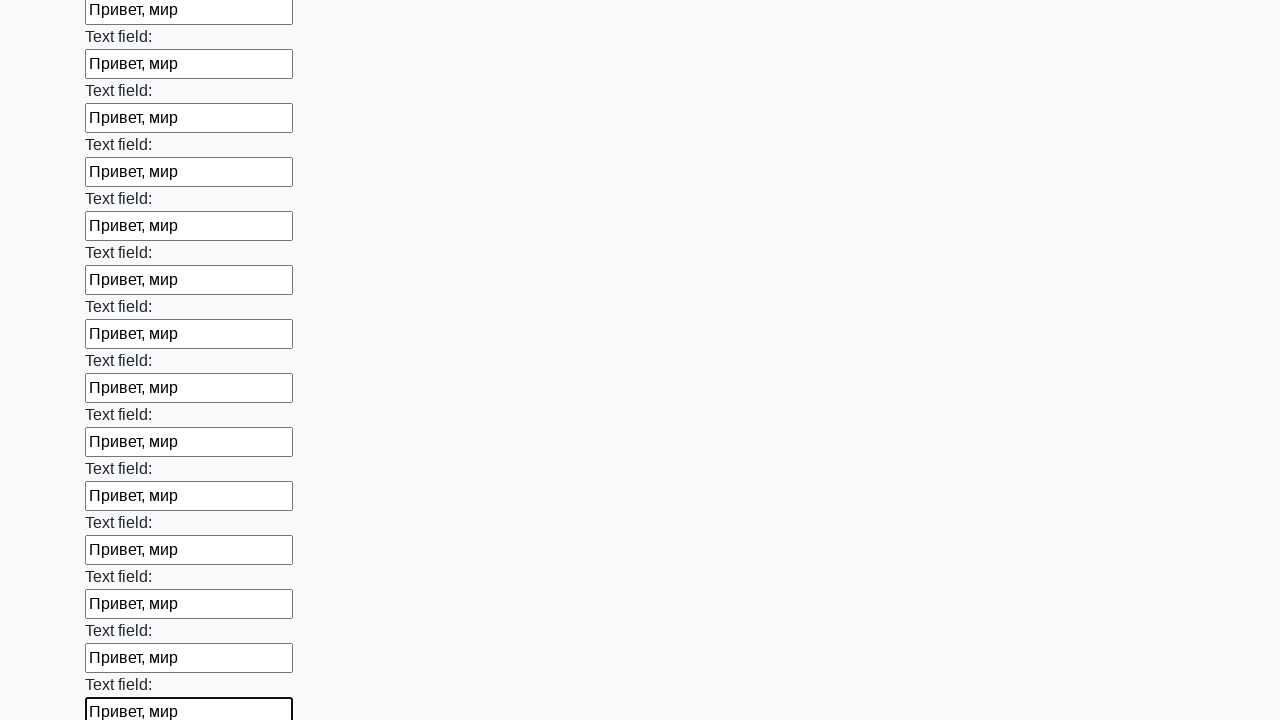

Filled input field with text 'Привет, мир' on input >> nth=48
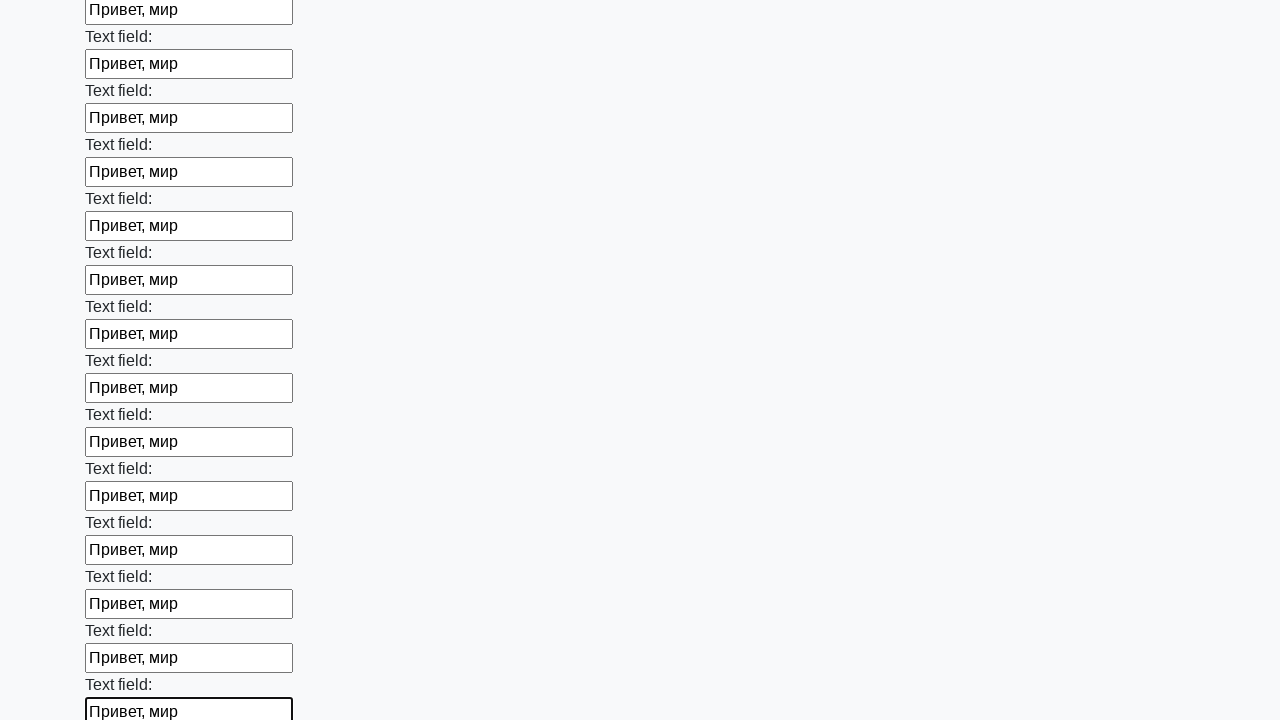

Filled input field with text 'Привет, мир' on input >> nth=49
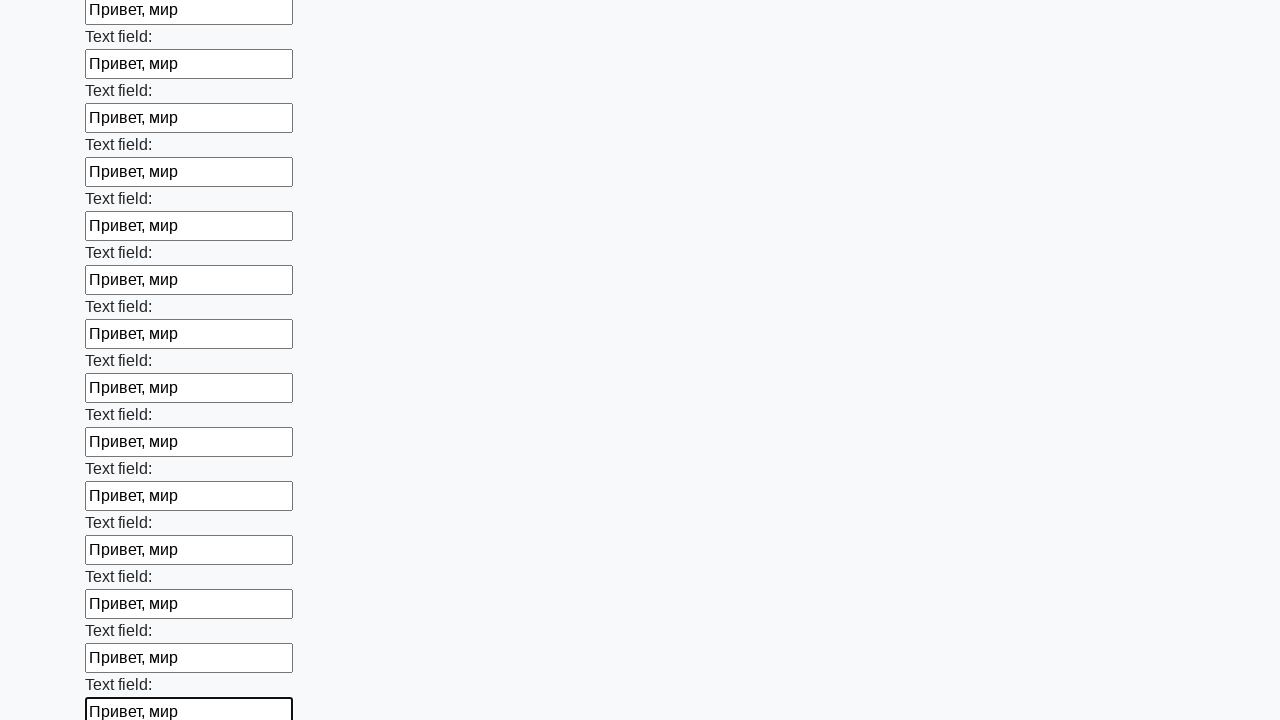

Filled input field with text 'Привет, мир' on input >> nth=50
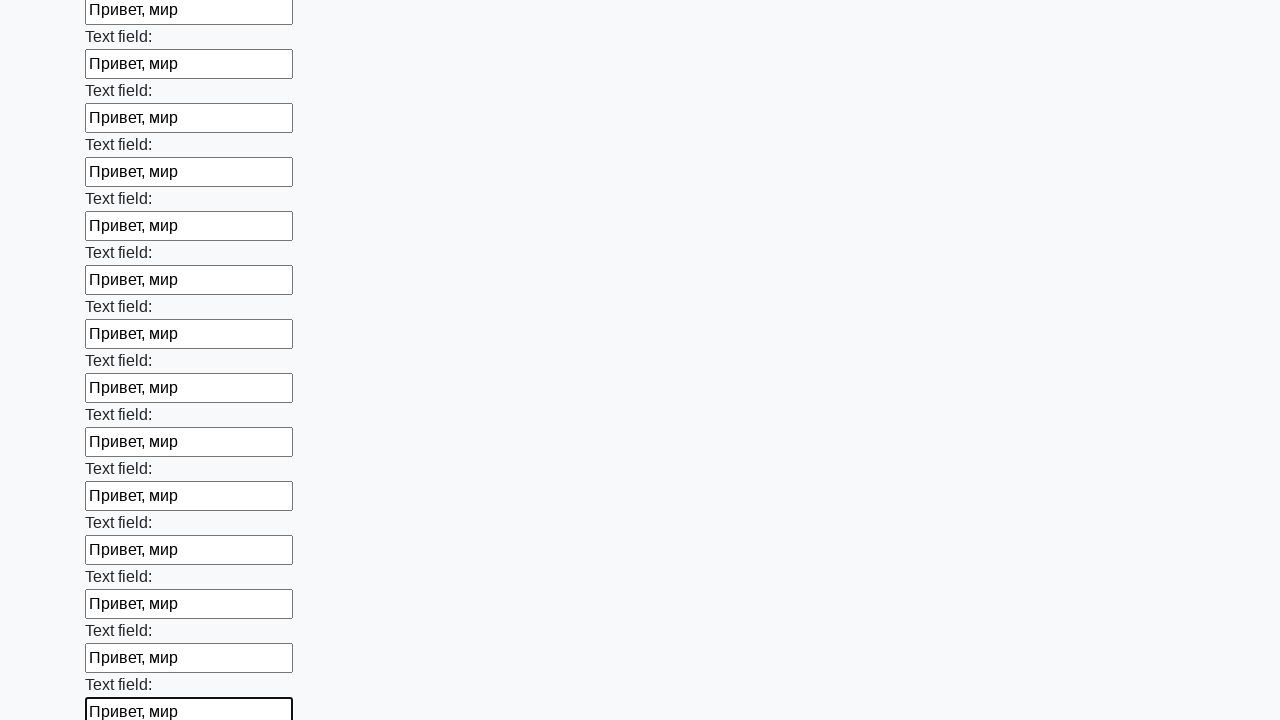

Filled input field with text 'Привет, мир' on input >> nth=51
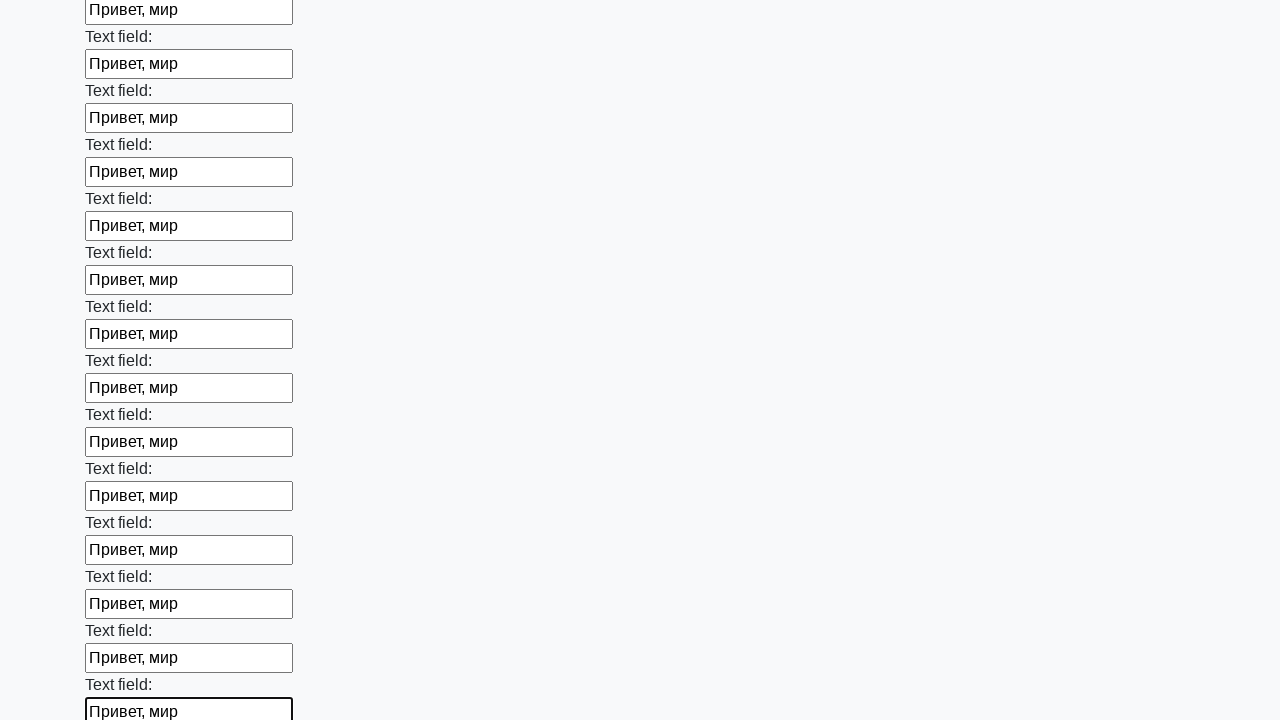

Filled input field with text 'Привет, мир' on input >> nth=52
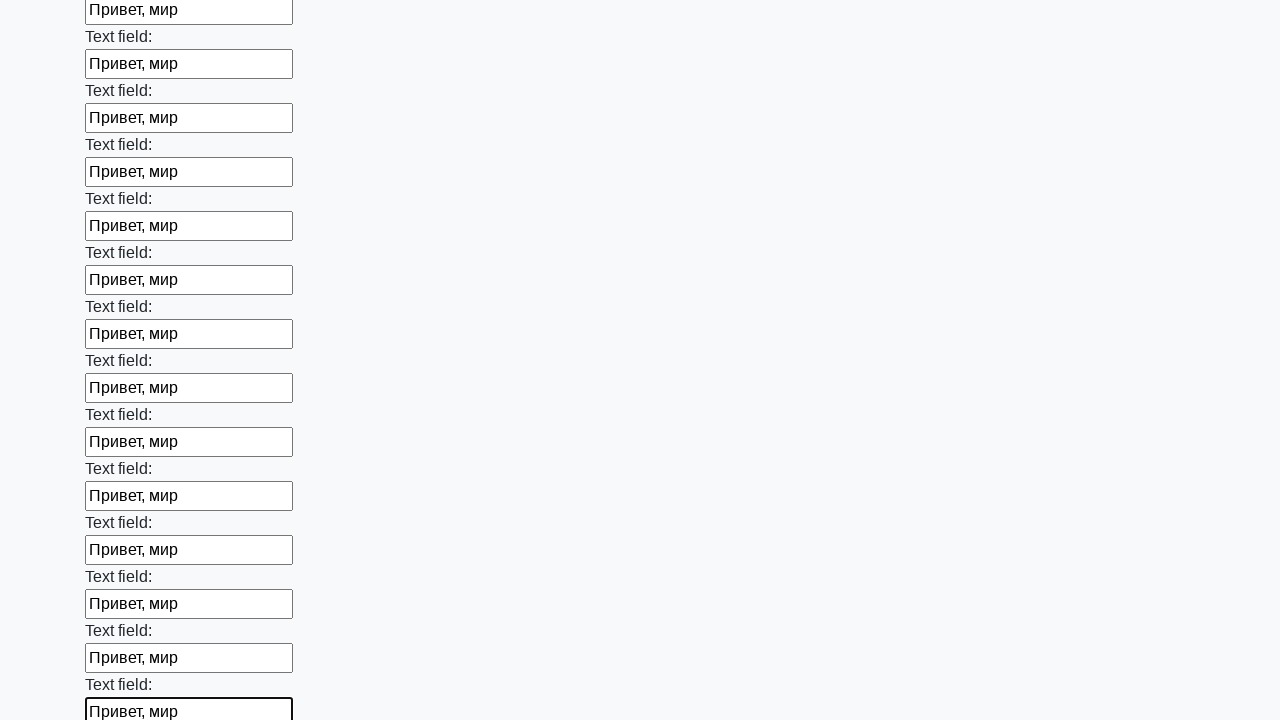

Filled input field with text 'Привет, мир' on input >> nth=53
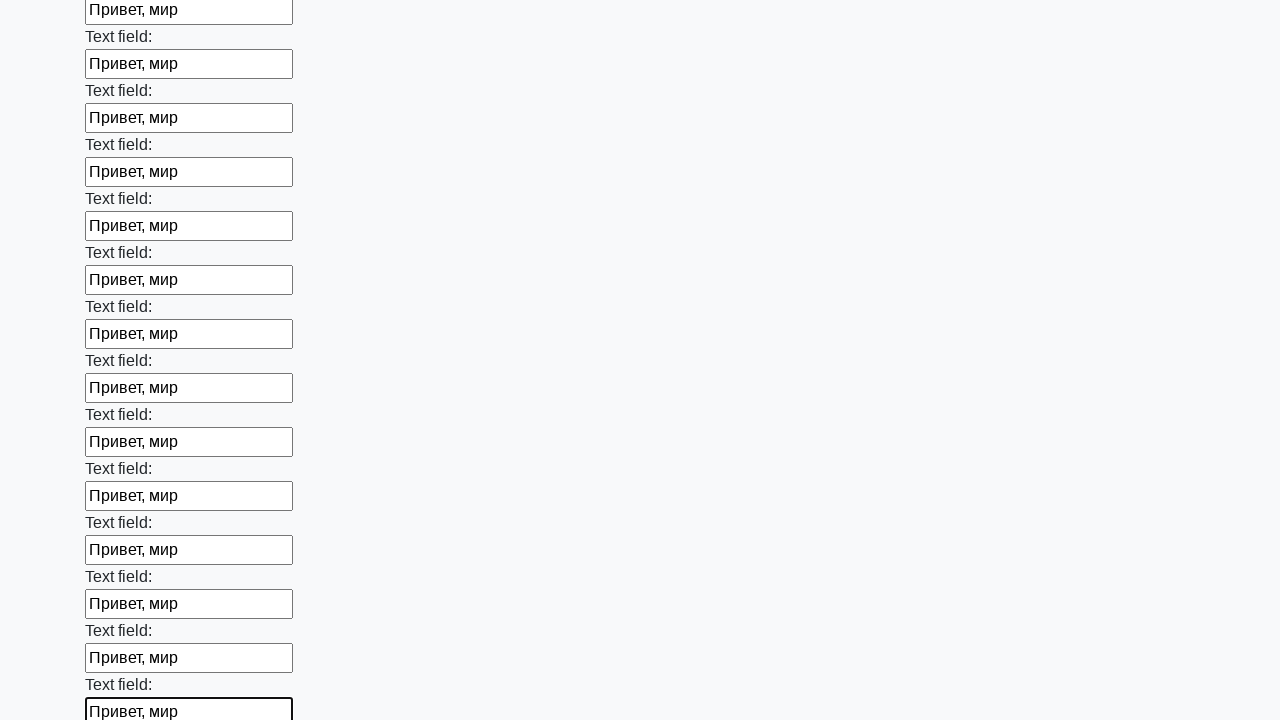

Filled input field with text 'Привет, мир' on input >> nth=54
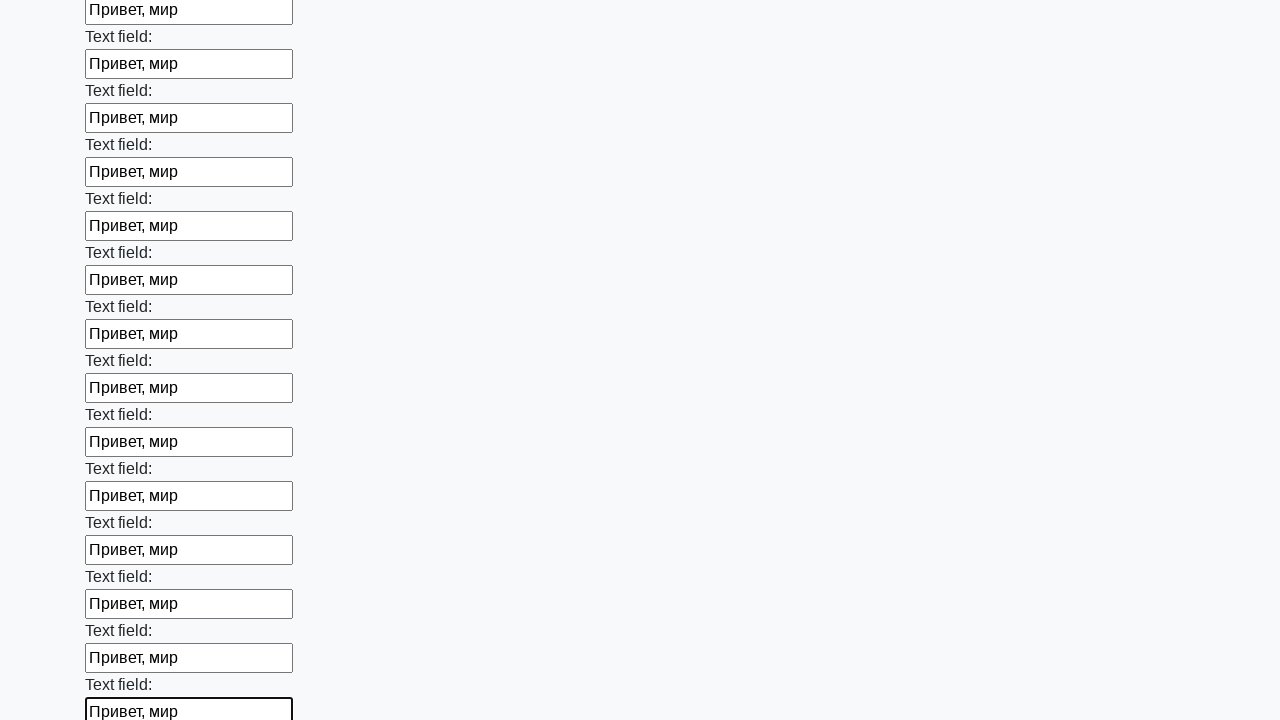

Filled input field with text 'Привет, мир' on input >> nth=55
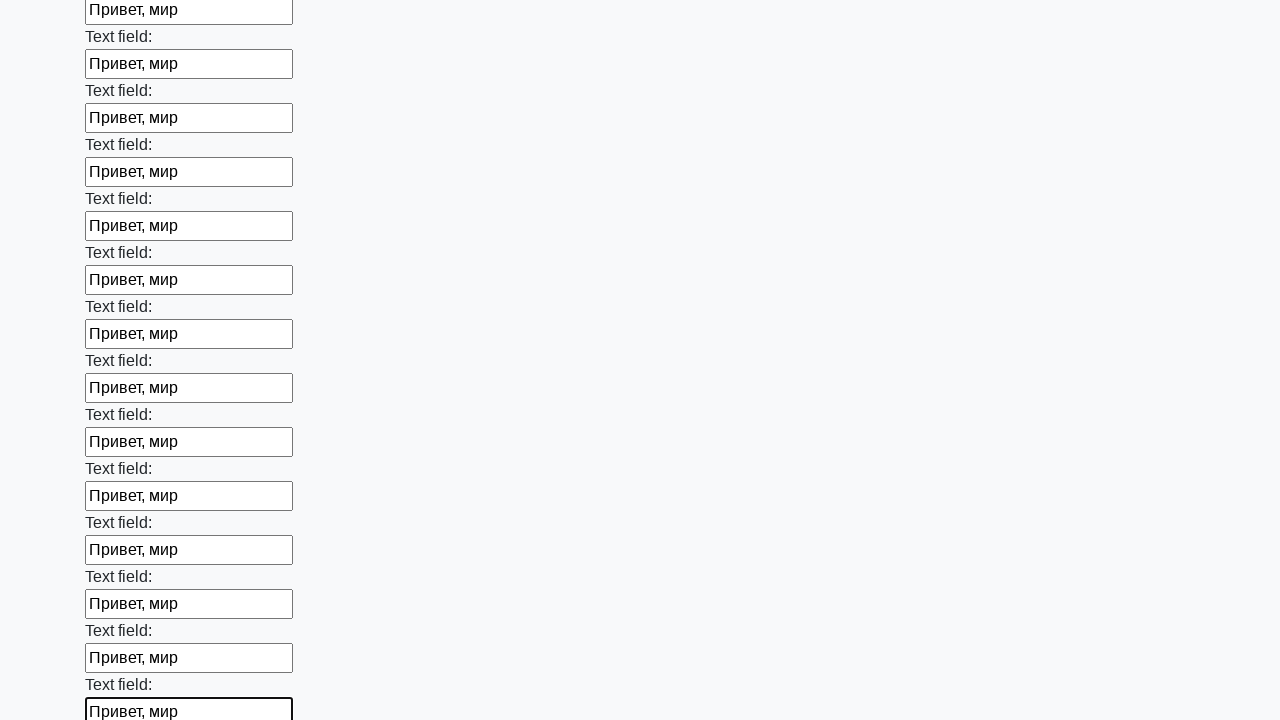

Filled input field with text 'Привет, мир' on input >> nth=56
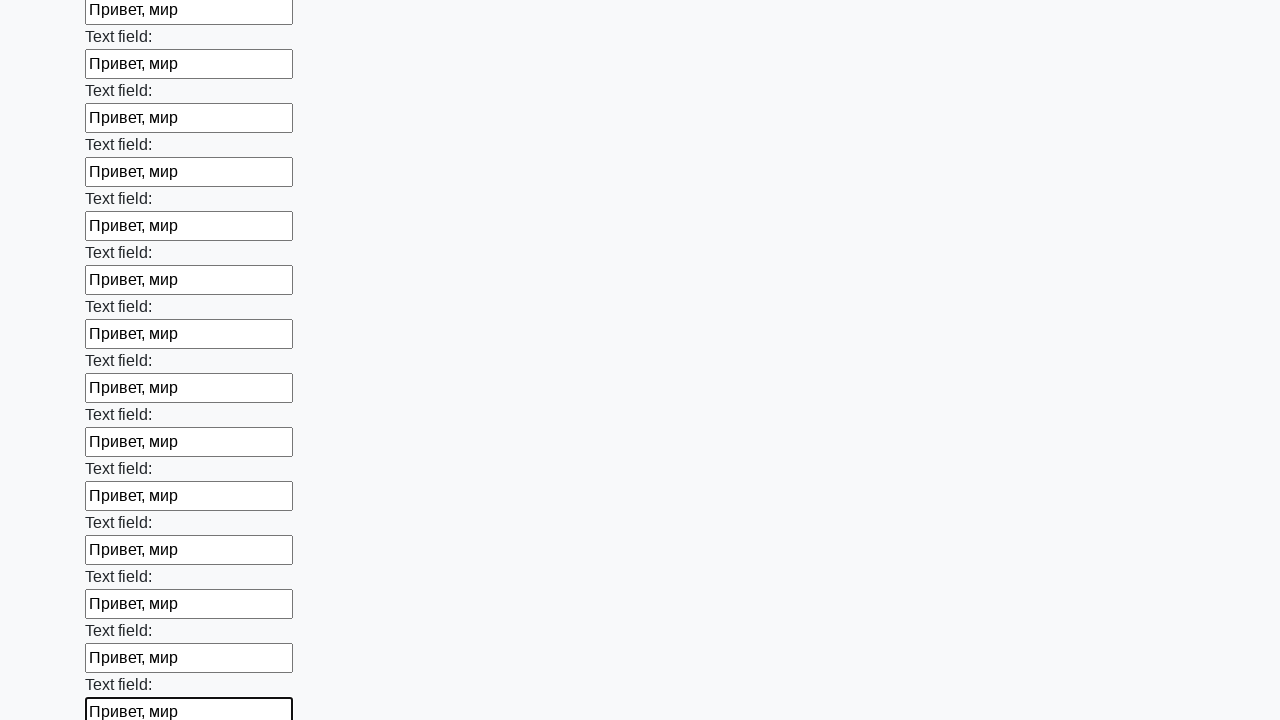

Filled input field with text 'Привет, мир' on input >> nth=57
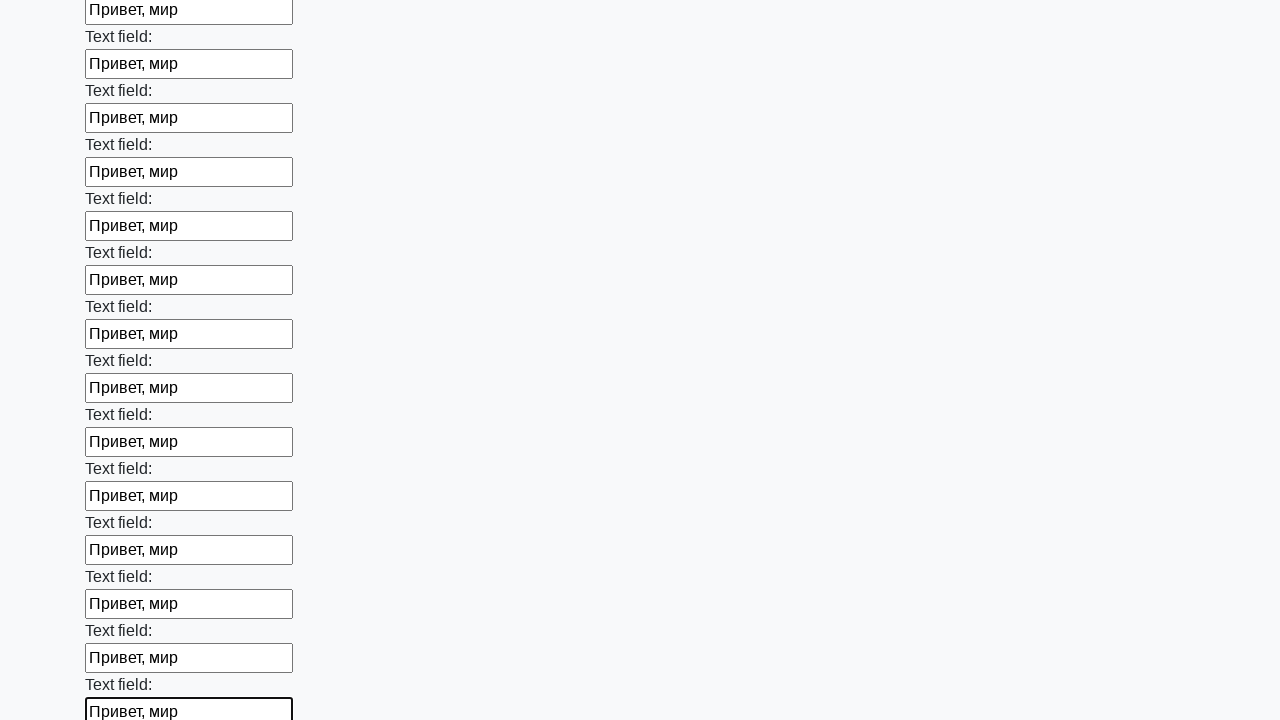

Filled input field with text 'Привет, мир' on input >> nth=58
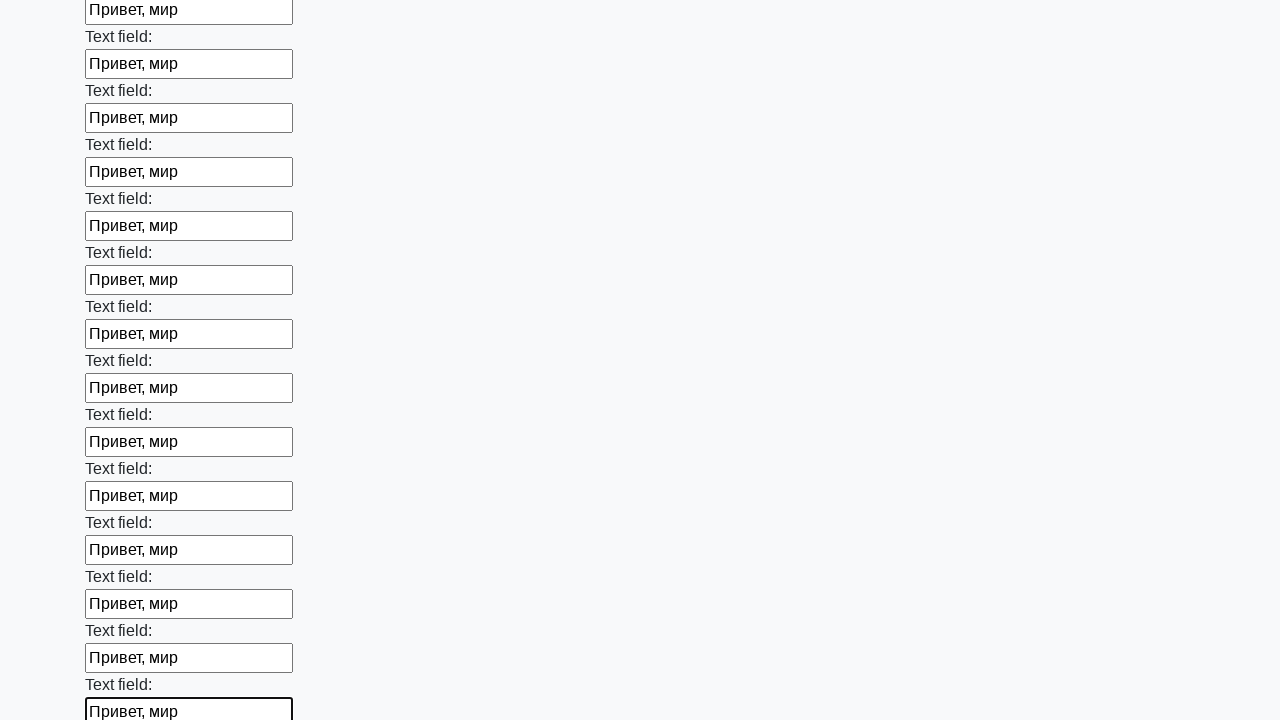

Filled input field with text 'Привет, мир' on input >> nth=59
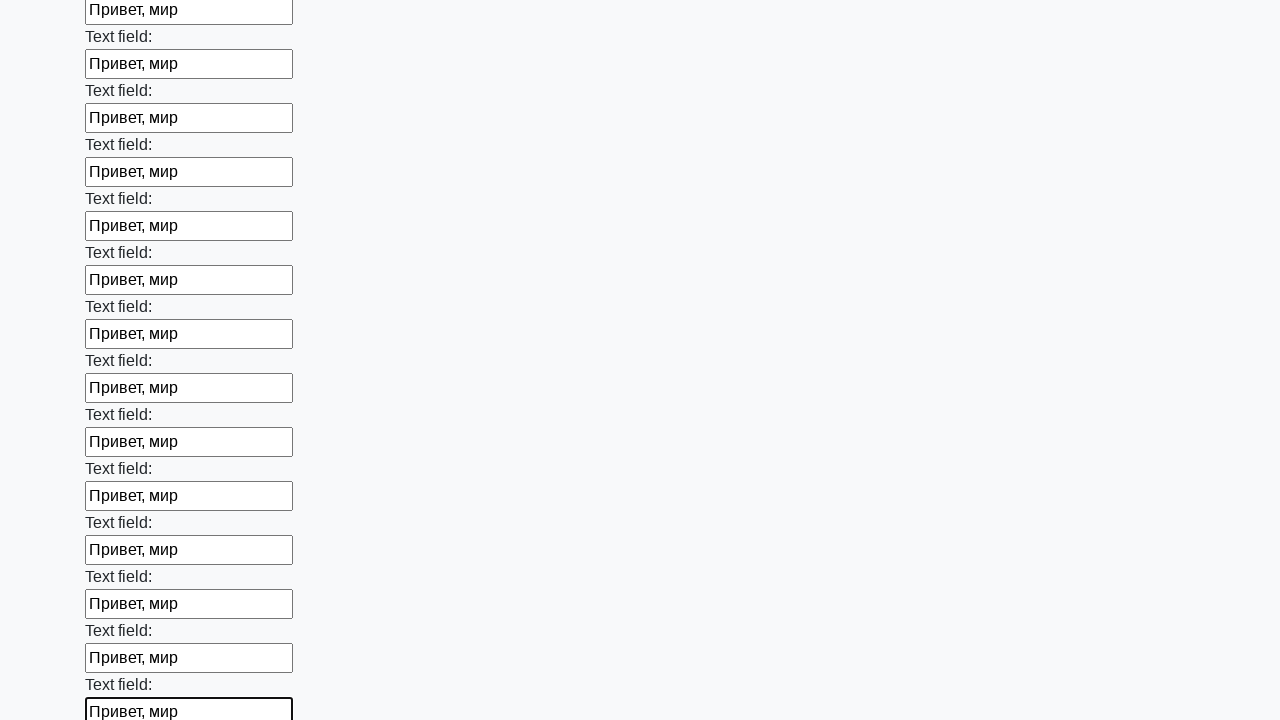

Filled input field with text 'Привет, мир' on input >> nth=60
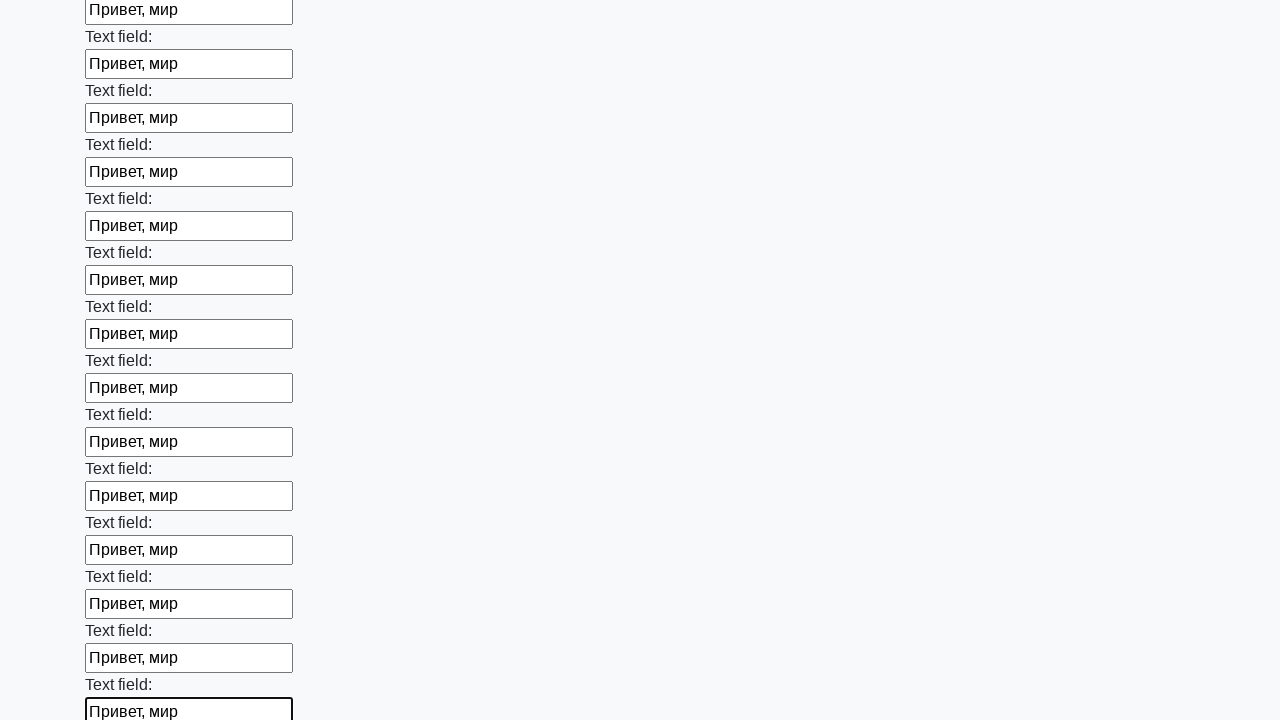

Filled input field with text 'Привет, мир' on input >> nth=61
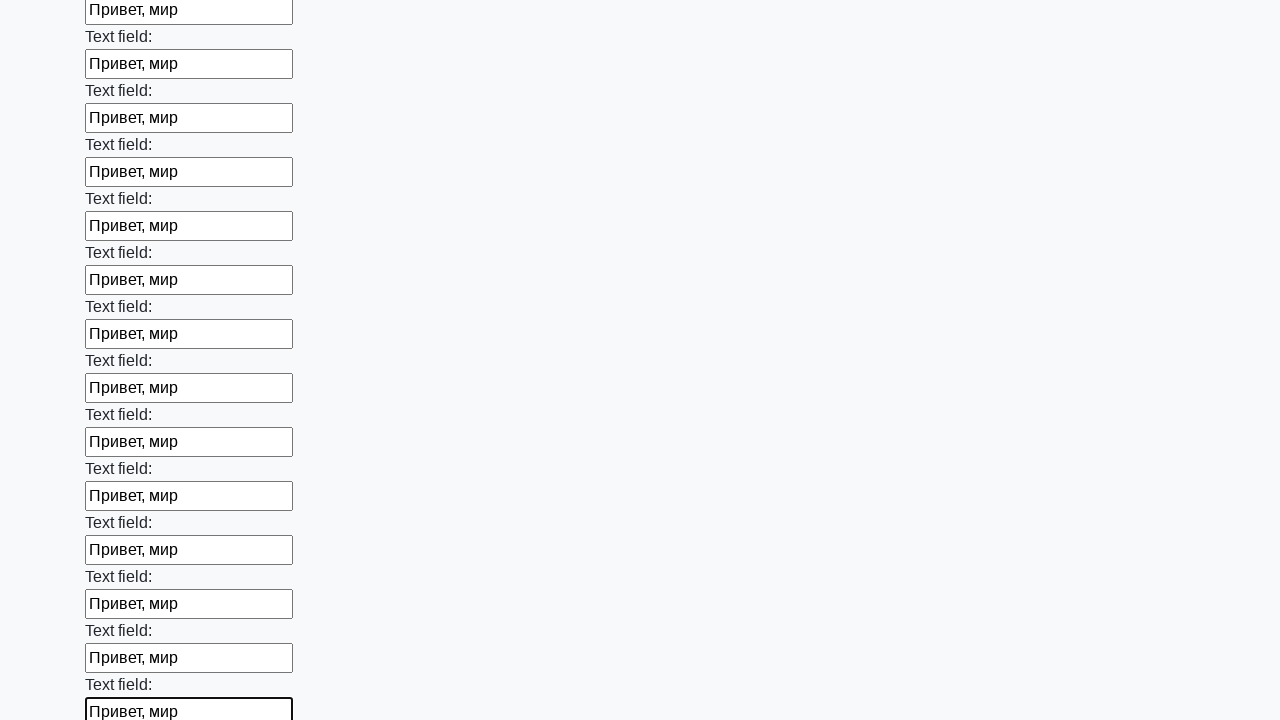

Filled input field with text 'Привет, мир' on input >> nth=62
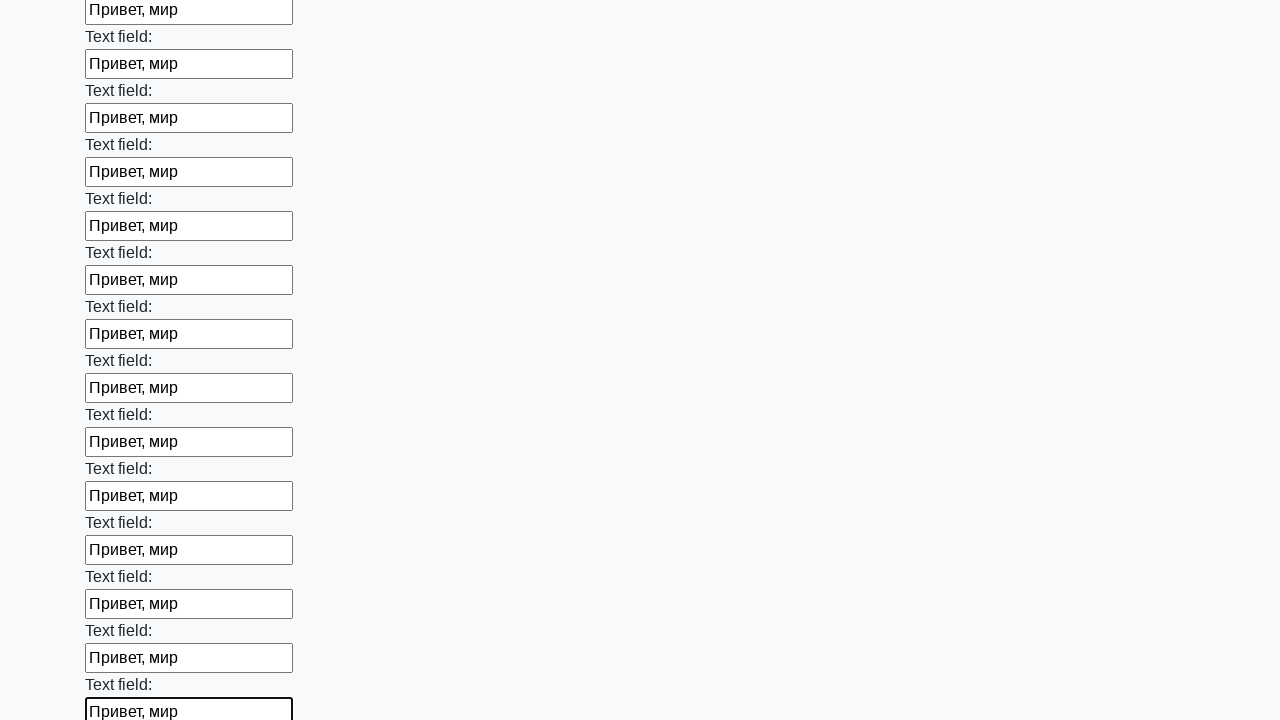

Filled input field with text 'Привет, мир' on input >> nth=63
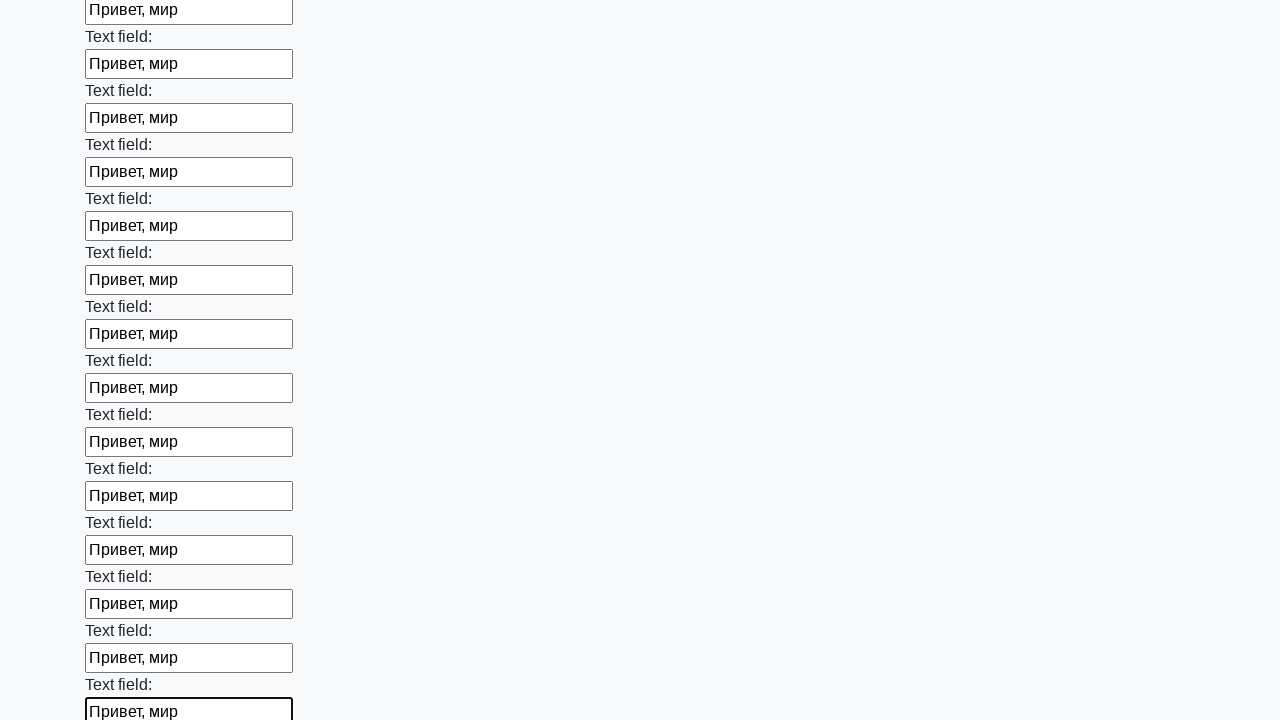

Filled input field with text 'Привет, мир' on input >> nth=64
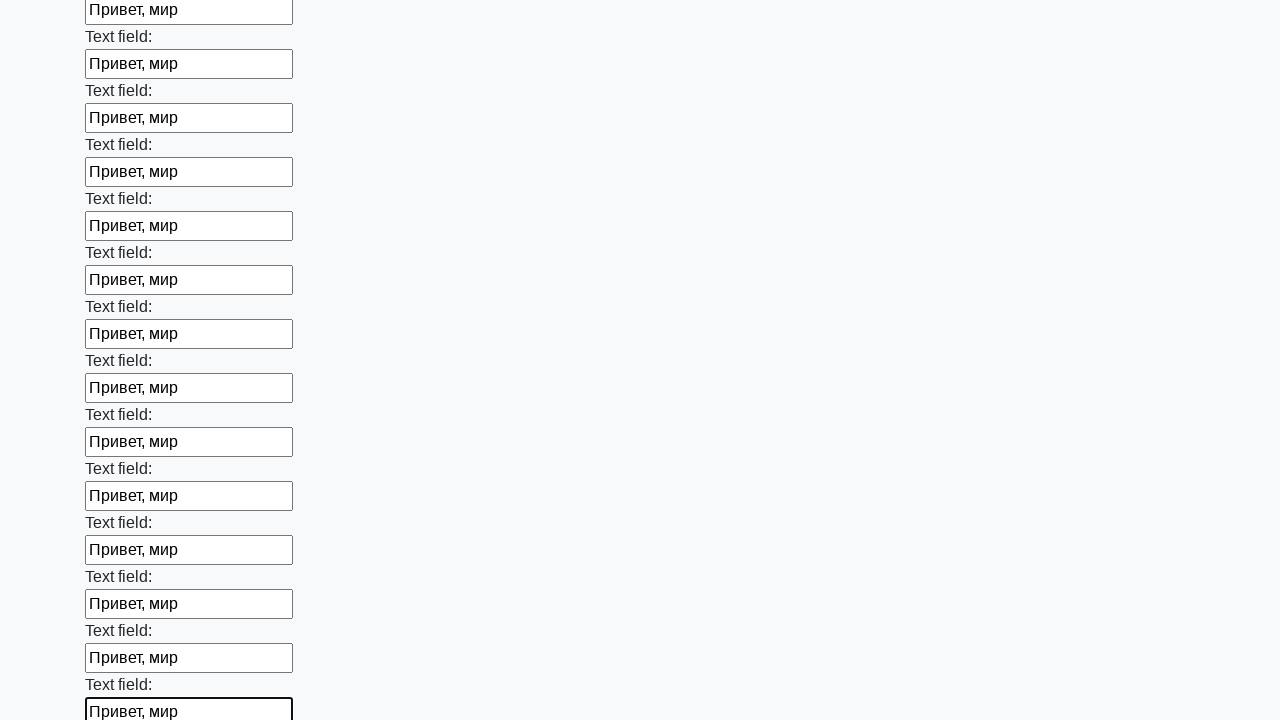

Filled input field with text 'Привет, мир' on input >> nth=65
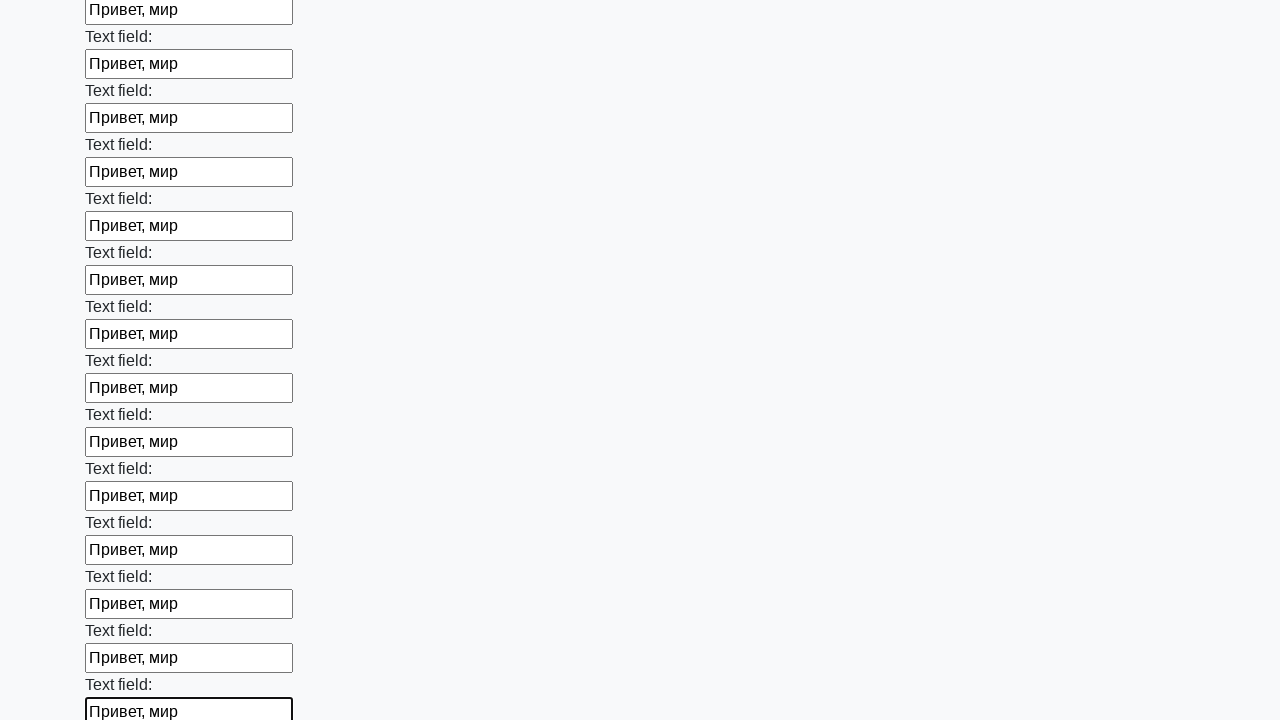

Filled input field with text 'Привет, мир' on input >> nth=66
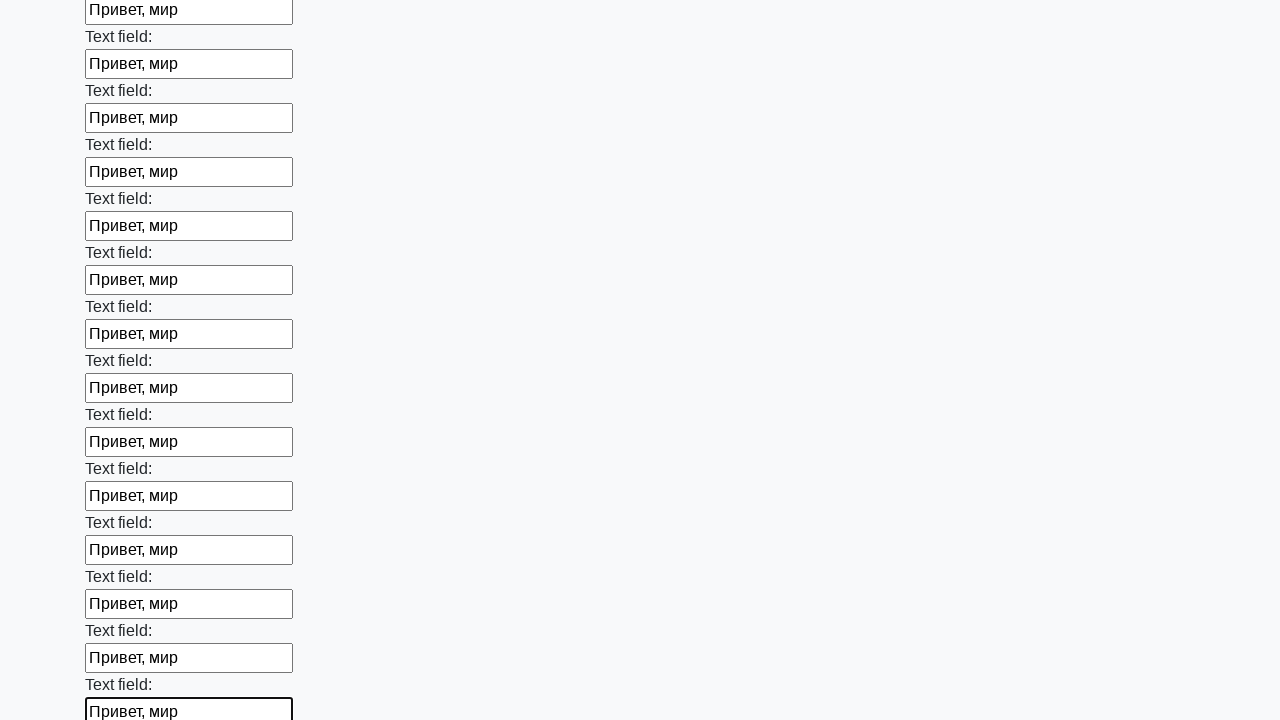

Filled input field with text 'Привет, мир' on input >> nth=67
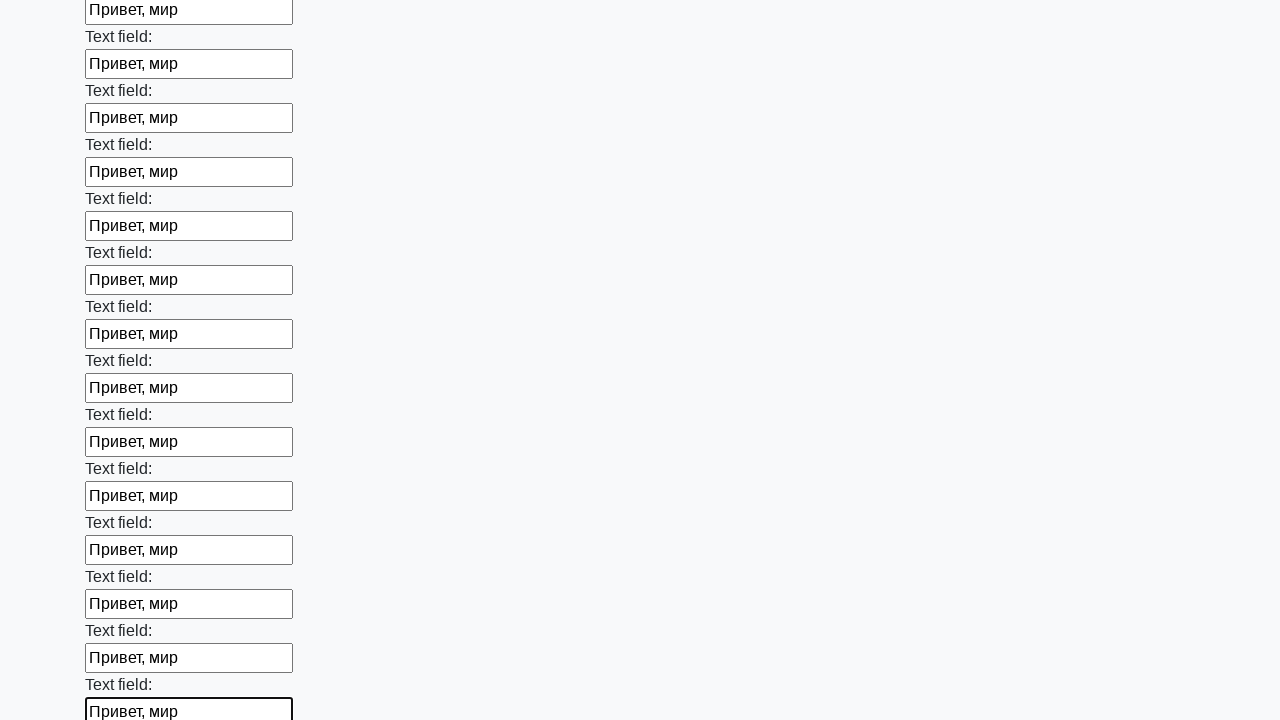

Filled input field with text 'Привет, мир' on input >> nth=68
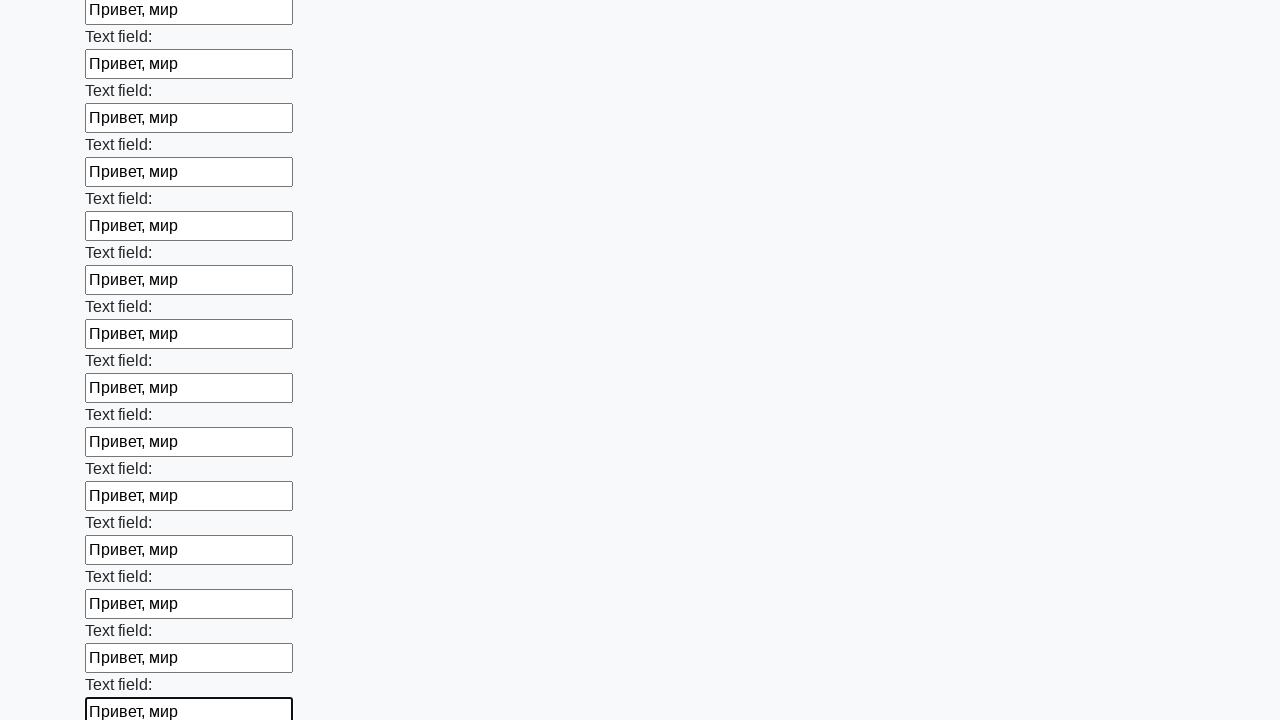

Filled input field with text 'Привет, мир' on input >> nth=69
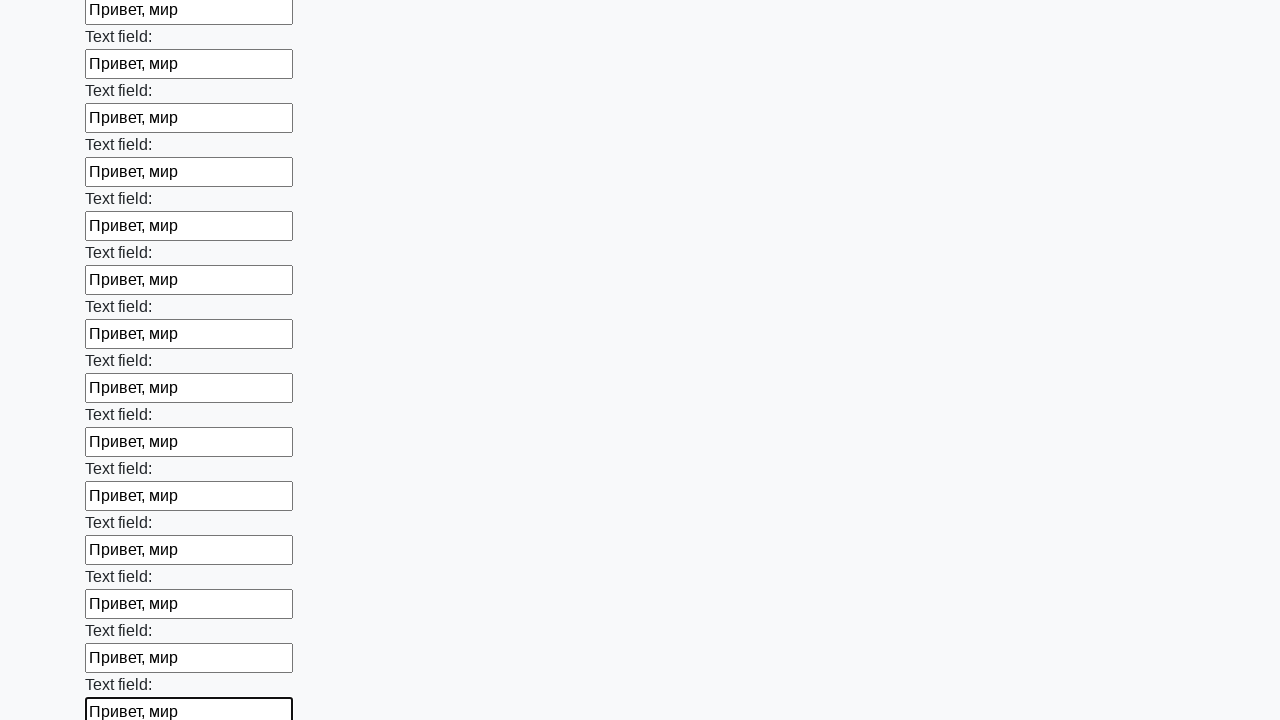

Filled input field with text 'Привет, мир' on input >> nth=70
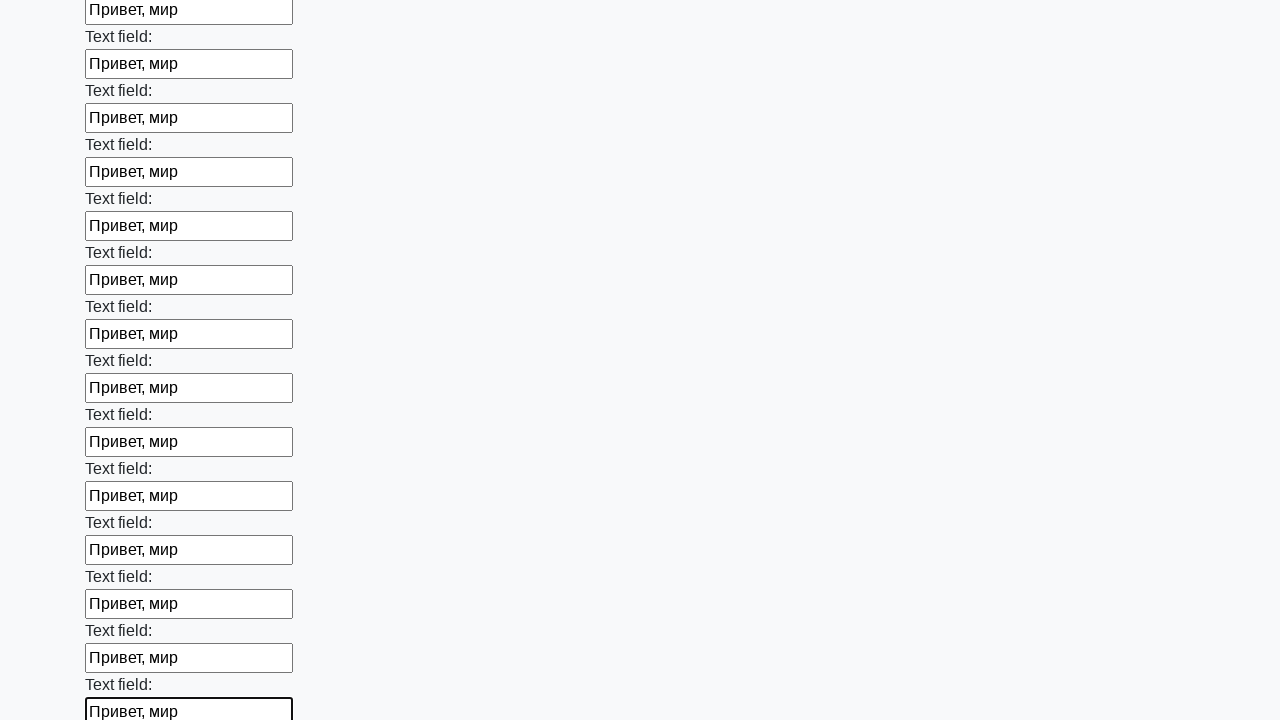

Filled input field with text 'Привет, мир' on input >> nth=71
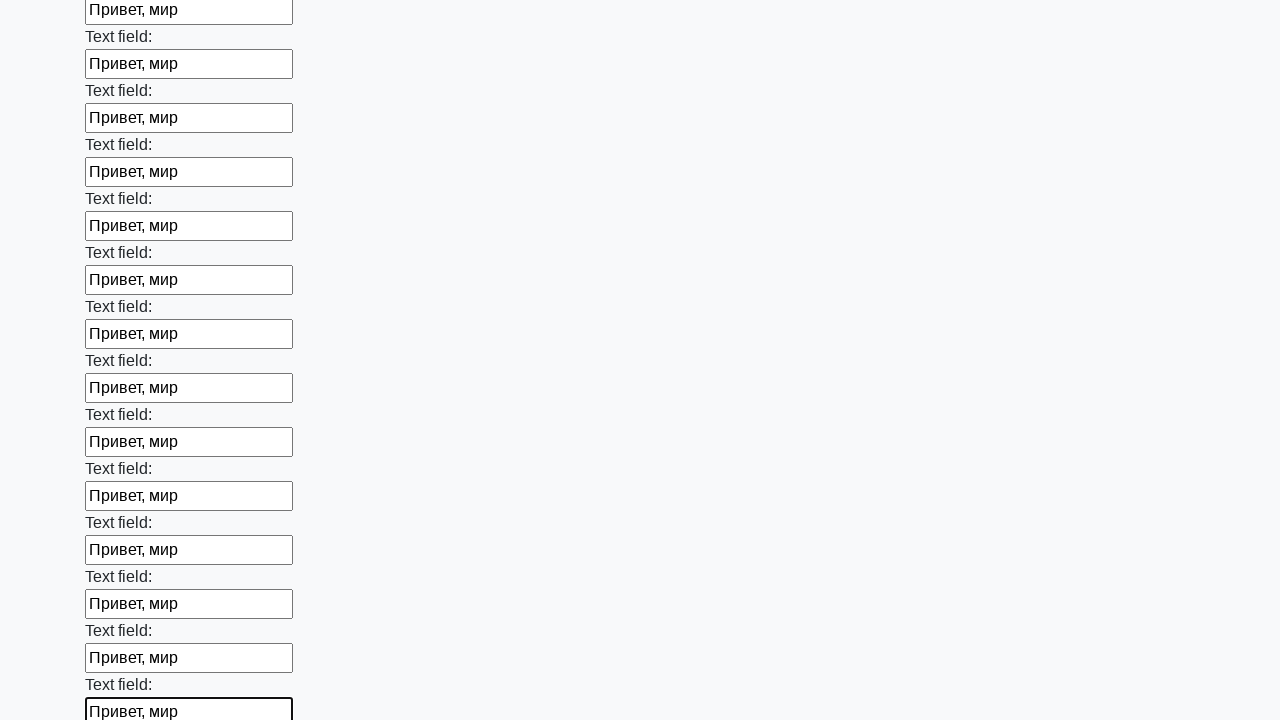

Filled input field with text 'Привет, мир' on input >> nth=72
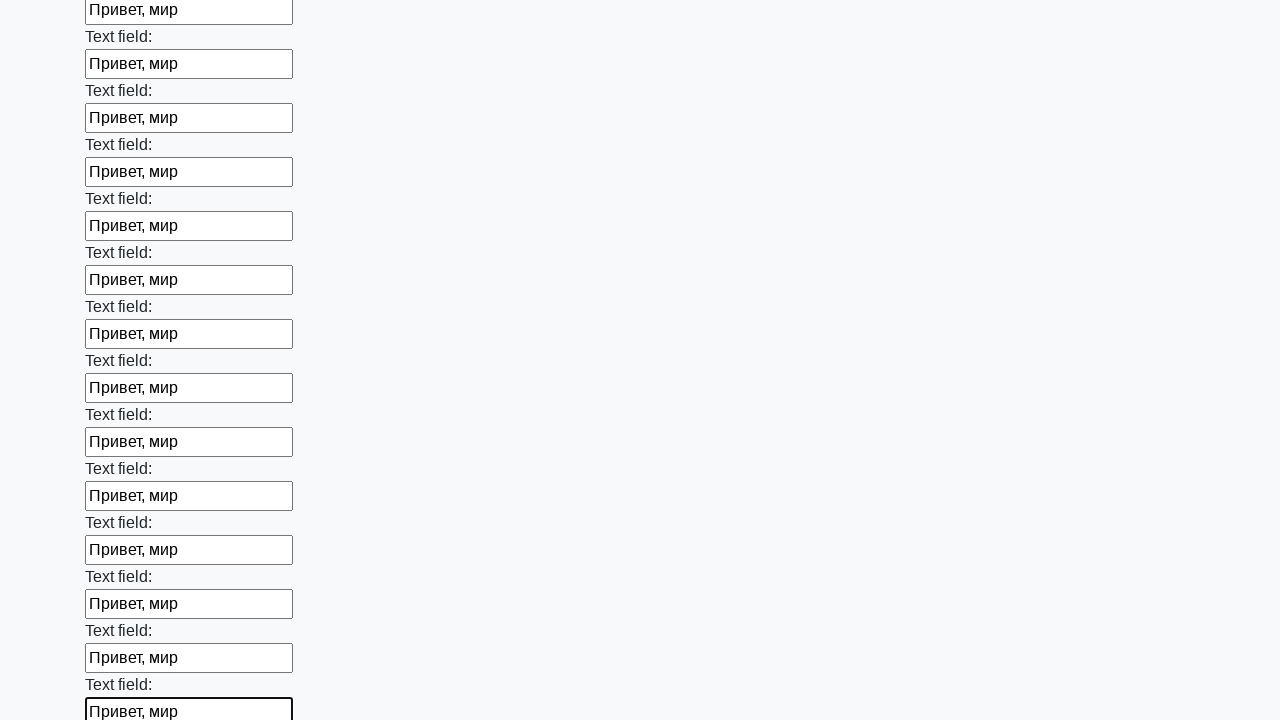

Filled input field with text 'Привет, мир' on input >> nth=73
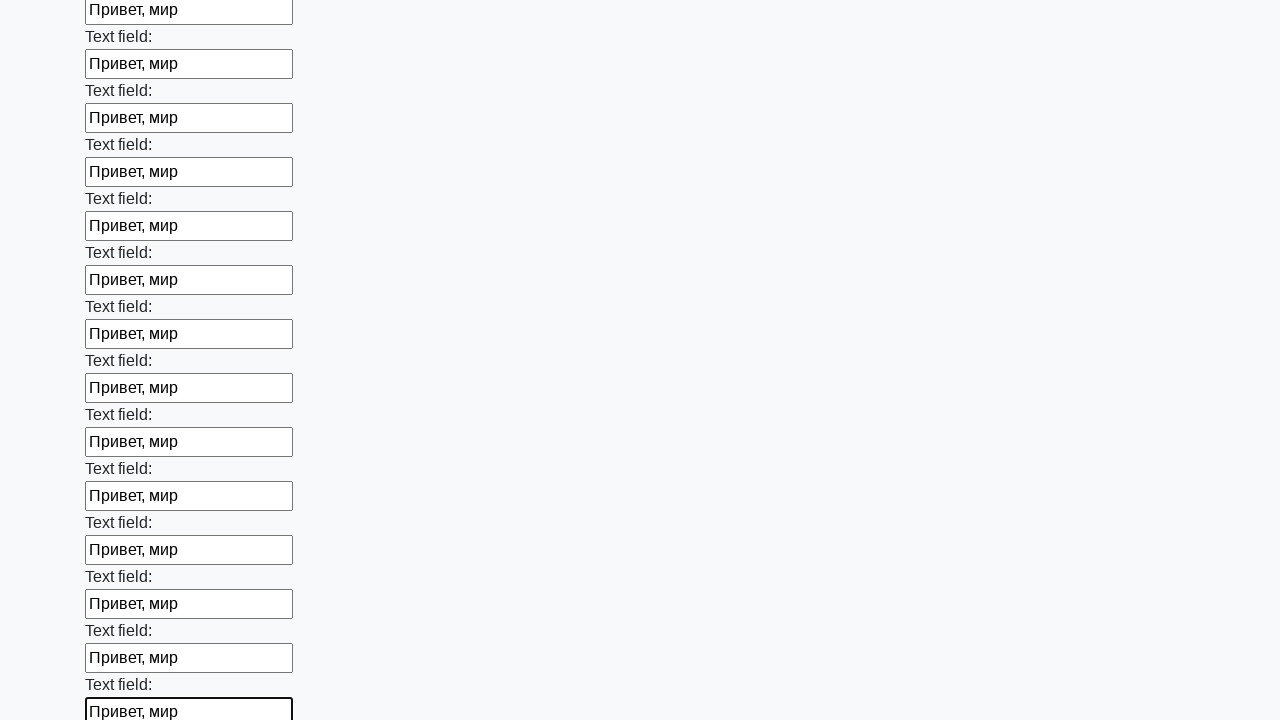

Filled input field with text 'Привет, мир' on input >> nth=74
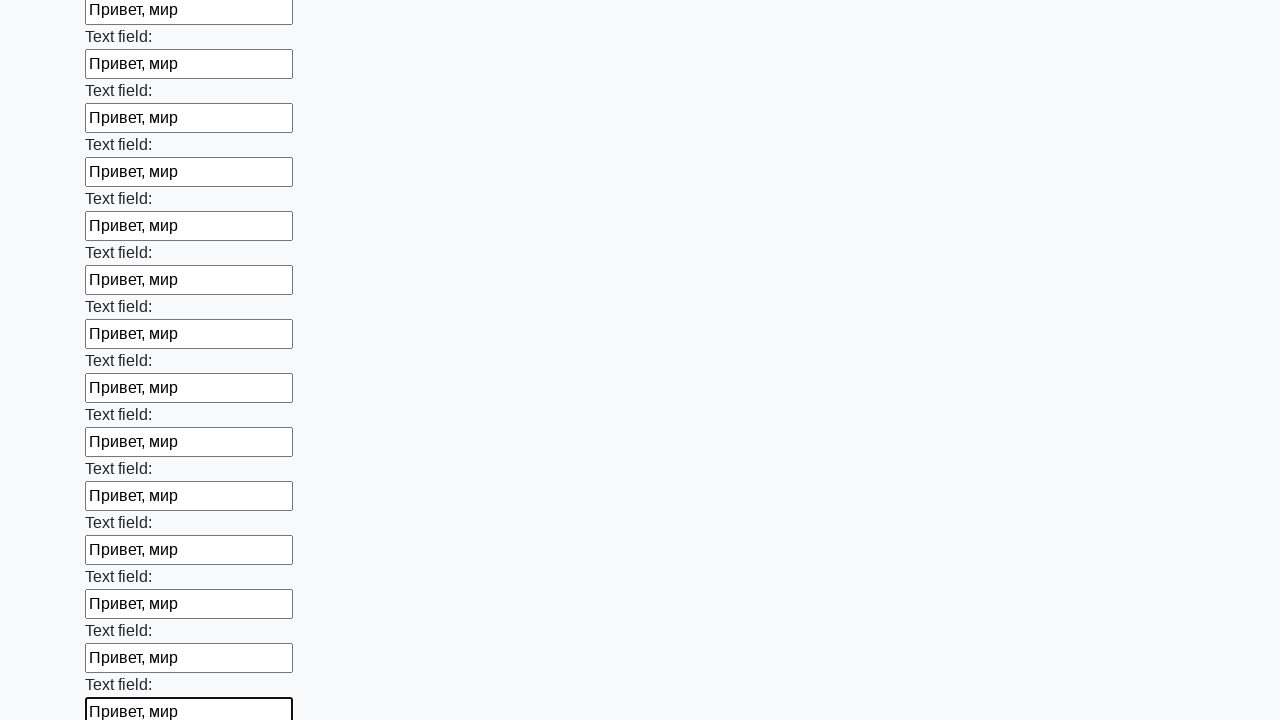

Filled input field with text 'Привет, мир' on input >> nth=75
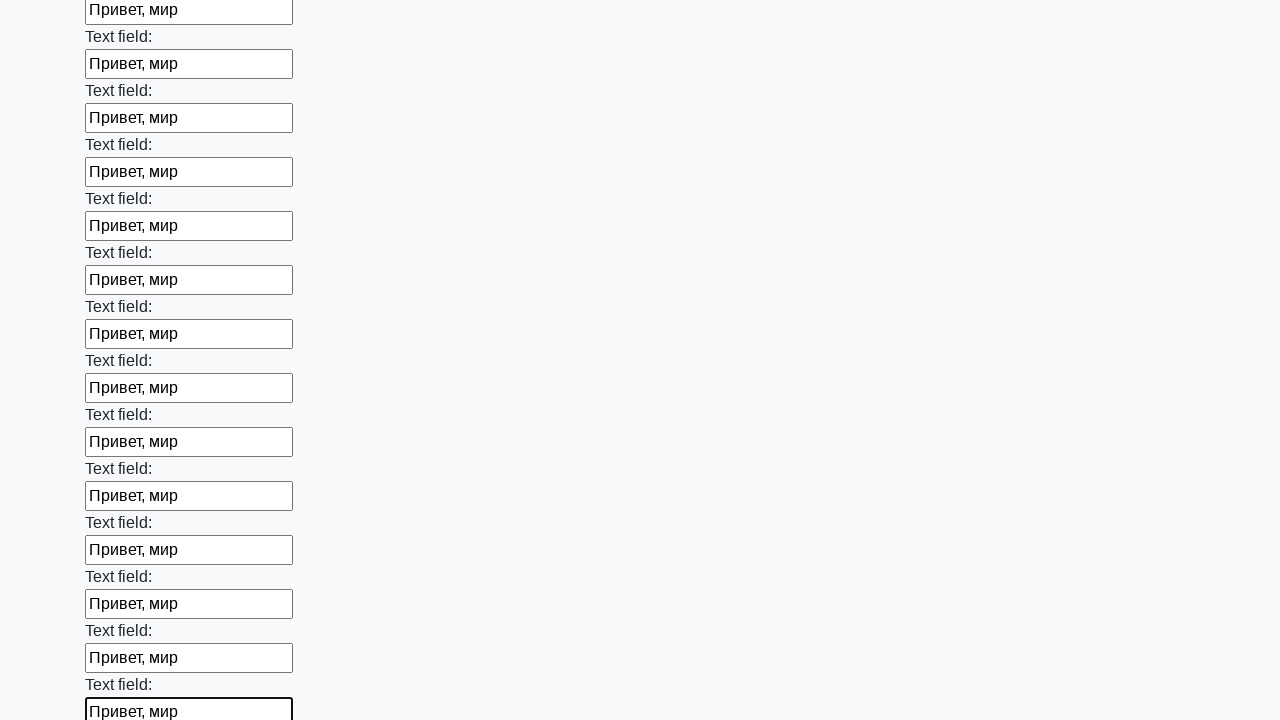

Filled input field with text 'Привет, мир' on input >> nth=76
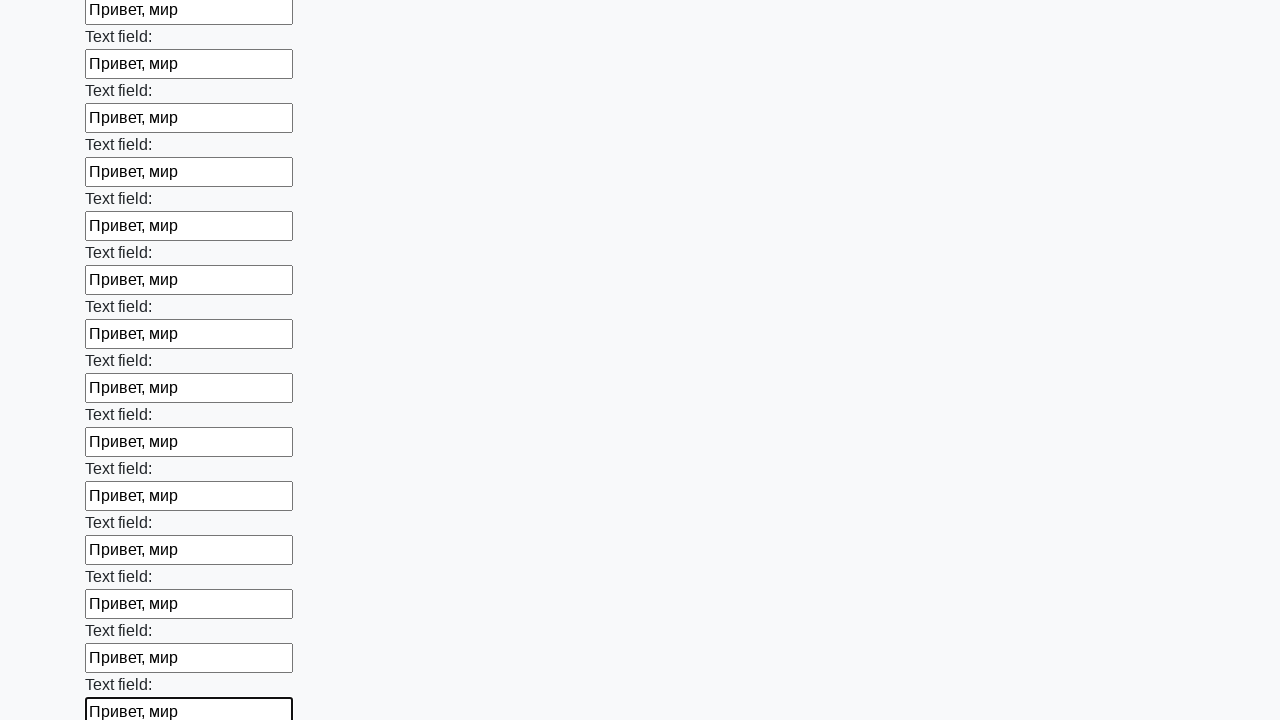

Filled input field with text 'Привет, мир' on input >> nth=77
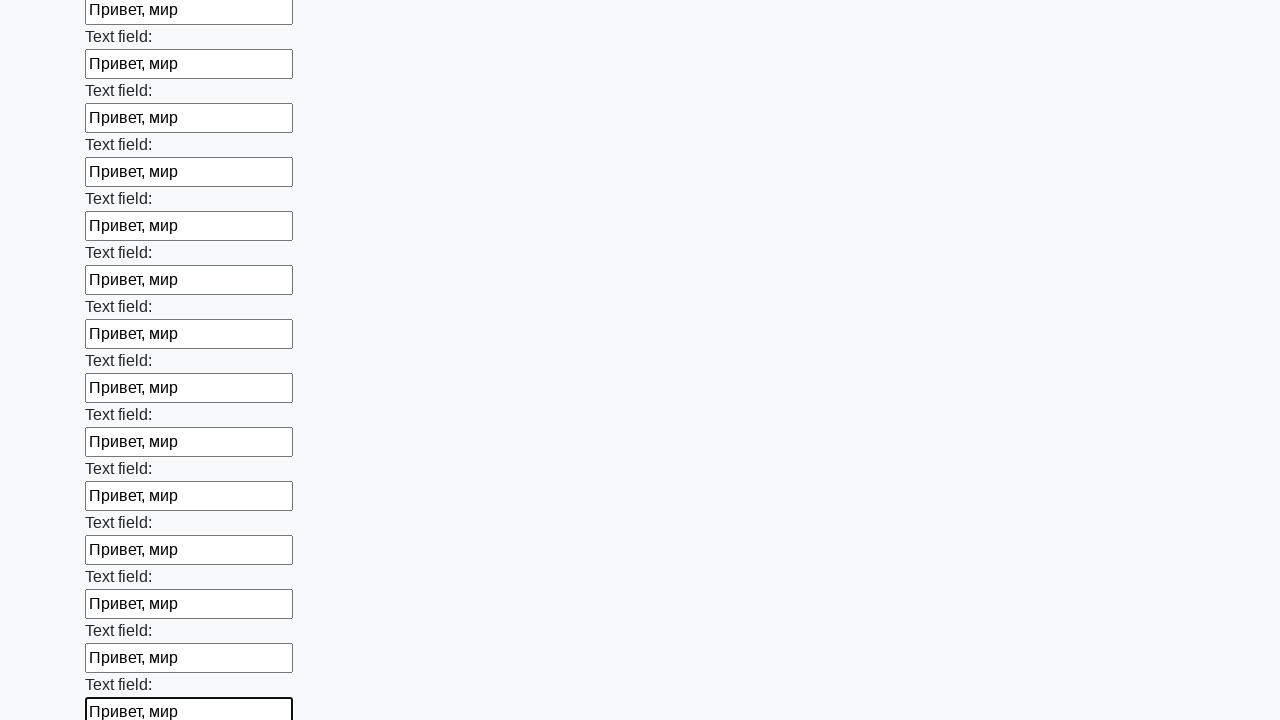

Filled input field with text 'Привет, мир' on input >> nth=78
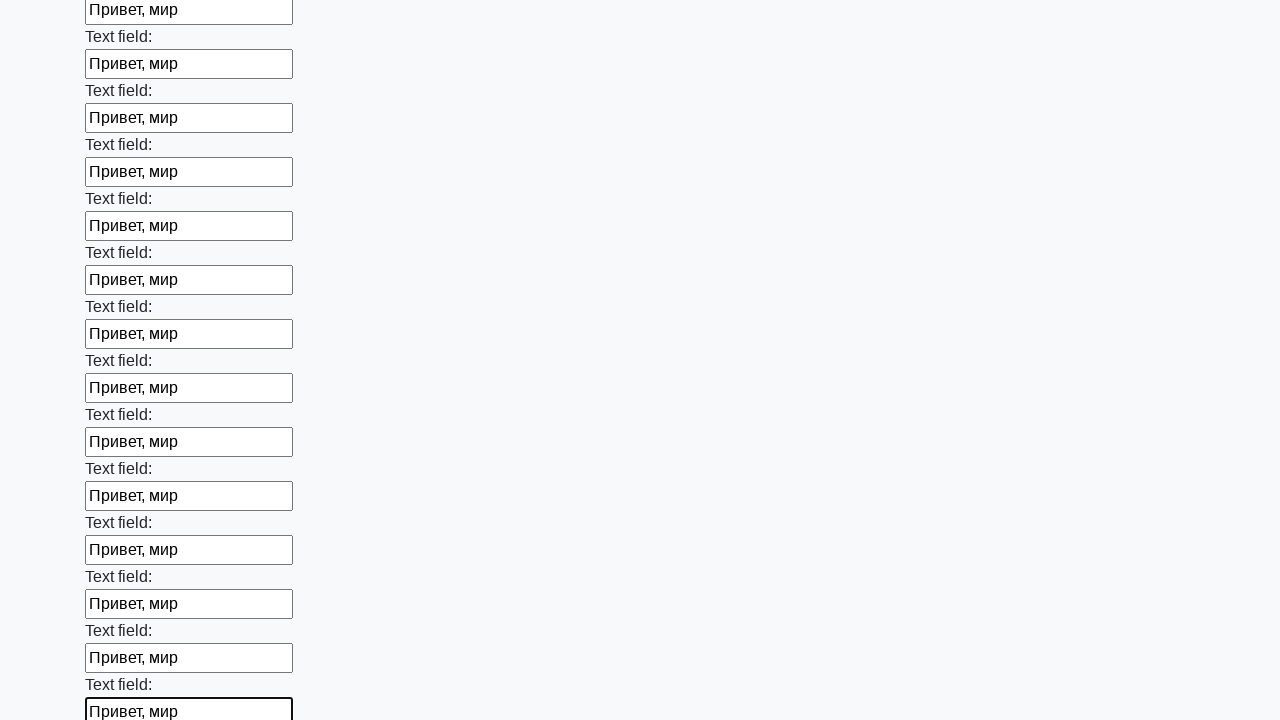

Filled input field with text 'Привет, мир' on input >> nth=79
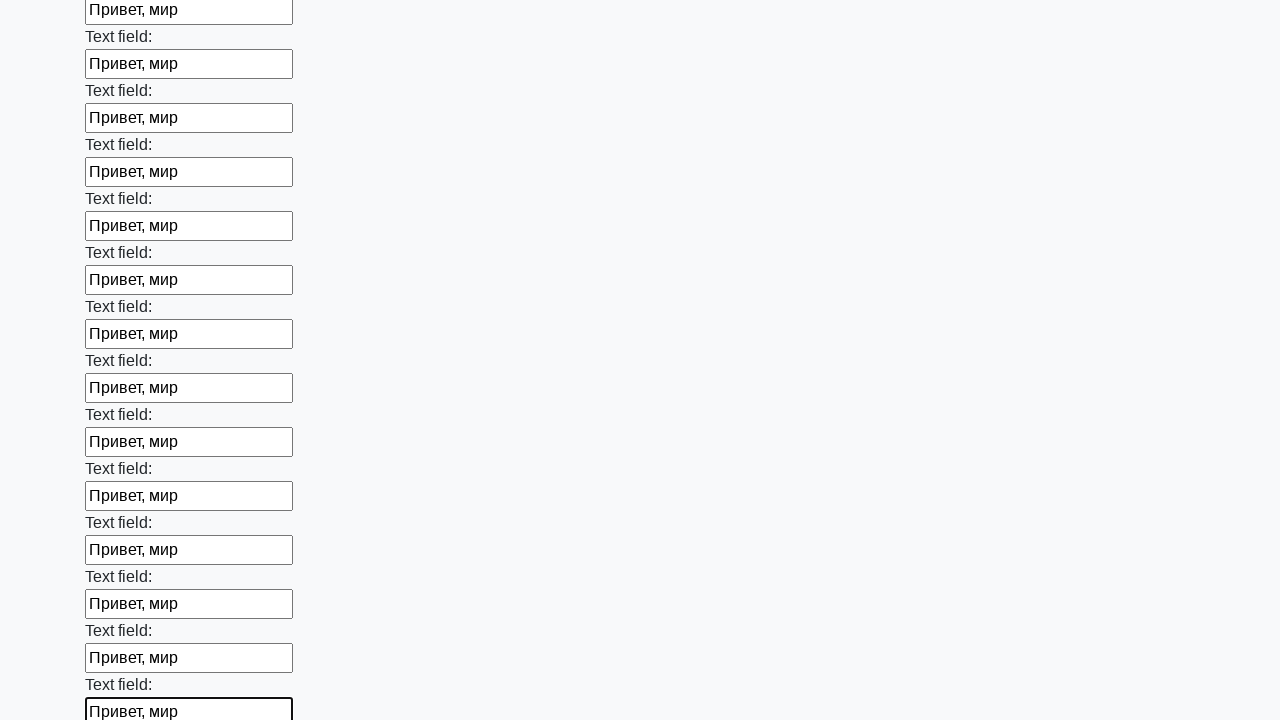

Filled input field with text 'Привет, мир' on input >> nth=80
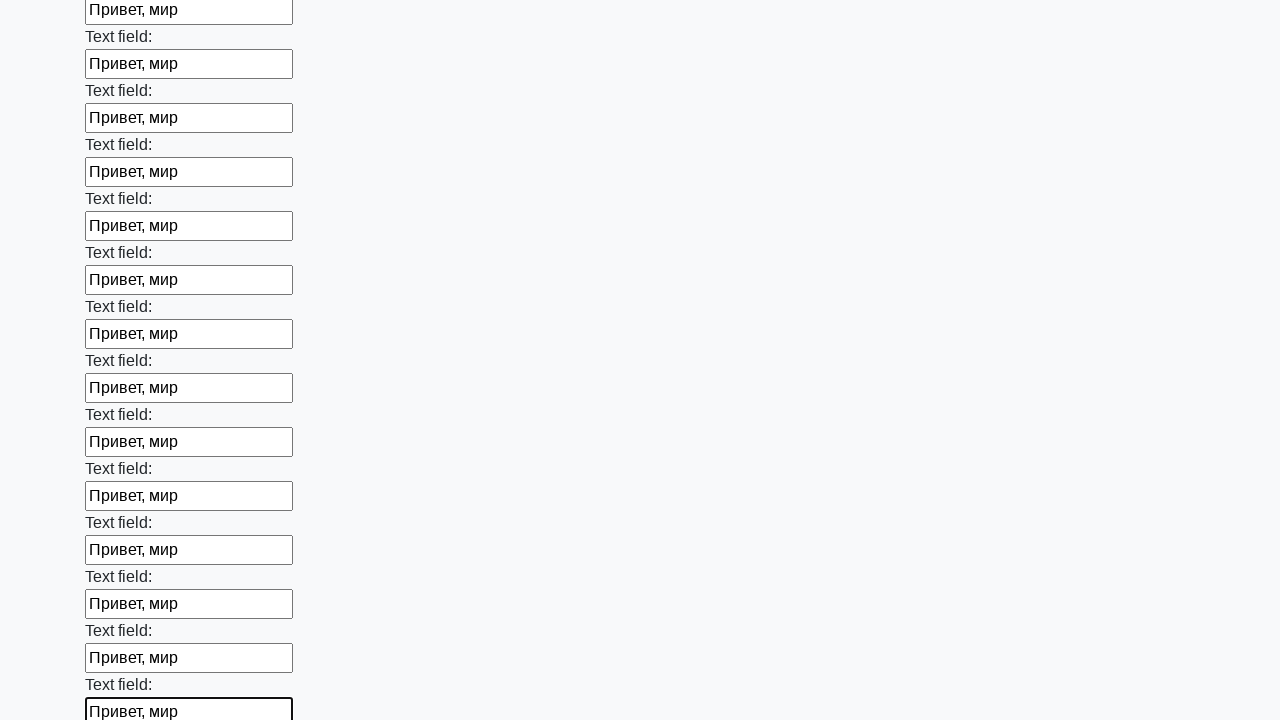

Filled input field with text 'Привет, мир' on input >> nth=81
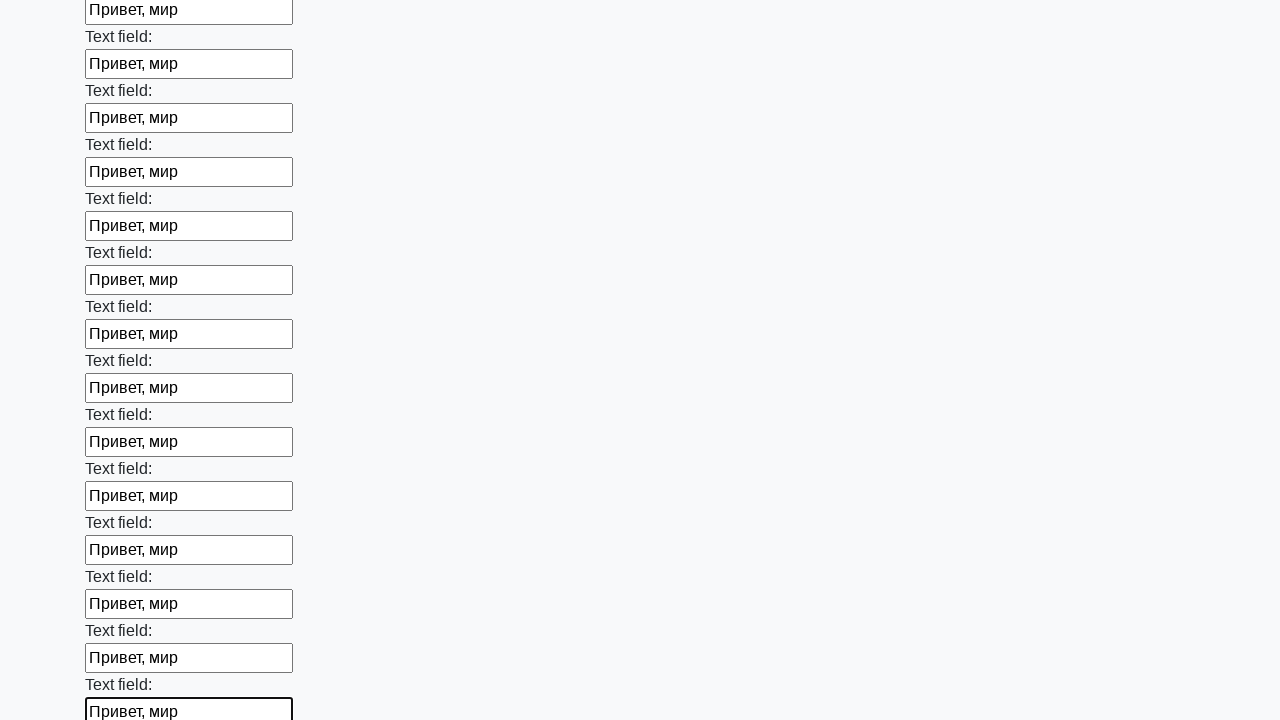

Filled input field with text 'Привет, мир' on input >> nth=82
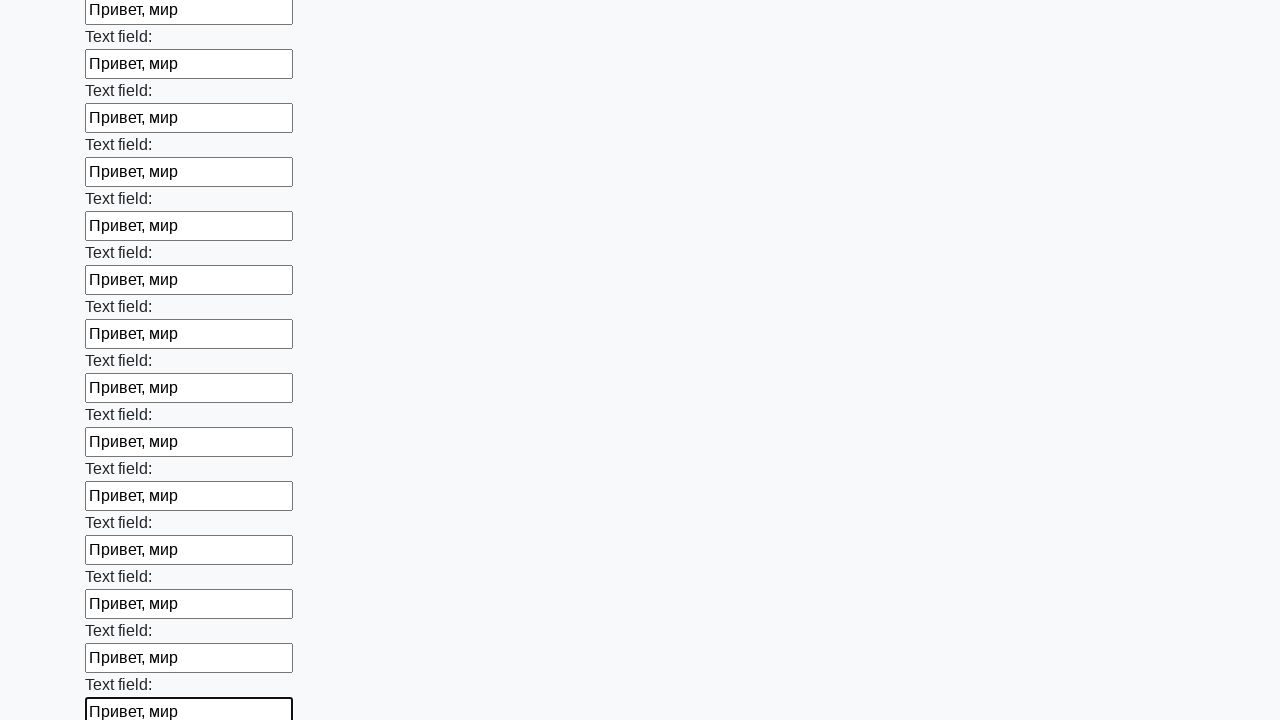

Filled input field with text 'Привет, мир' on input >> nth=83
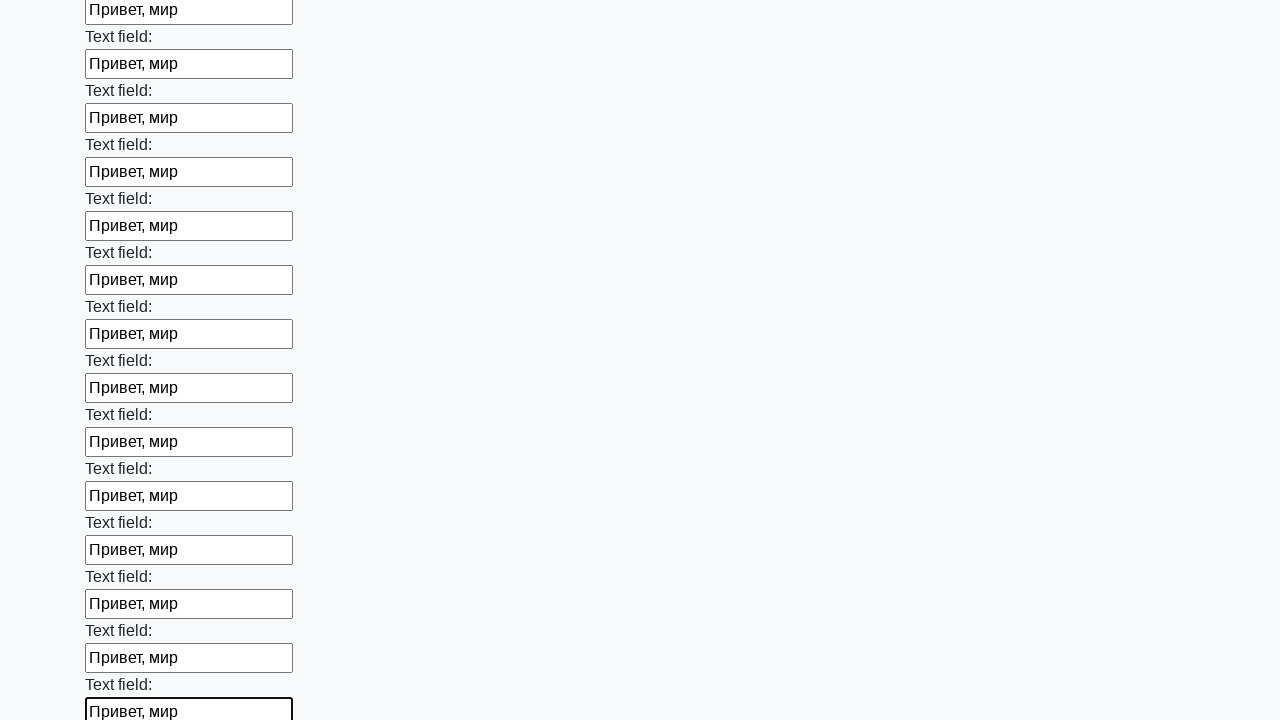

Filled input field with text 'Привет, мир' on input >> nth=84
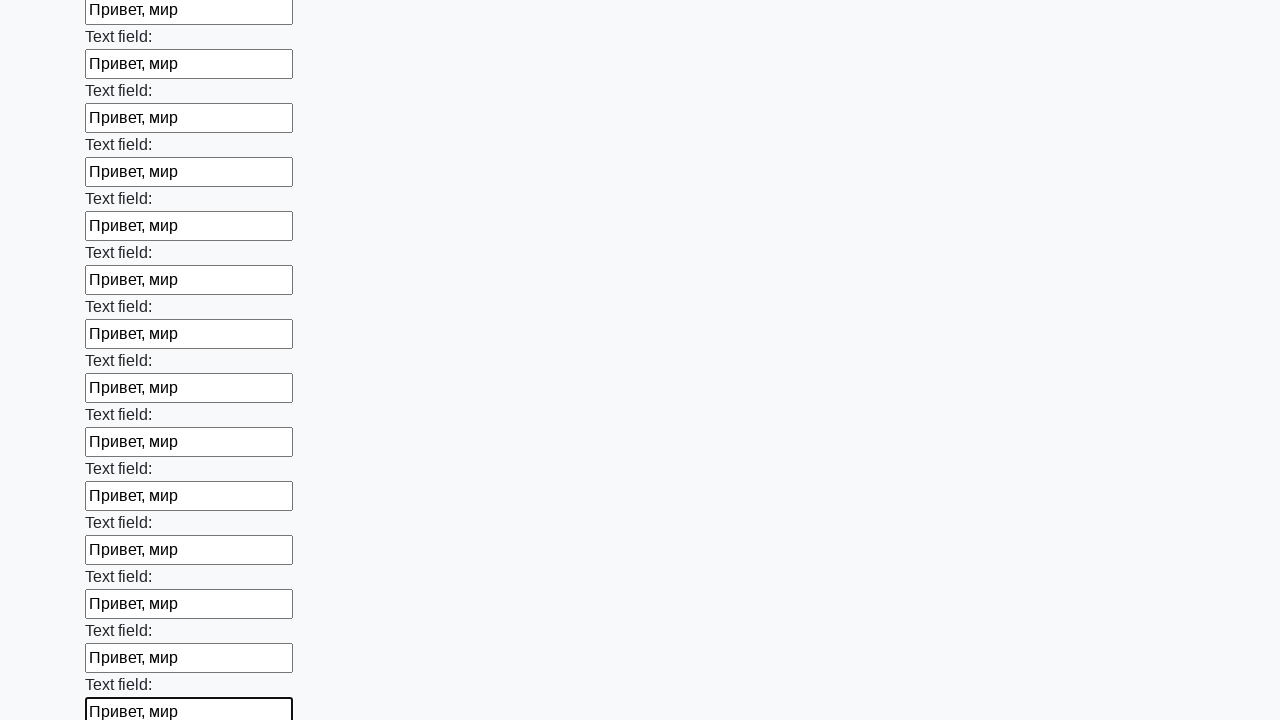

Filled input field with text 'Привет, мир' on input >> nth=85
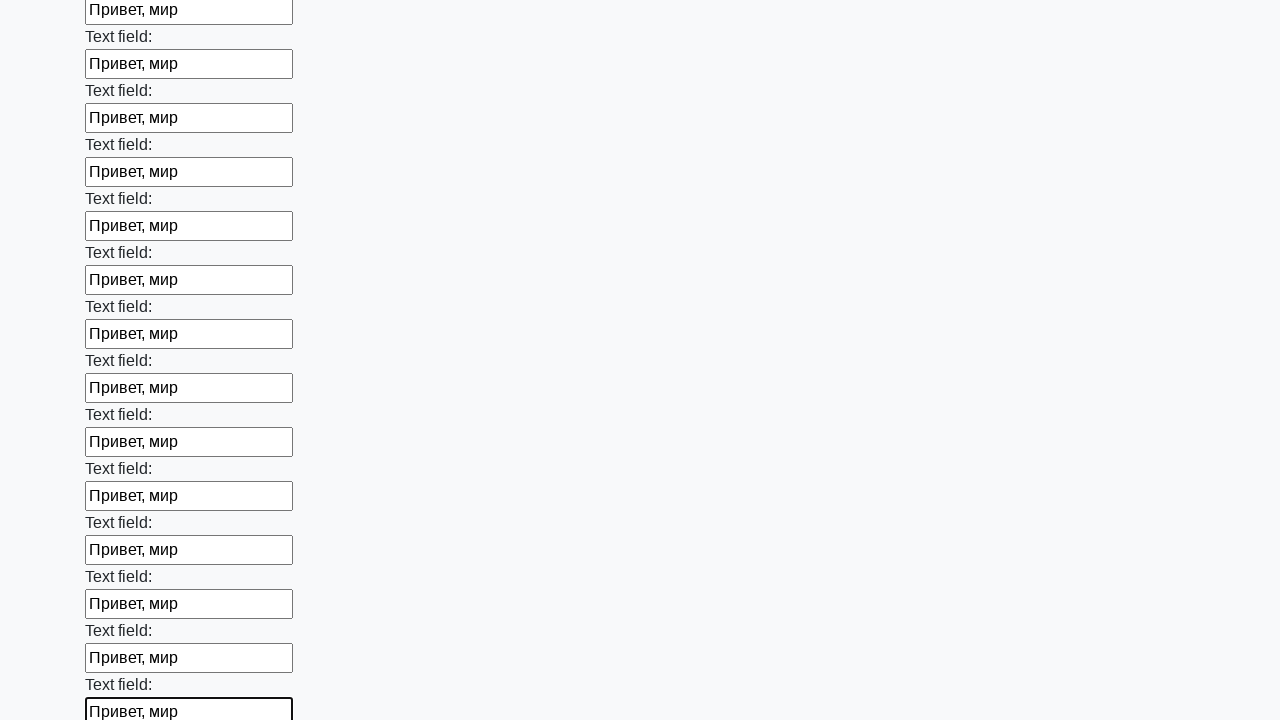

Filled input field with text 'Привет, мир' on input >> nth=86
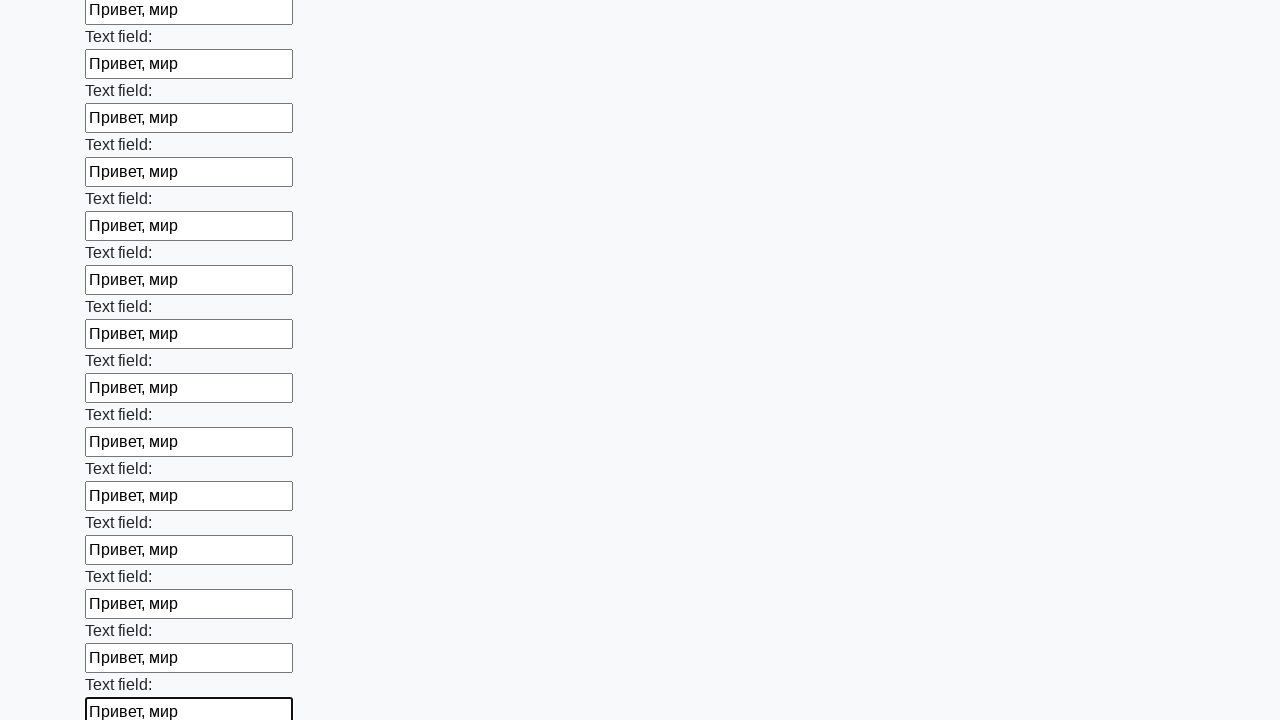

Filled input field with text 'Привет, мир' on input >> nth=87
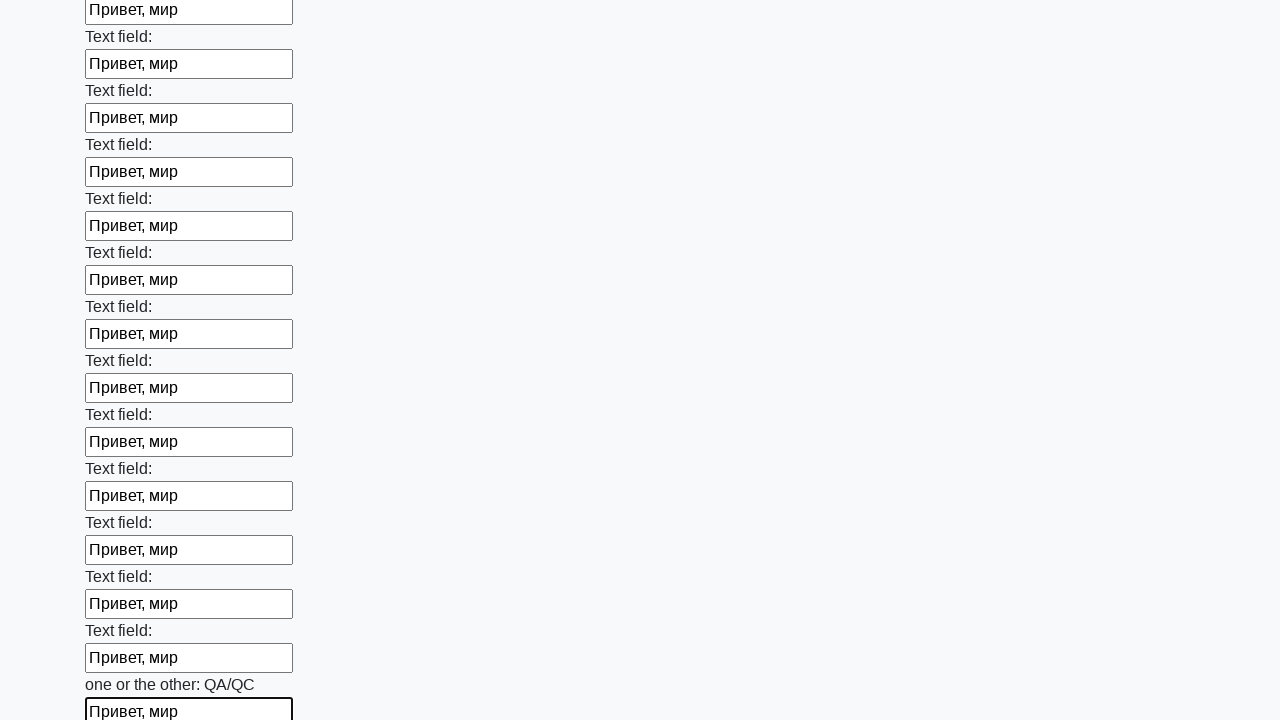

Filled input field with text 'Привет, мир' on input >> nth=88
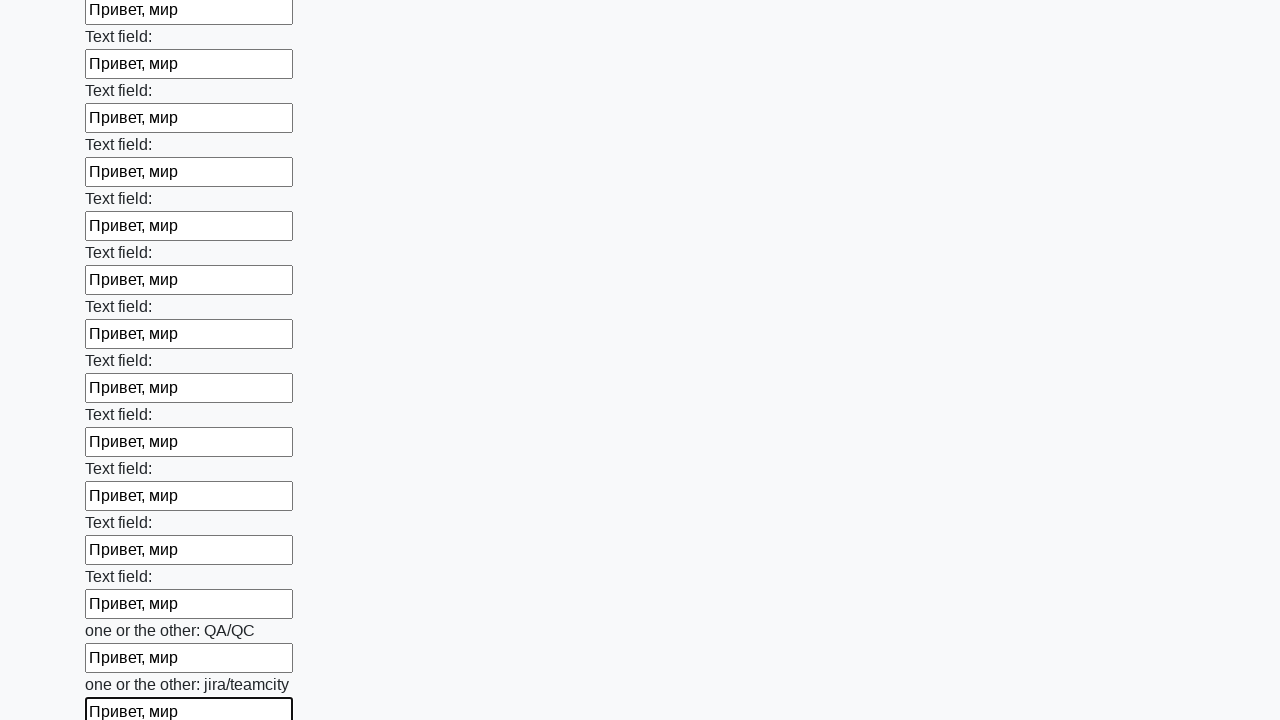

Filled input field with text 'Привет, мир' on input >> nth=89
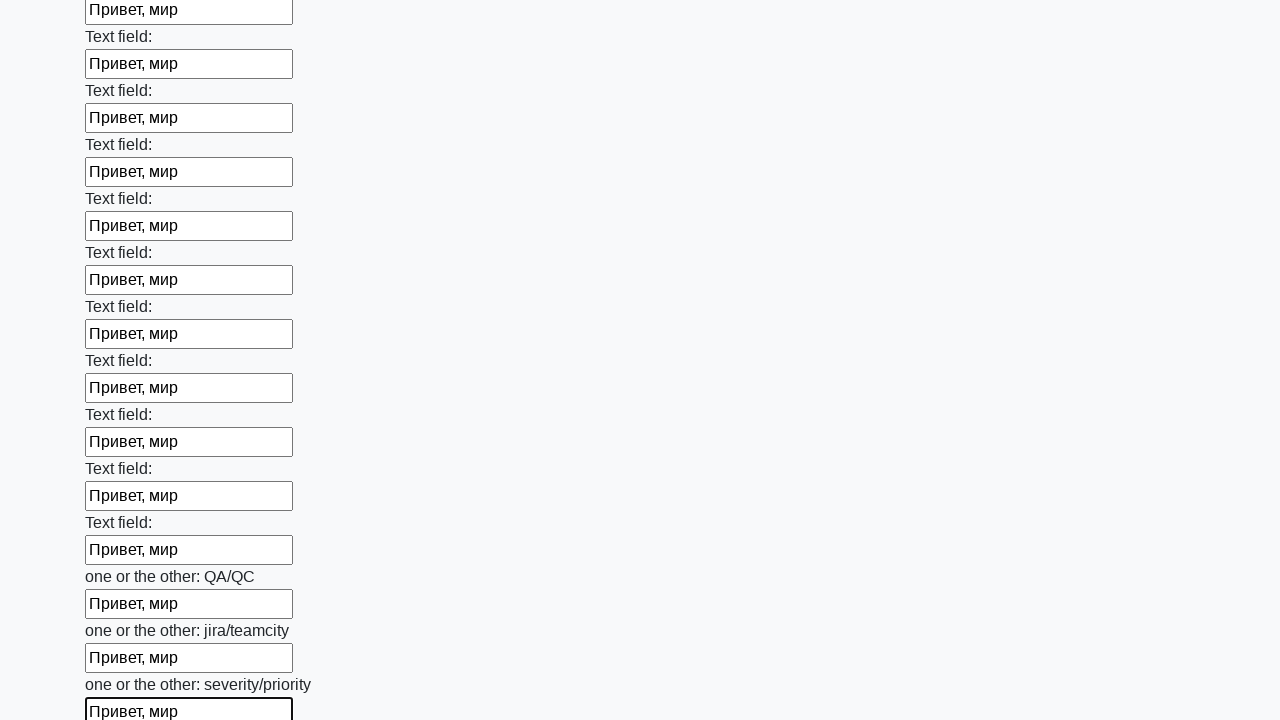

Filled input field with text 'Привет, мир' on input >> nth=90
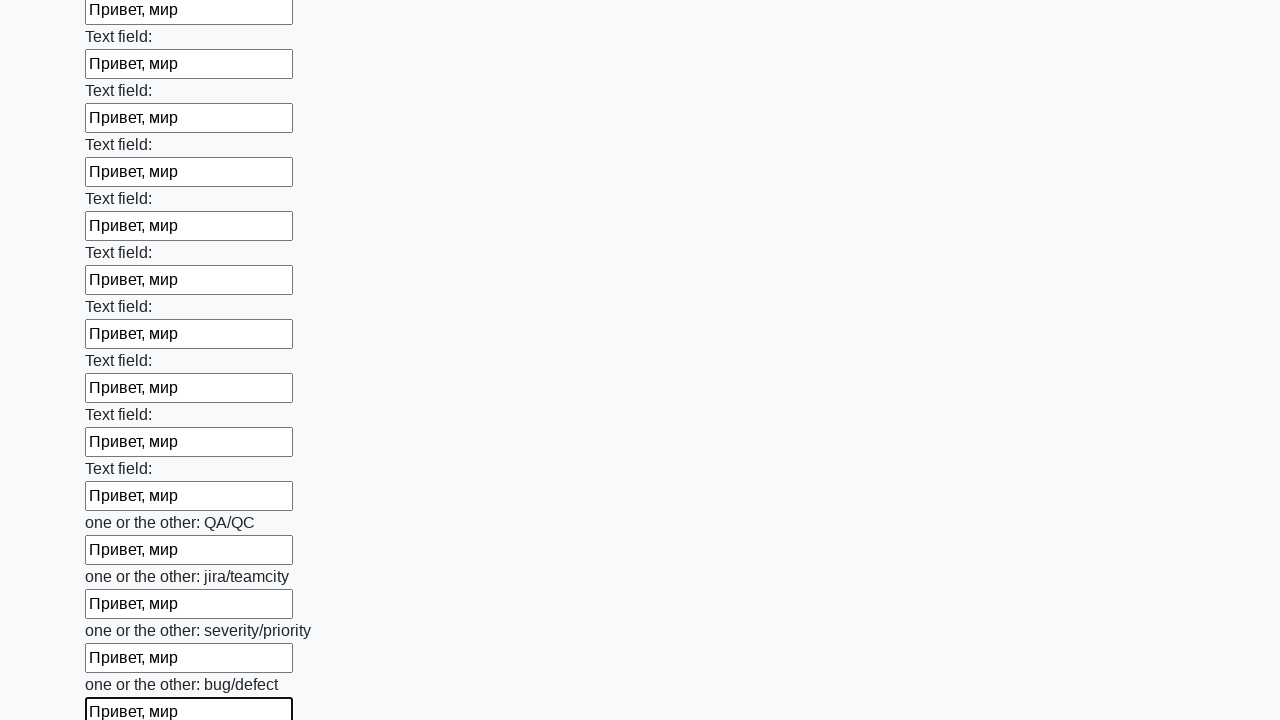

Filled input field with text 'Привет, мир' on input >> nth=91
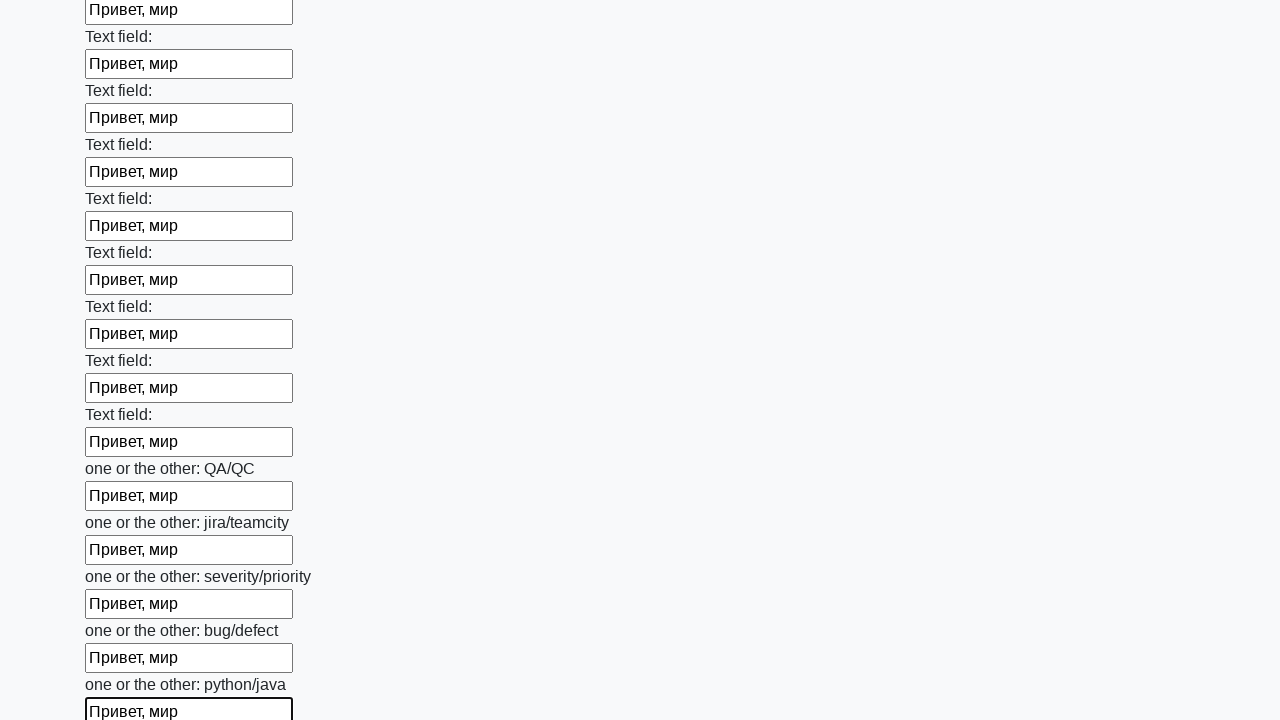

Filled input field with text 'Привет, мир' on input >> nth=92
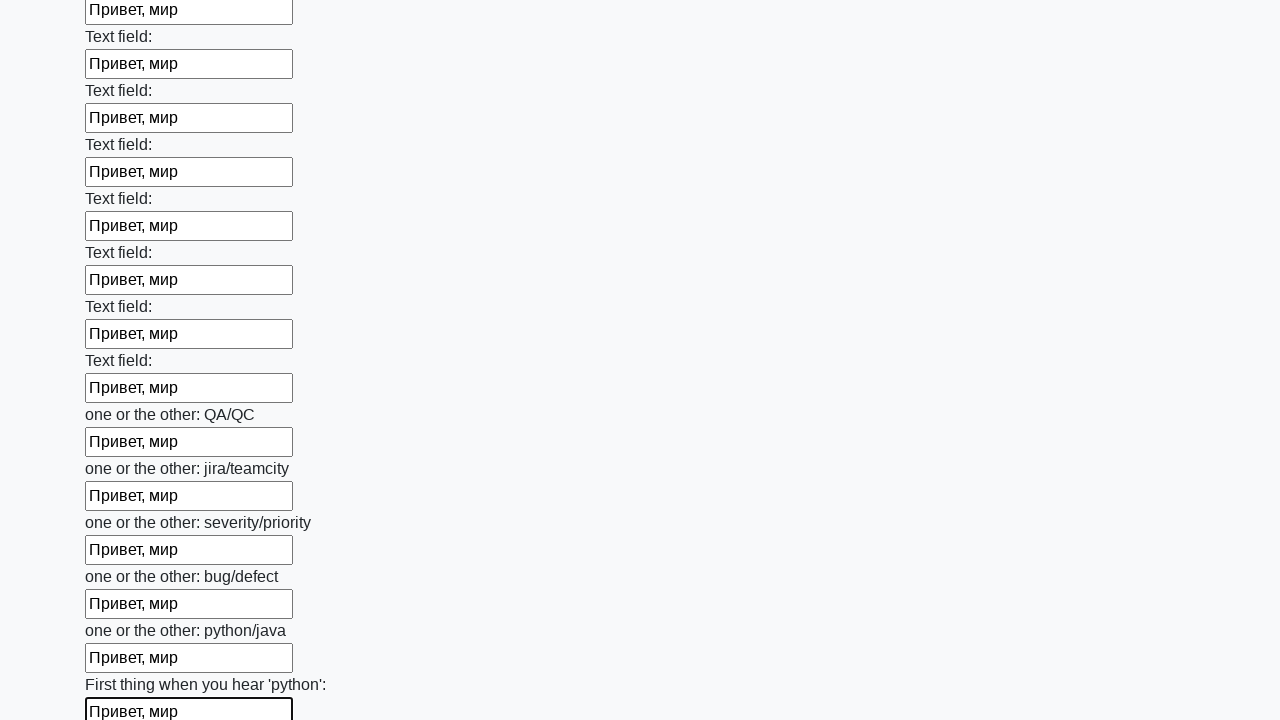

Filled input field with text 'Привет, мир' on input >> nth=93
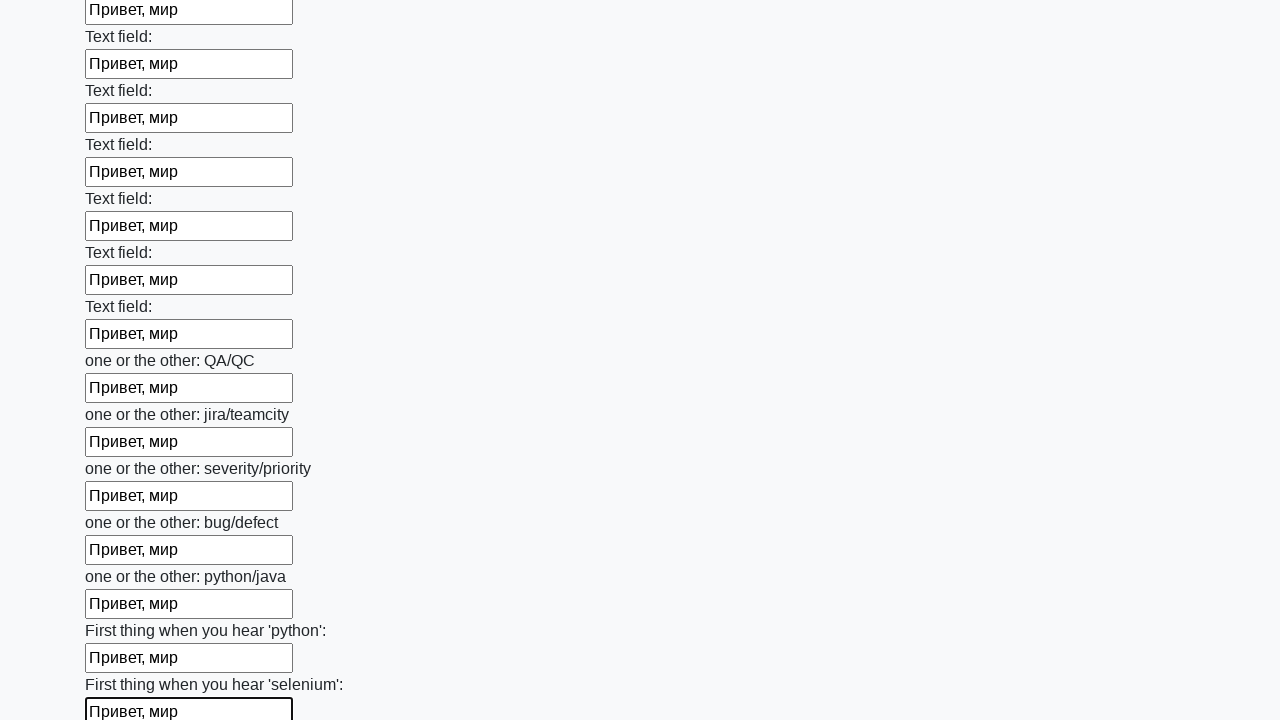

Filled input field with text 'Привет, мир' on input >> nth=94
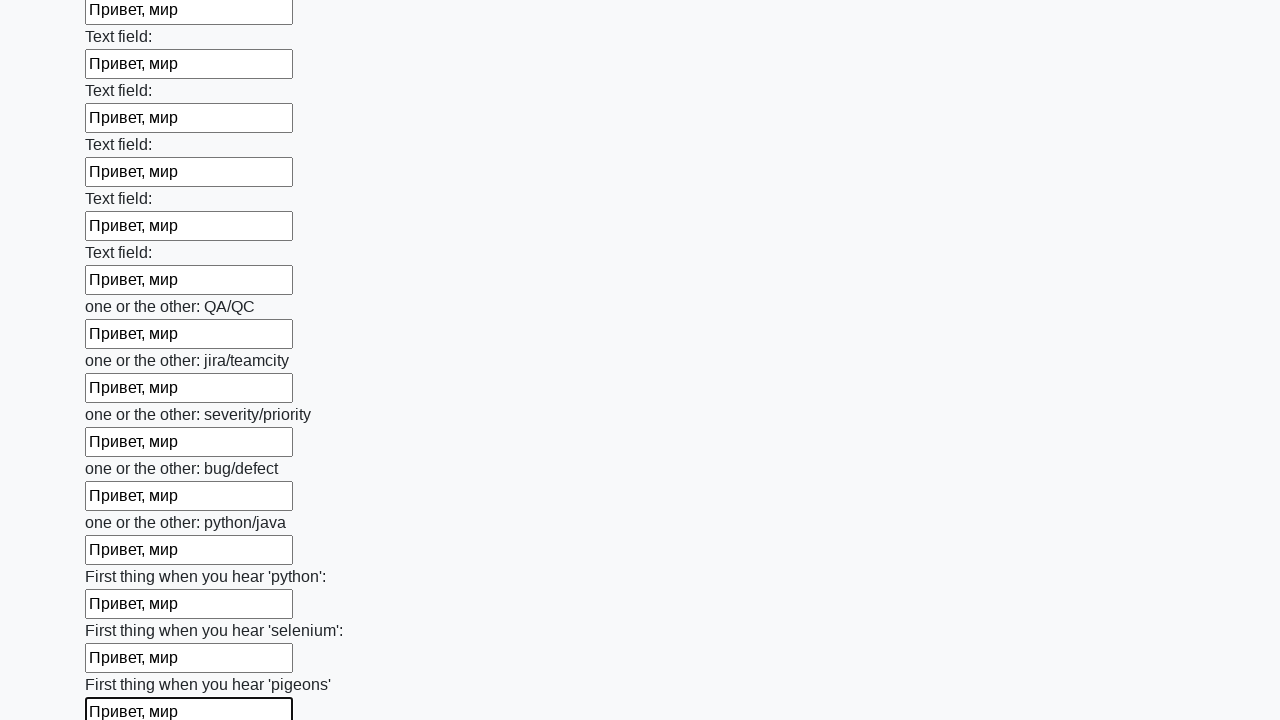

Filled input field with text 'Привет, мир' on input >> nth=95
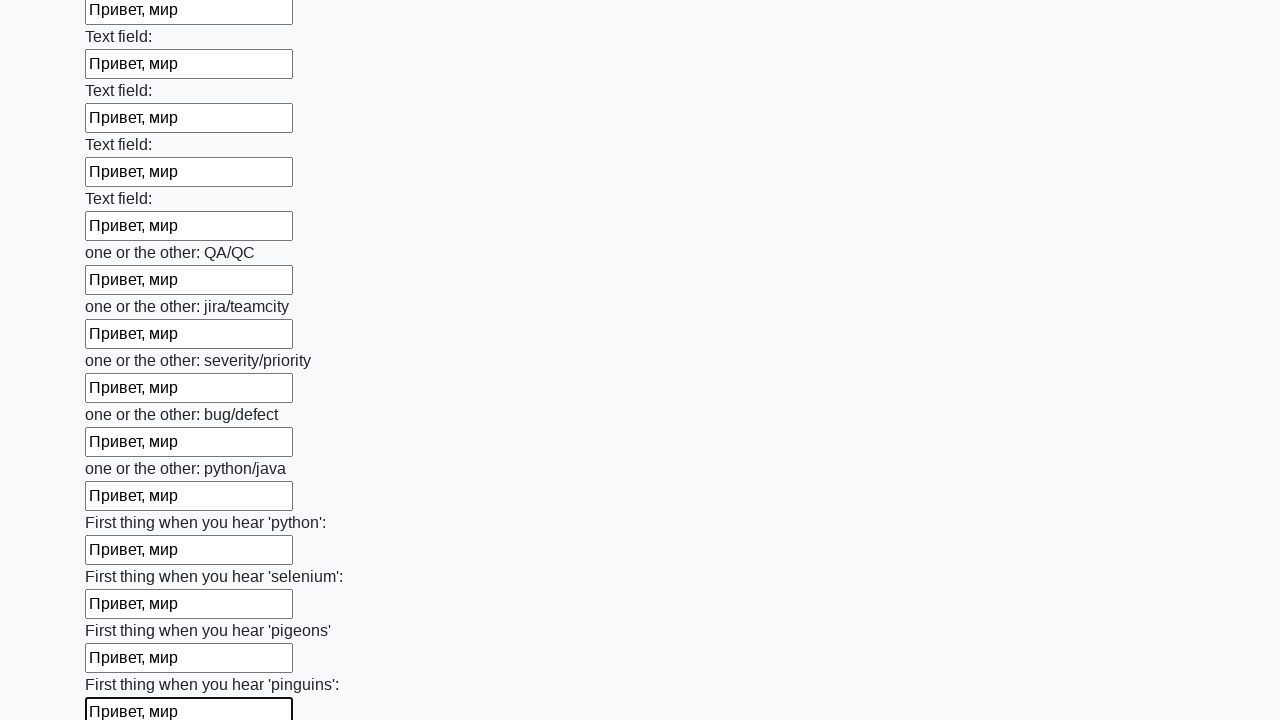

Filled input field with text 'Привет, мир' on input >> nth=96
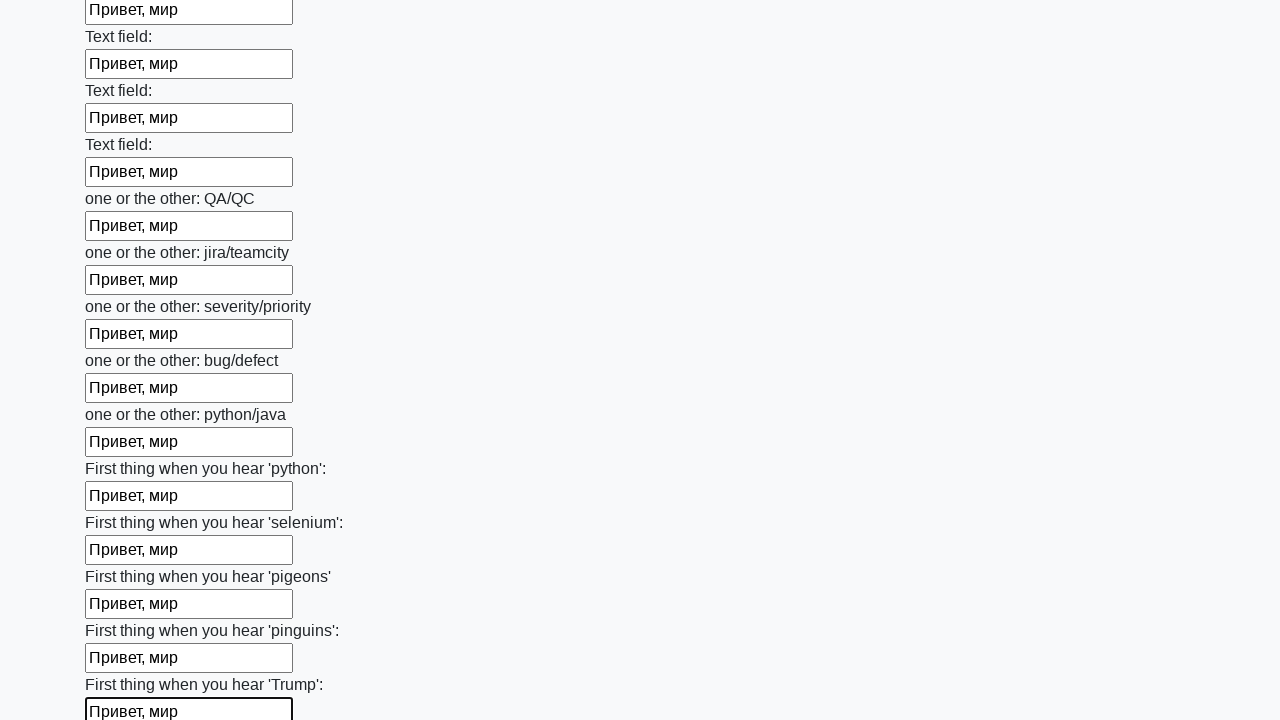

Filled input field with text 'Привет, мир' on input >> nth=97
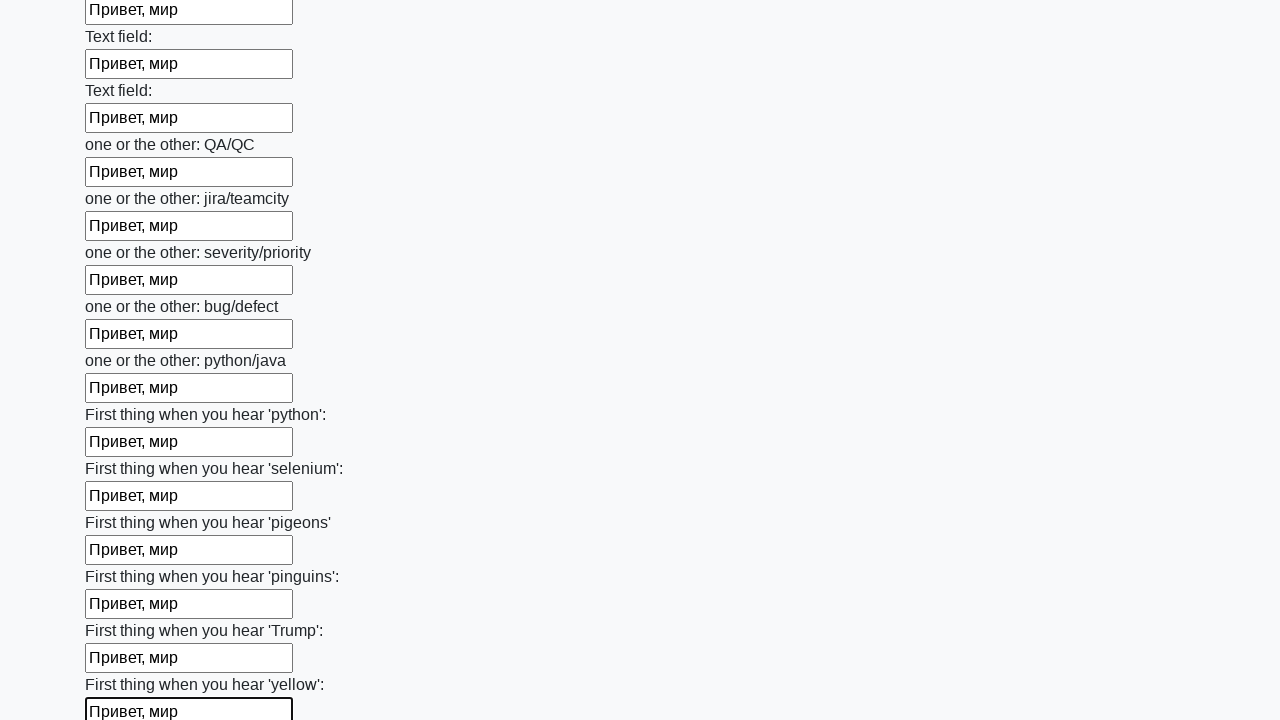

Filled input field with text 'Привет, мир' on input >> nth=98
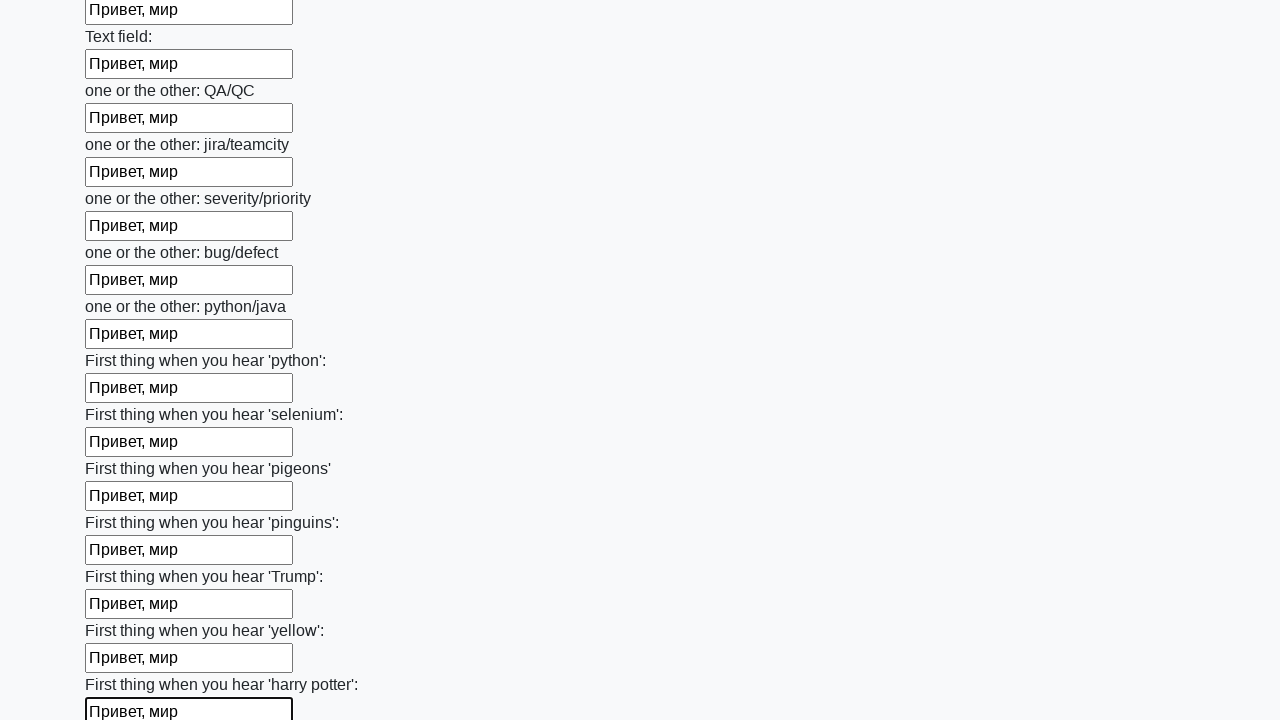

Filled input field with text 'Привет, мир' on input >> nth=99
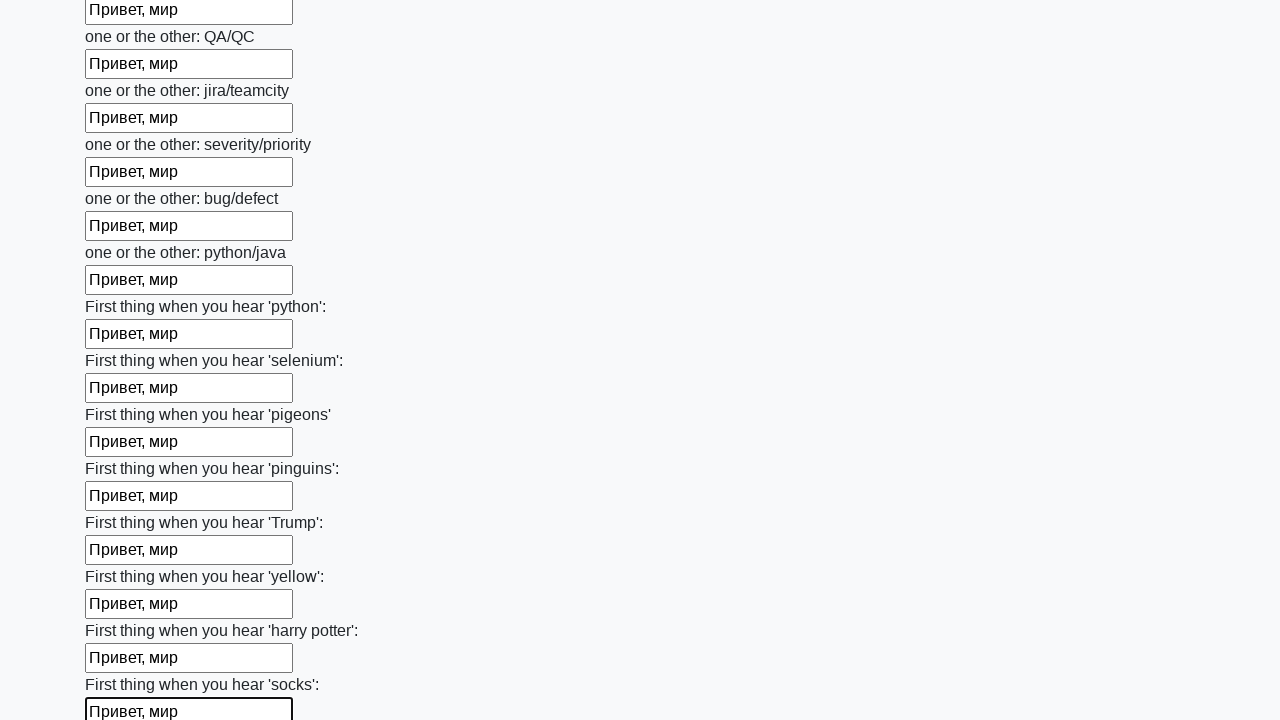

Clicked the submit button to submit the form at (123, 611) on button.btn
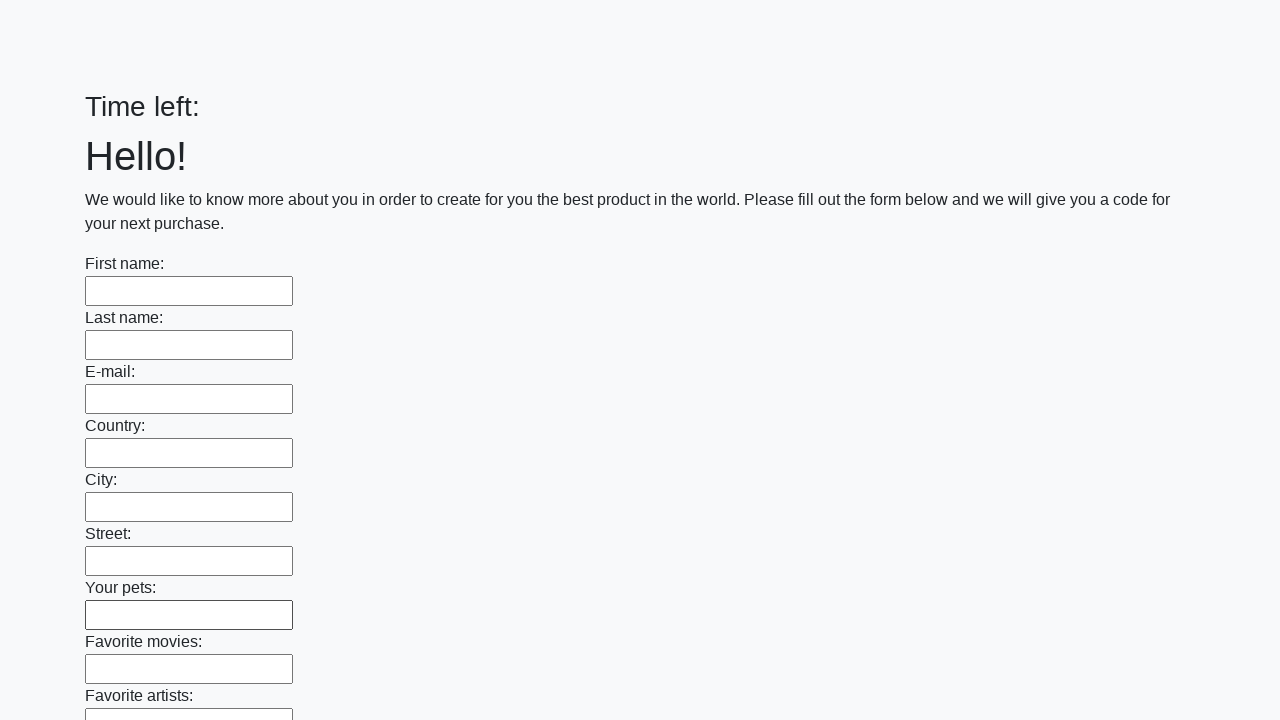

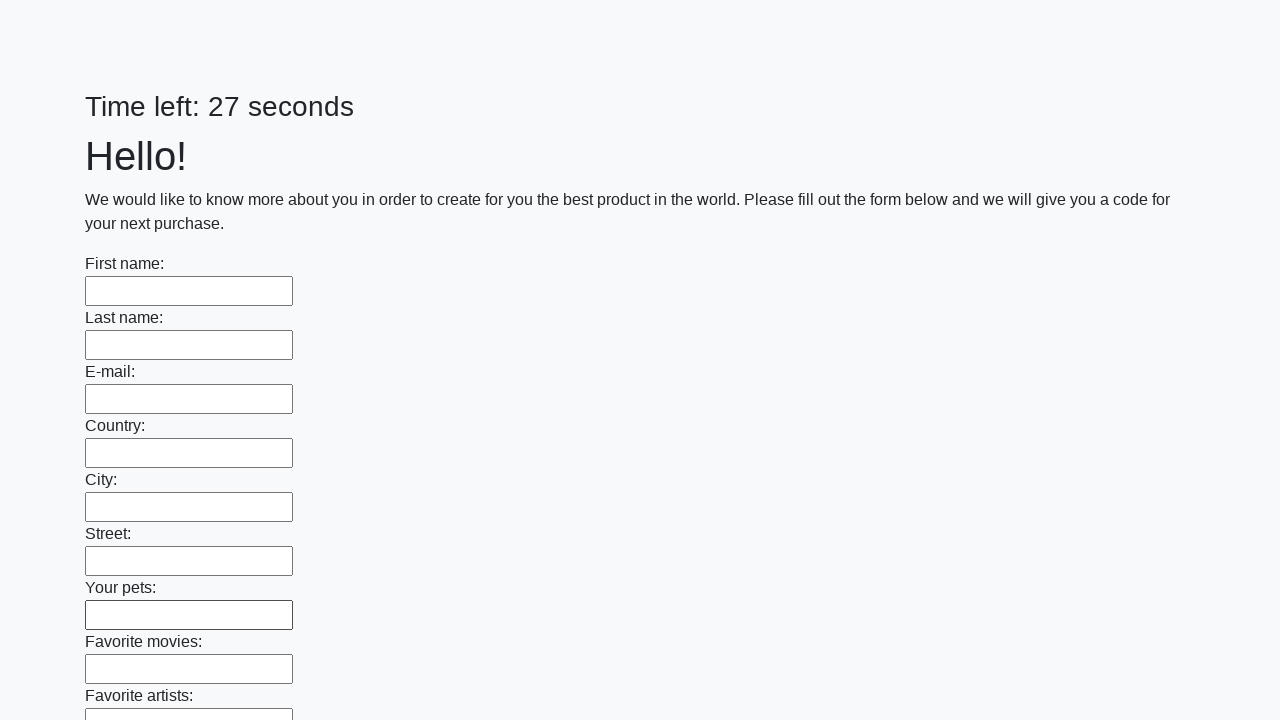